Tests selecting and deselecting multiple checkboxes, including selecting specific checkboxes by value

Starting URL: https://automationfc.github.io/multiple-fields/

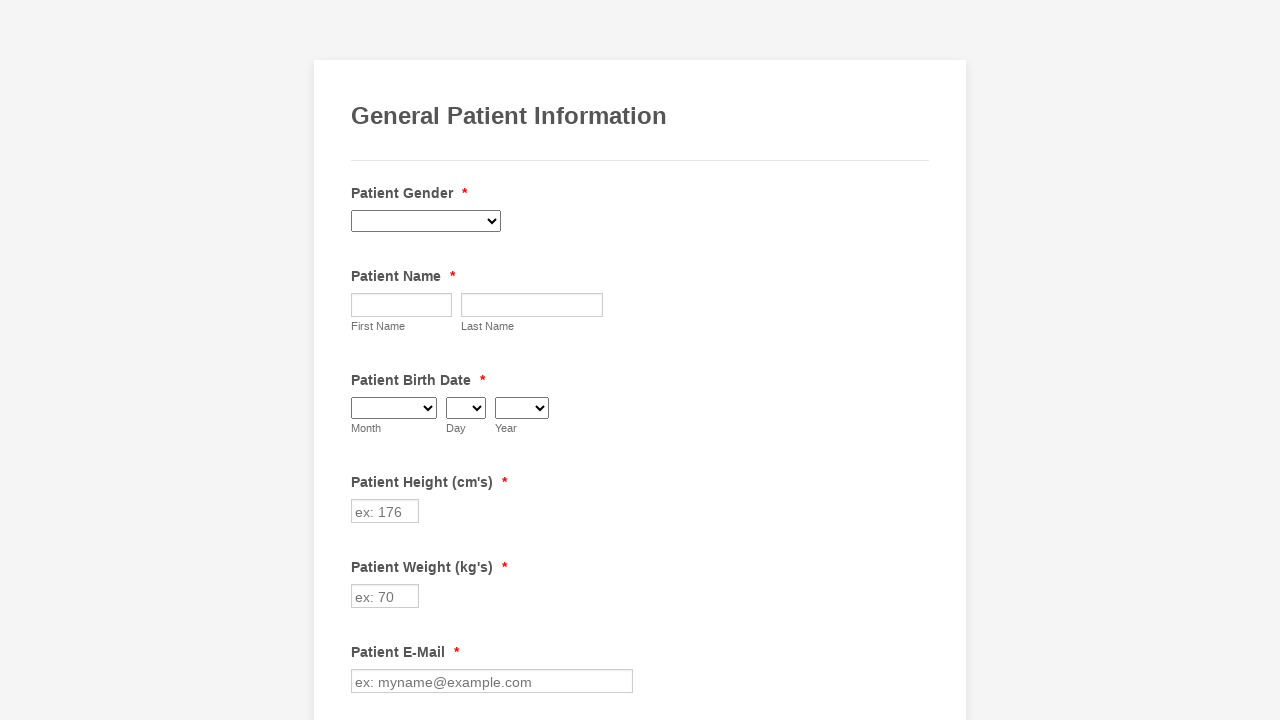

Located all checkboxes on the page
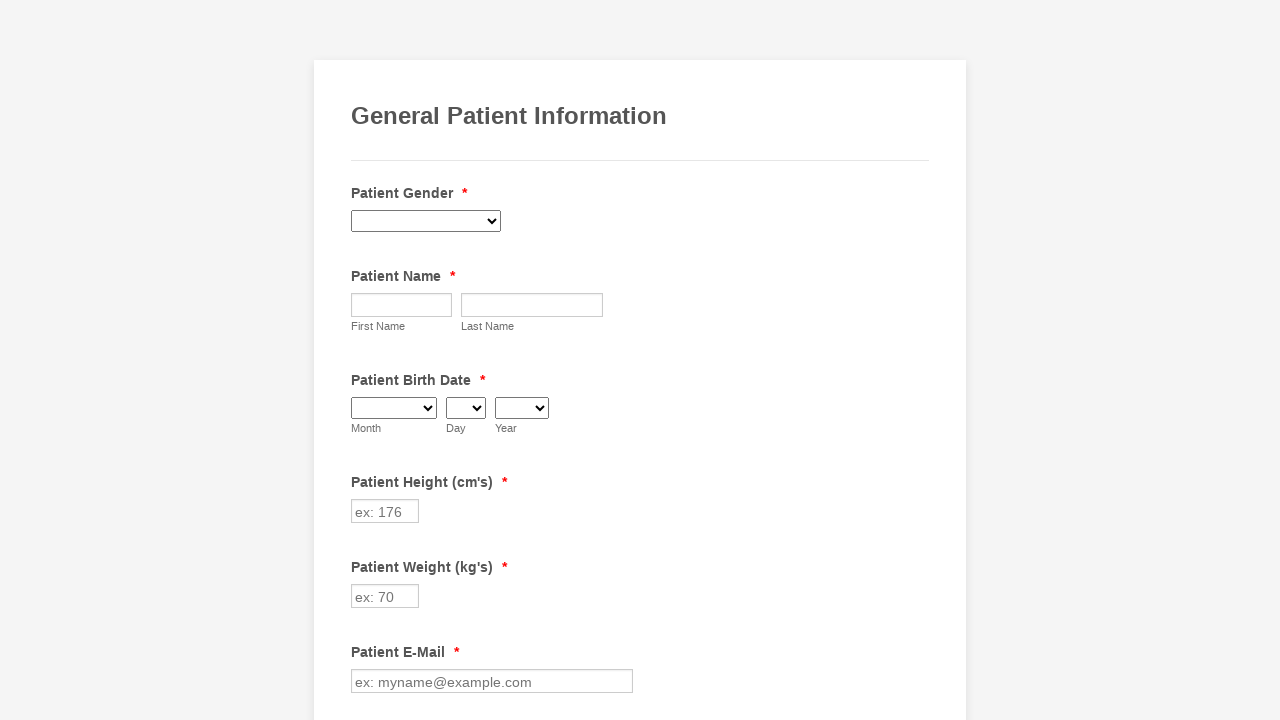

Retrieved total checkbox count: 29
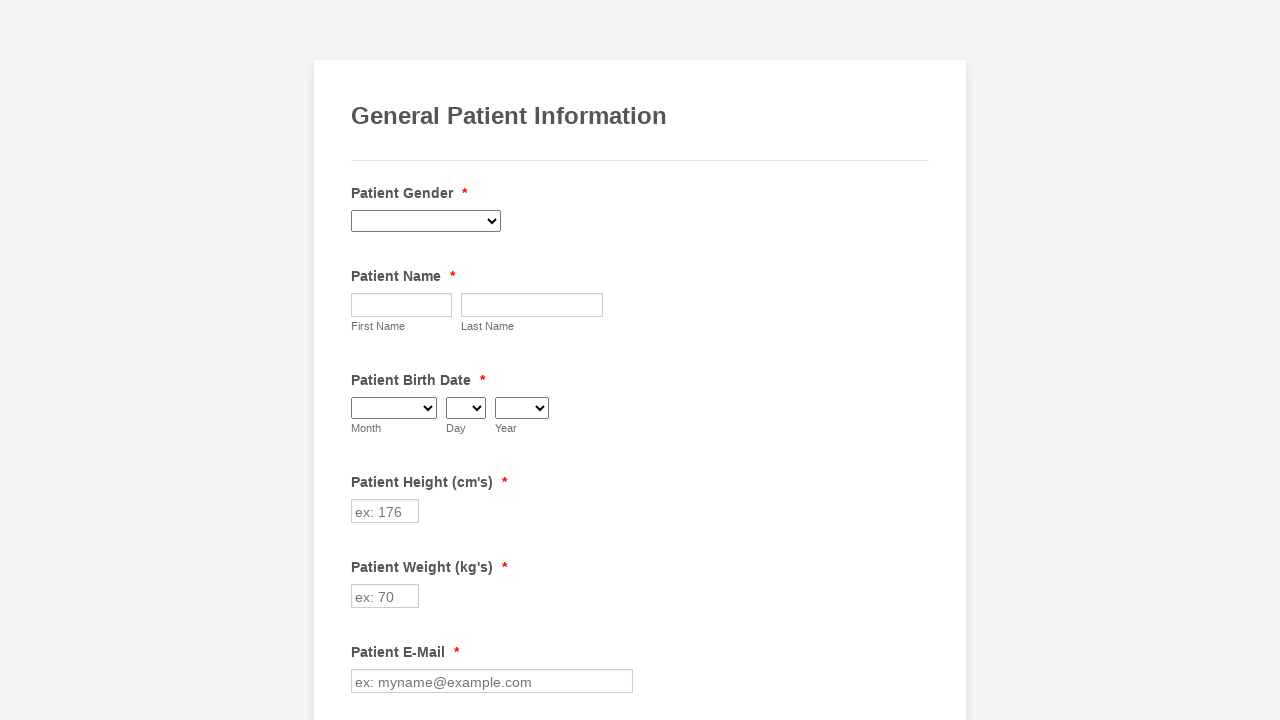

Clicked checkbox 1 to select it at (362, 360) on input.form-checkbox >> nth=0
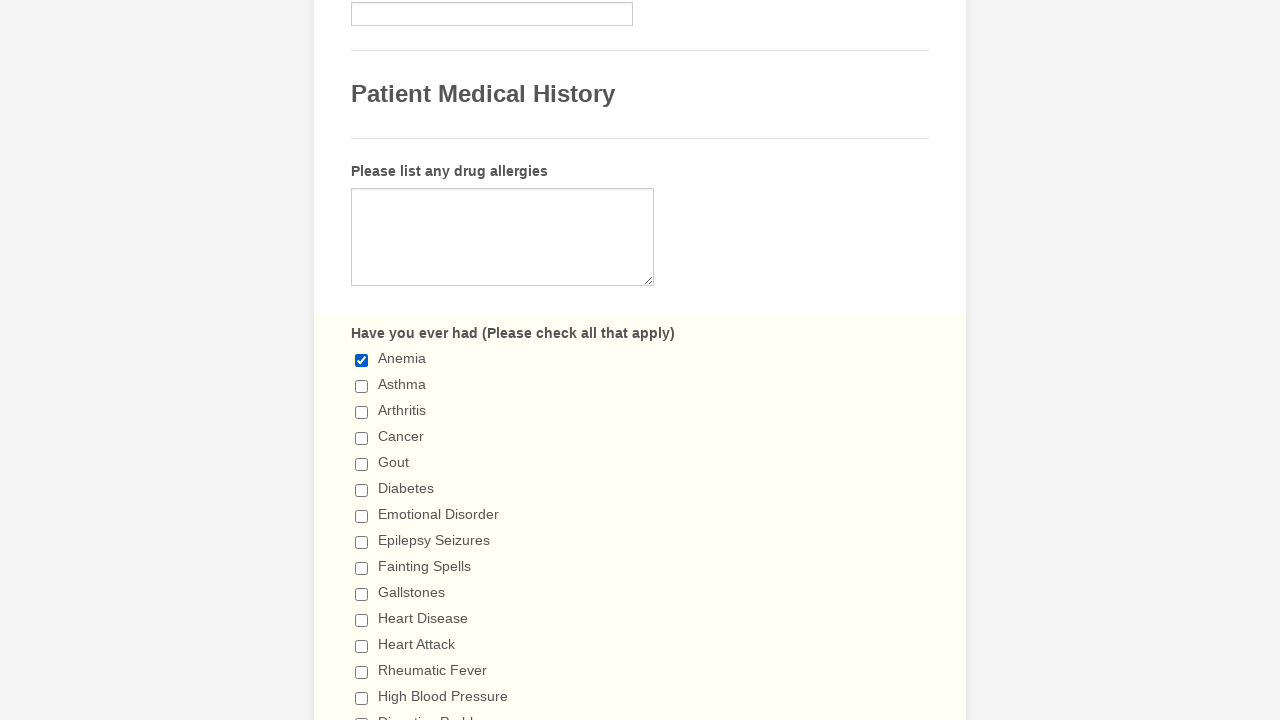

Clicked checkbox 2 to select it at (362, 386) on input.form-checkbox >> nth=1
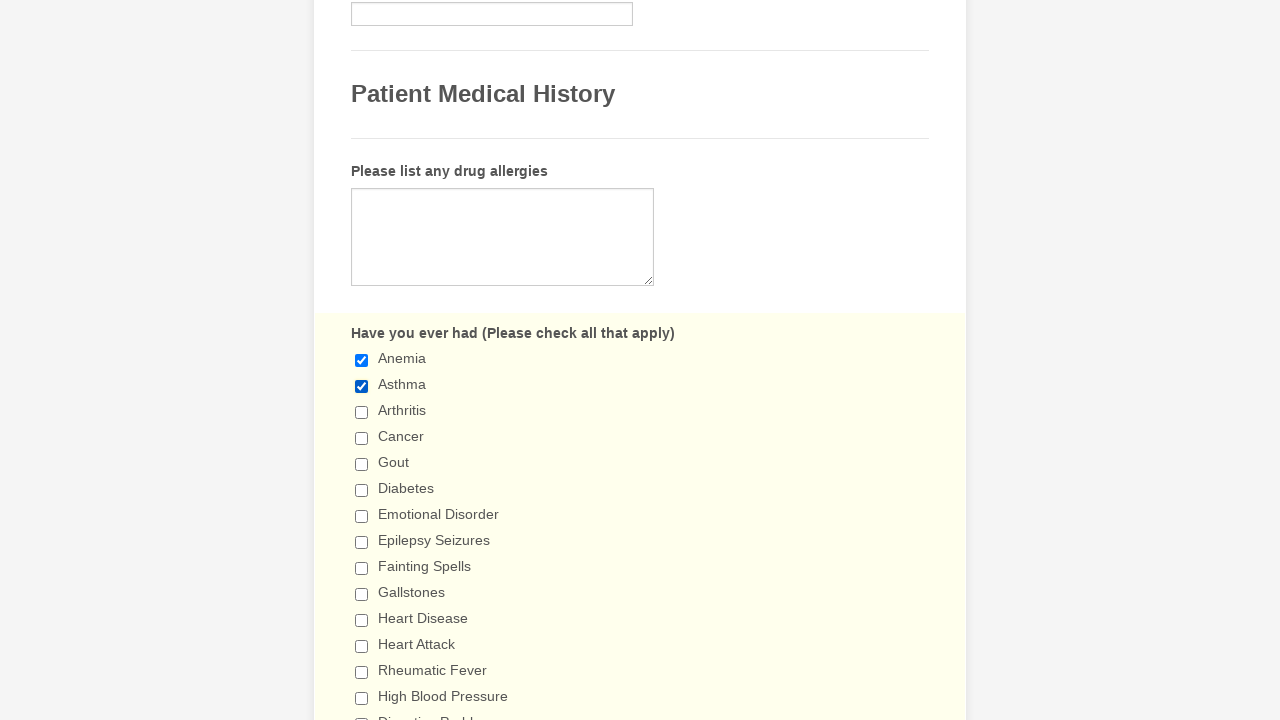

Clicked checkbox 3 to select it at (362, 412) on input.form-checkbox >> nth=2
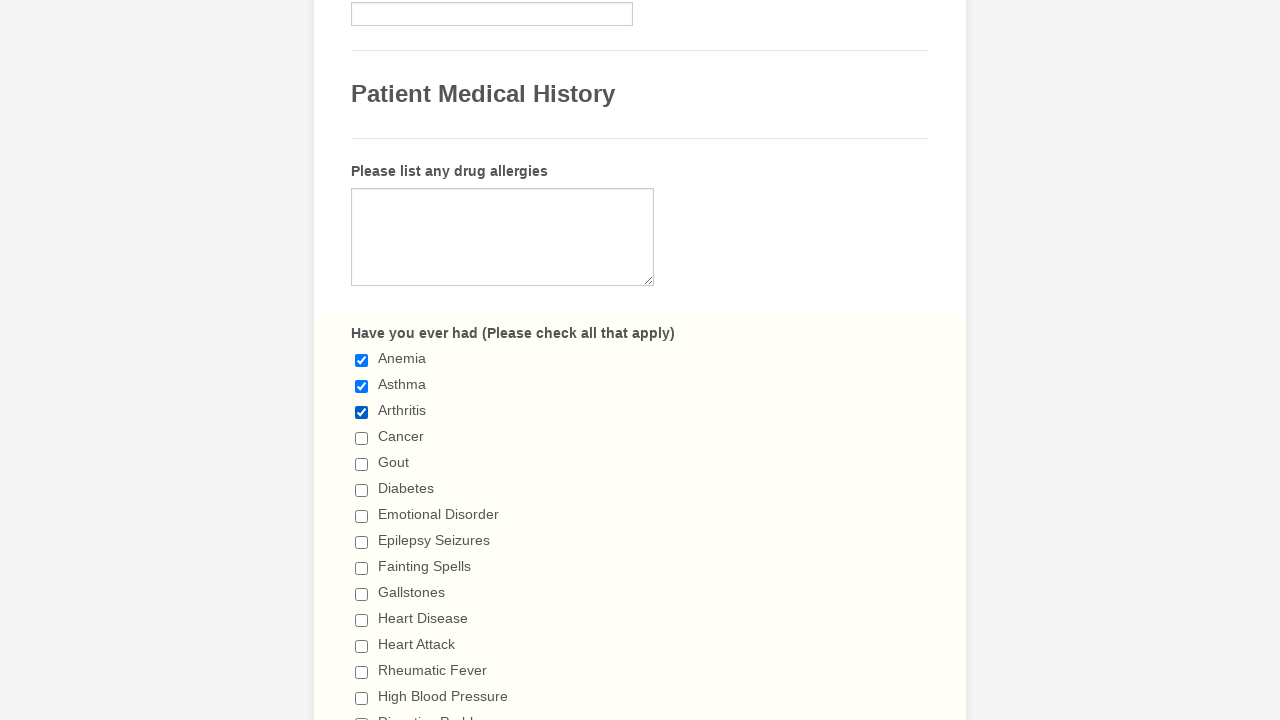

Clicked checkbox 4 to select it at (362, 438) on input.form-checkbox >> nth=3
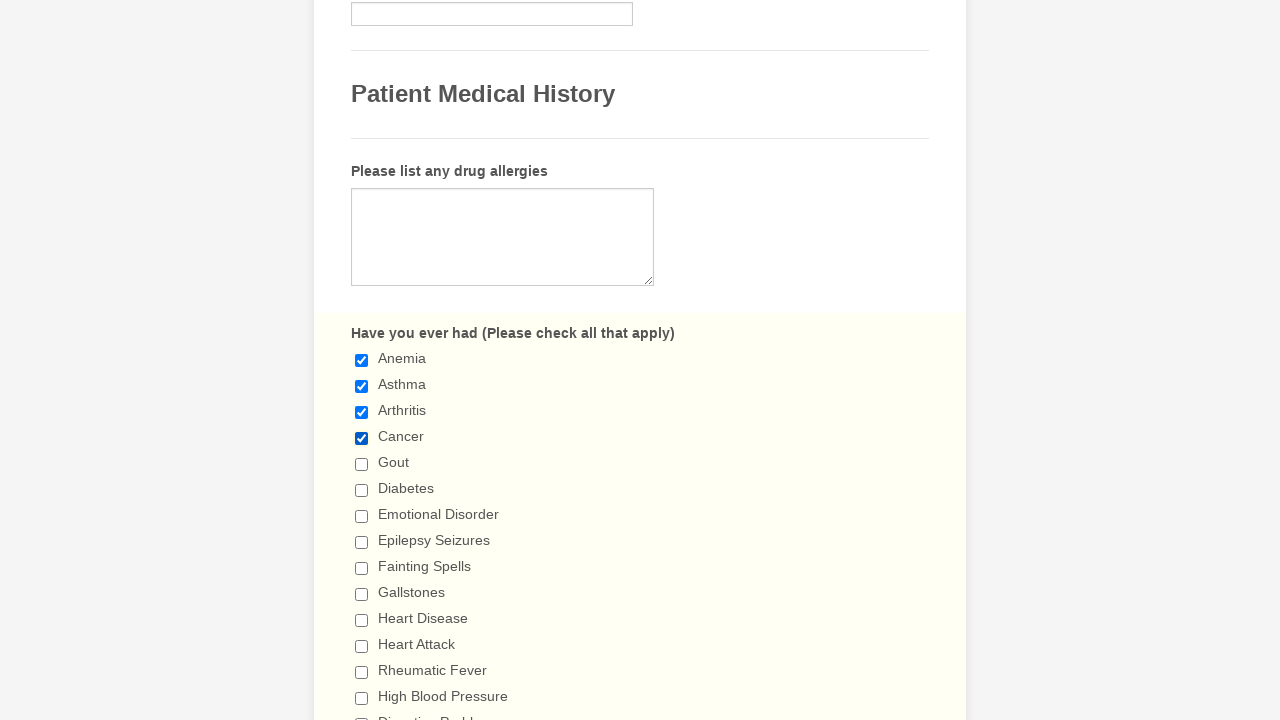

Clicked checkbox 5 to select it at (362, 464) on input.form-checkbox >> nth=4
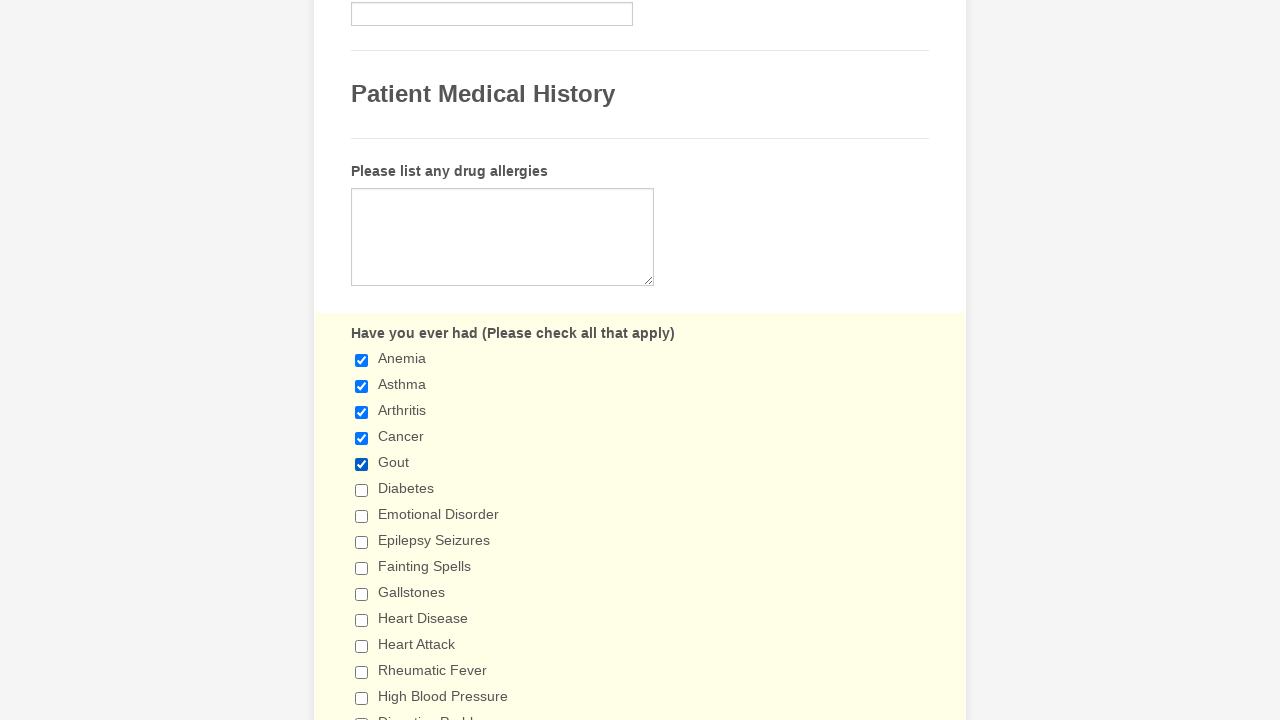

Clicked checkbox 6 to select it at (362, 490) on input.form-checkbox >> nth=5
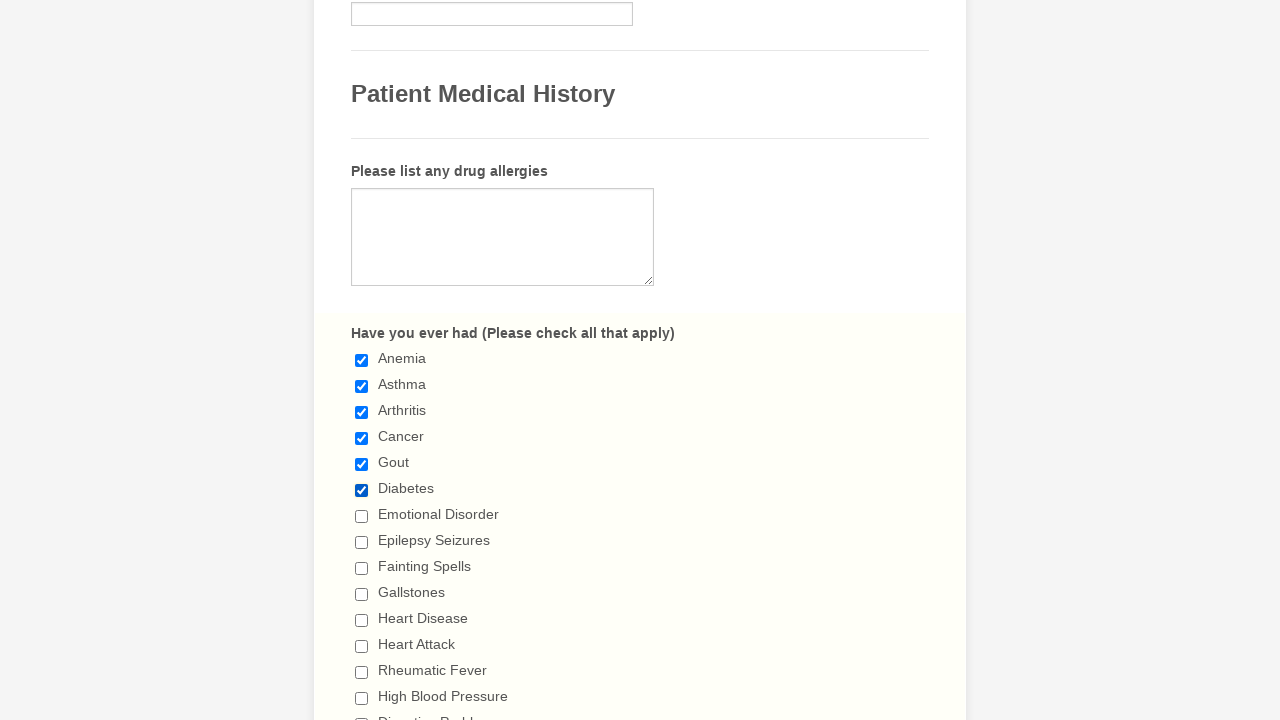

Clicked checkbox 7 to select it at (362, 516) on input.form-checkbox >> nth=6
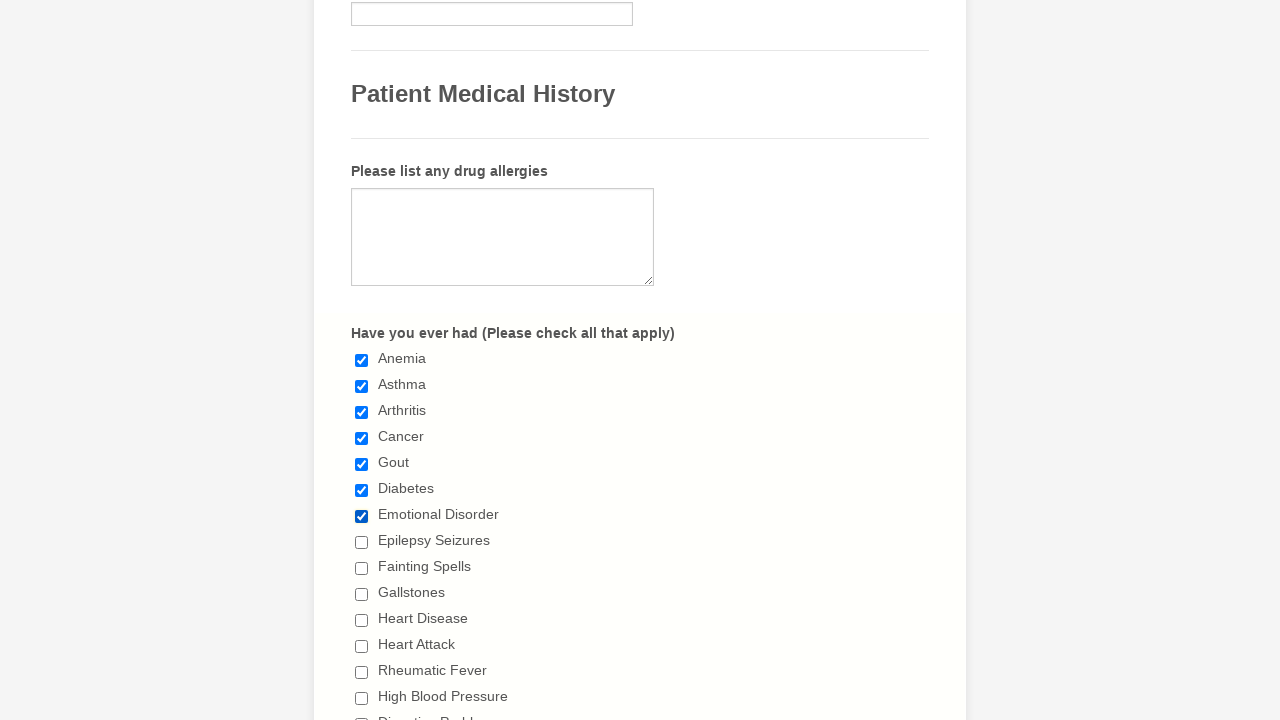

Clicked checkbox 8 to select it at (362, 542) on input.form-checkbox >> nth=7
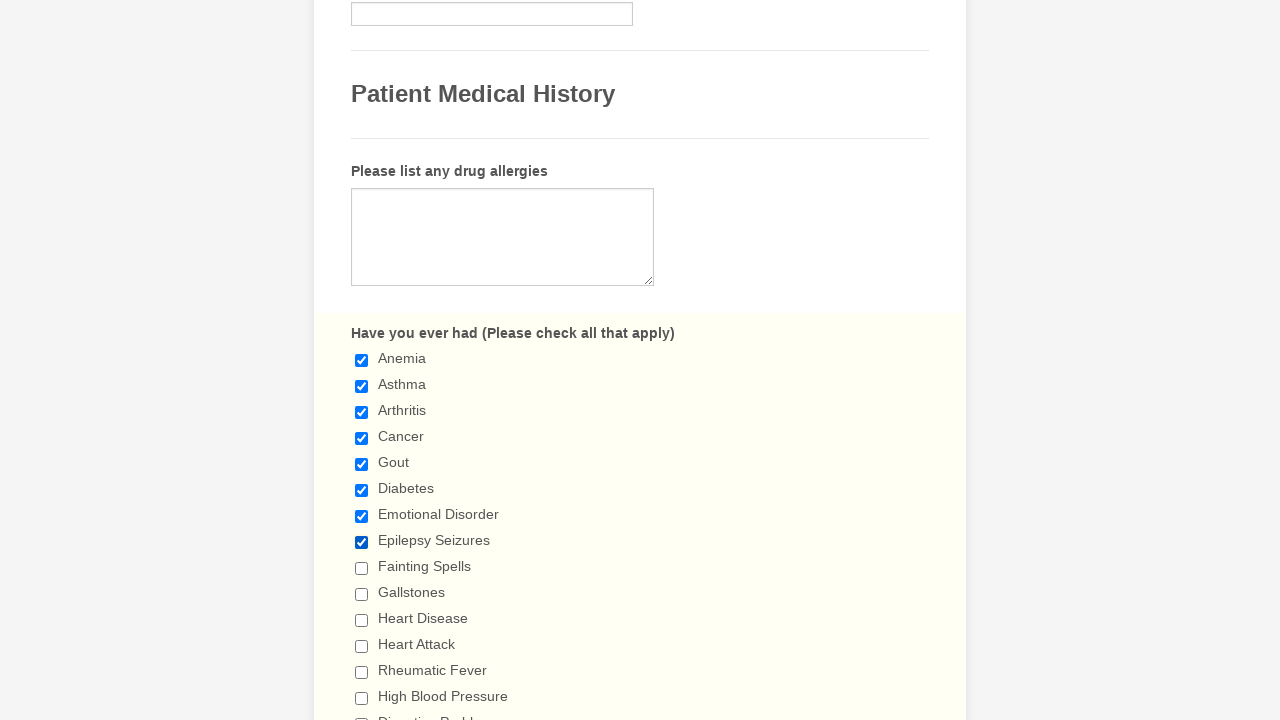

Clicked checkbox 9 to select it at (362, 568) on input.form-checkbox >> nth=8
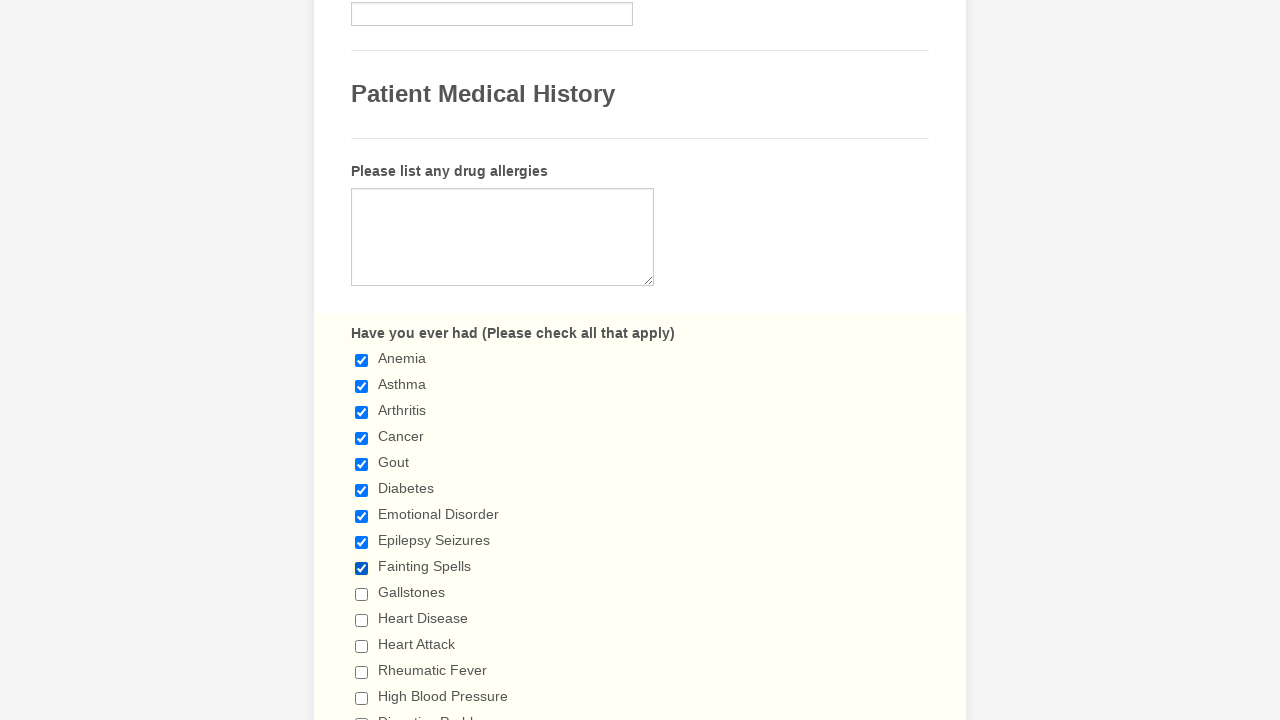

Clicked checkbox 10 to select it at (362, 594) on input.form-checkbox >> nth=9
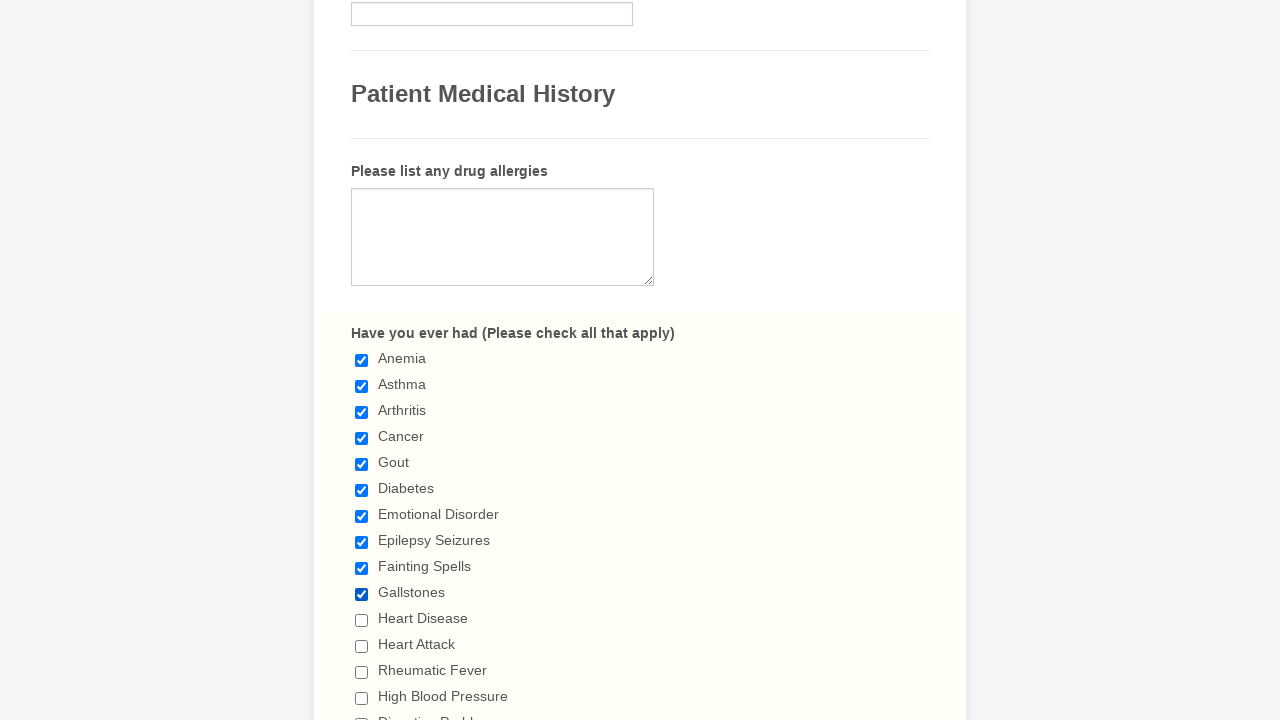

Clicked checkbox 11 to select it at (362, 620) on input.form-checkbox >> nth=10
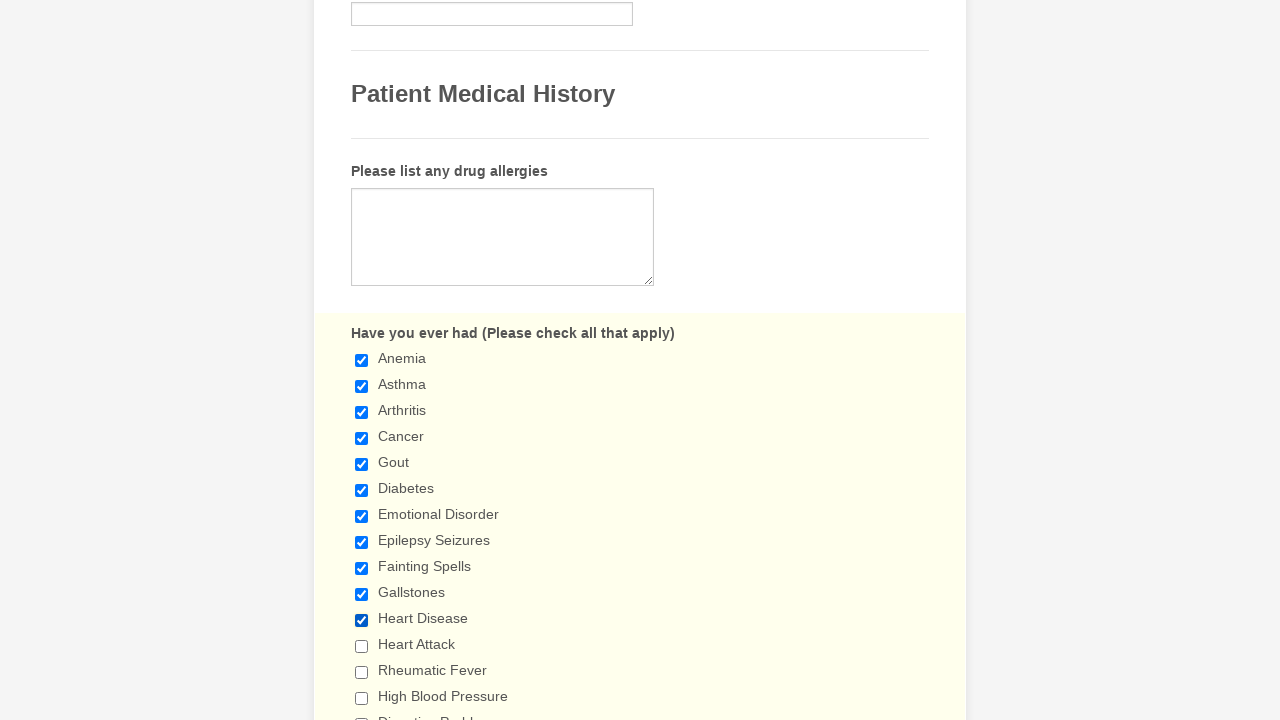

Clicked checkbox 12 to select it at (362, 646) on input.form-checkbox >> nth=11
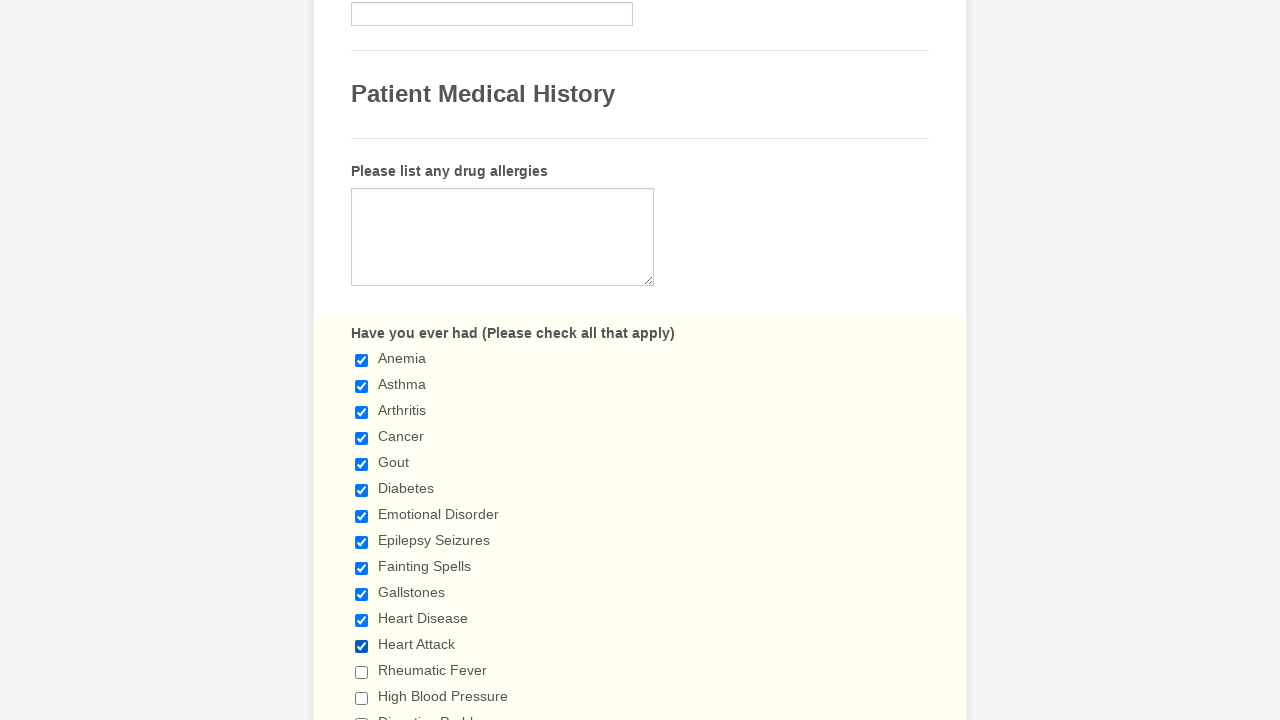

Clicked checkbox 13 to select it at (362, 672) on input.form-checkbox >> nth=12
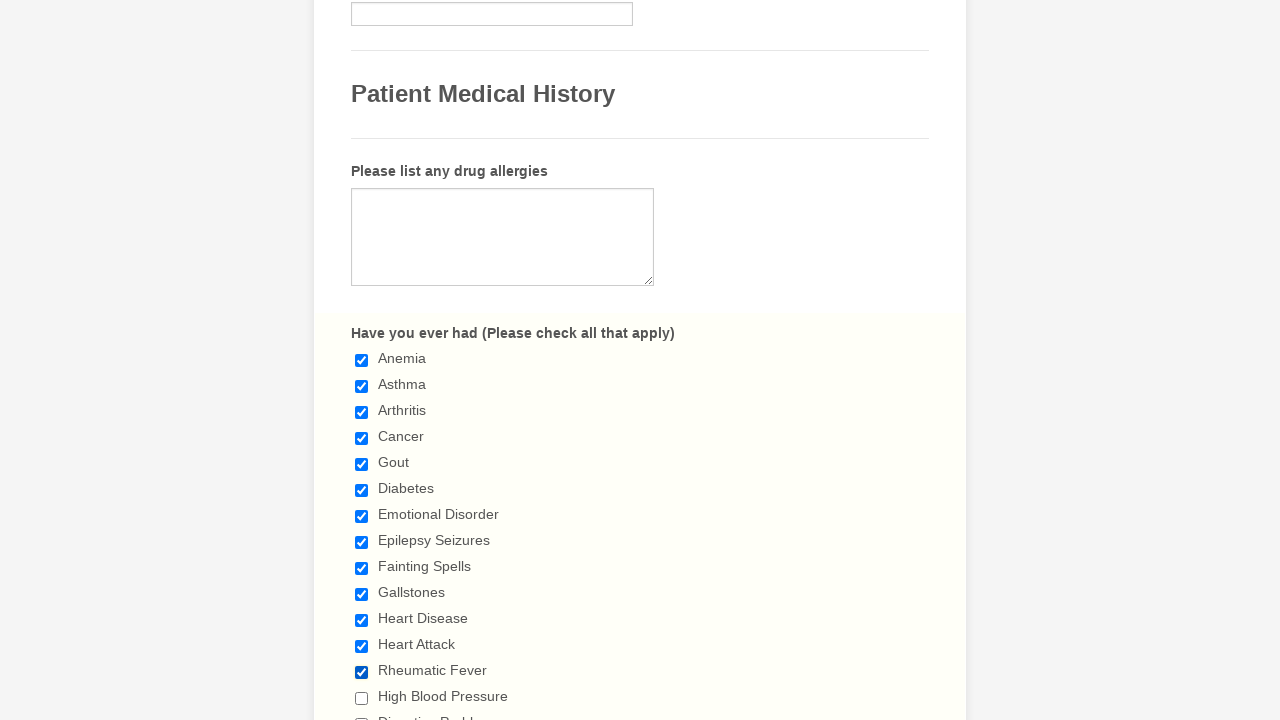

Clicked checkbox 14 to select it at (362, 698) on input.form-checkbox >> nth=13
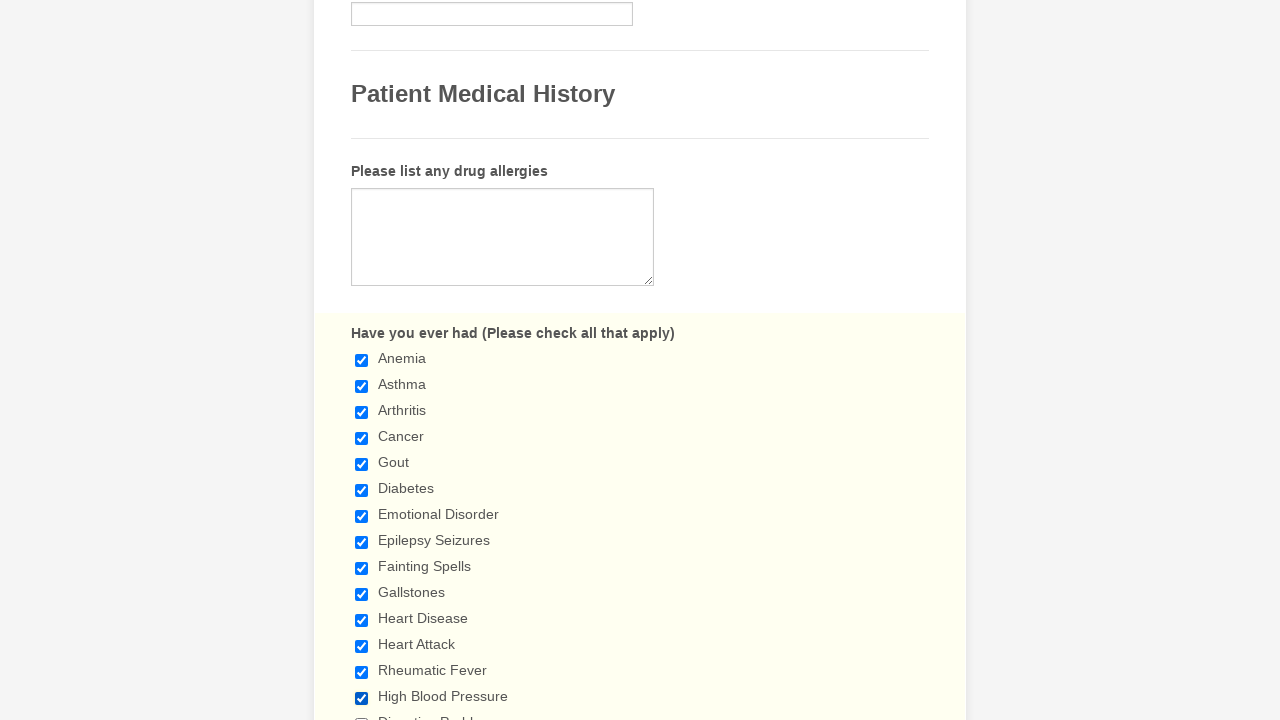

Clicked checkbox 15 to select it at (362, 714) on input.form-checkbox >> nth=14
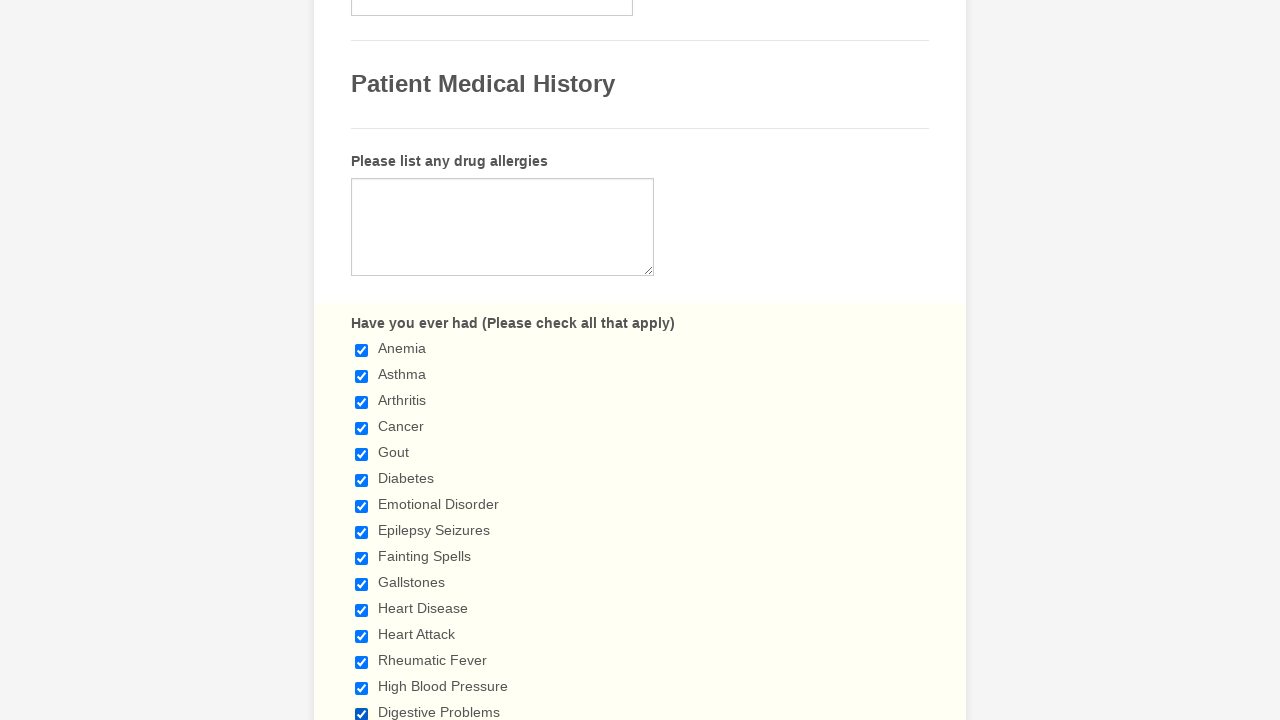

Clicked checkbox 16 to select it at (362, 360) on input.form-checkbox >> nth=15
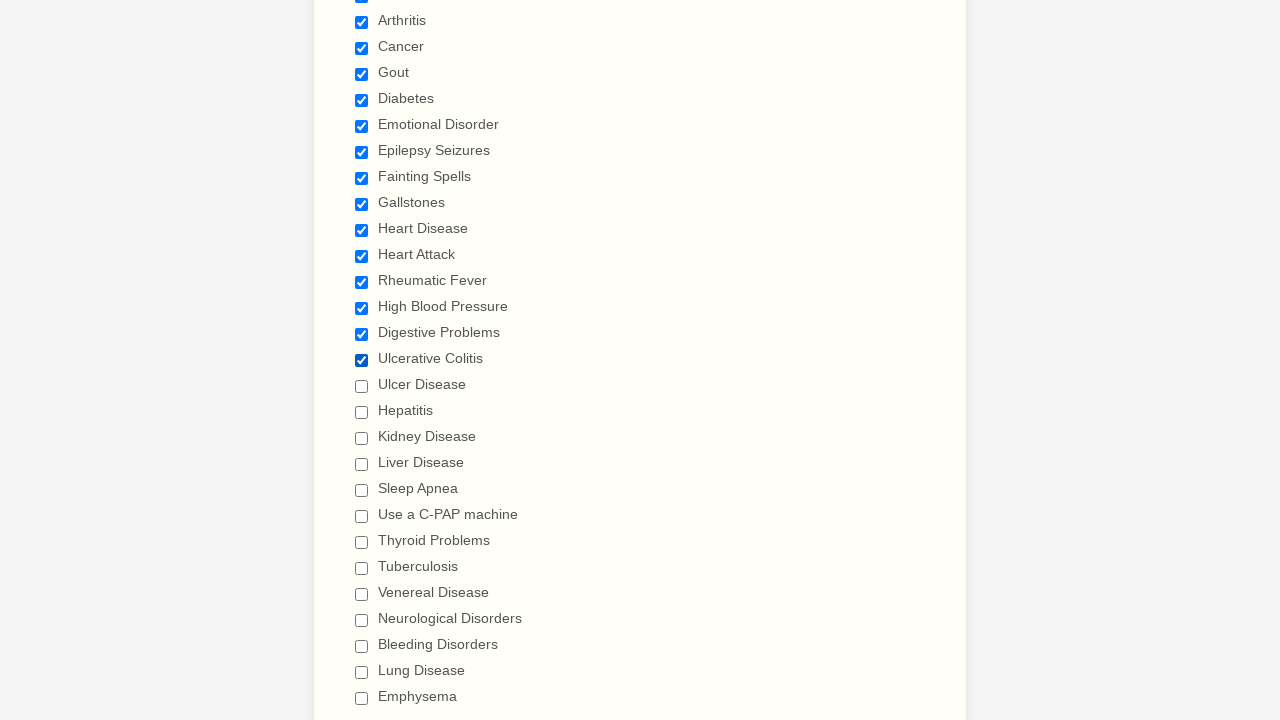

Clicked checkbox 17 to select it at (362, 386) on input.form-checkbox >> nth=16
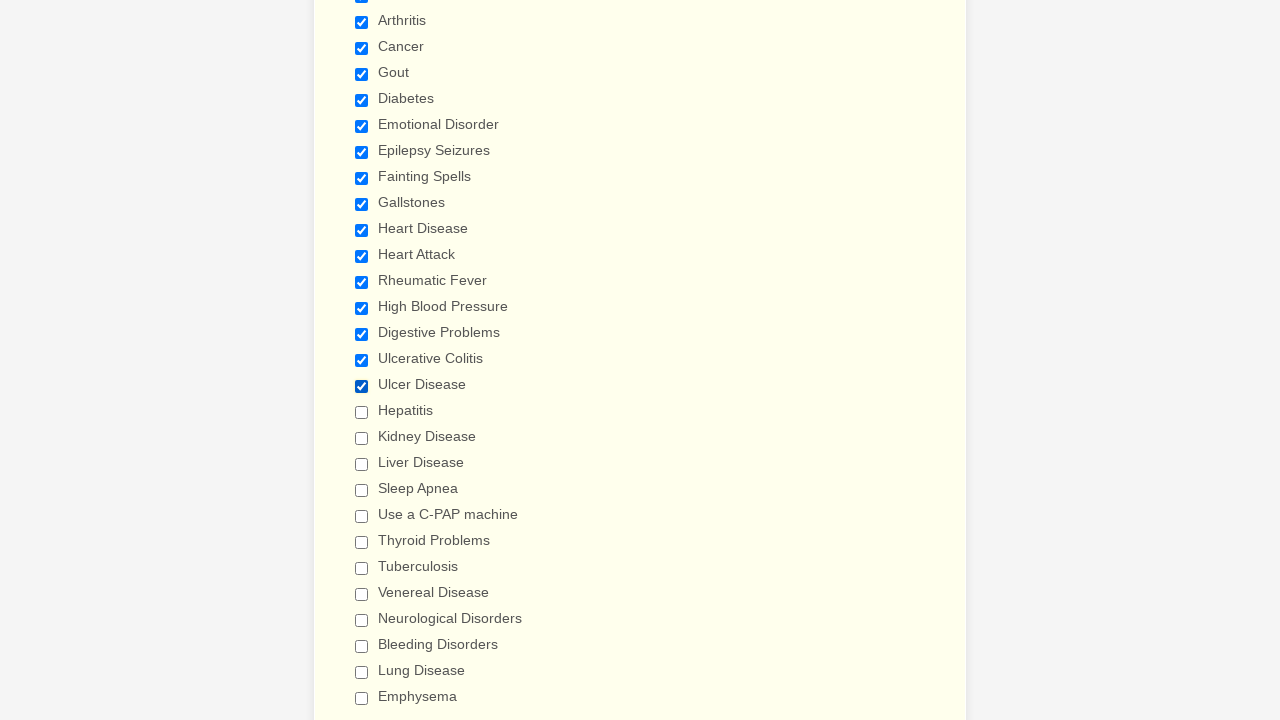

Clicked checkbox 18 to select it at (362, 412) on input.form-checkbox >> nth=17
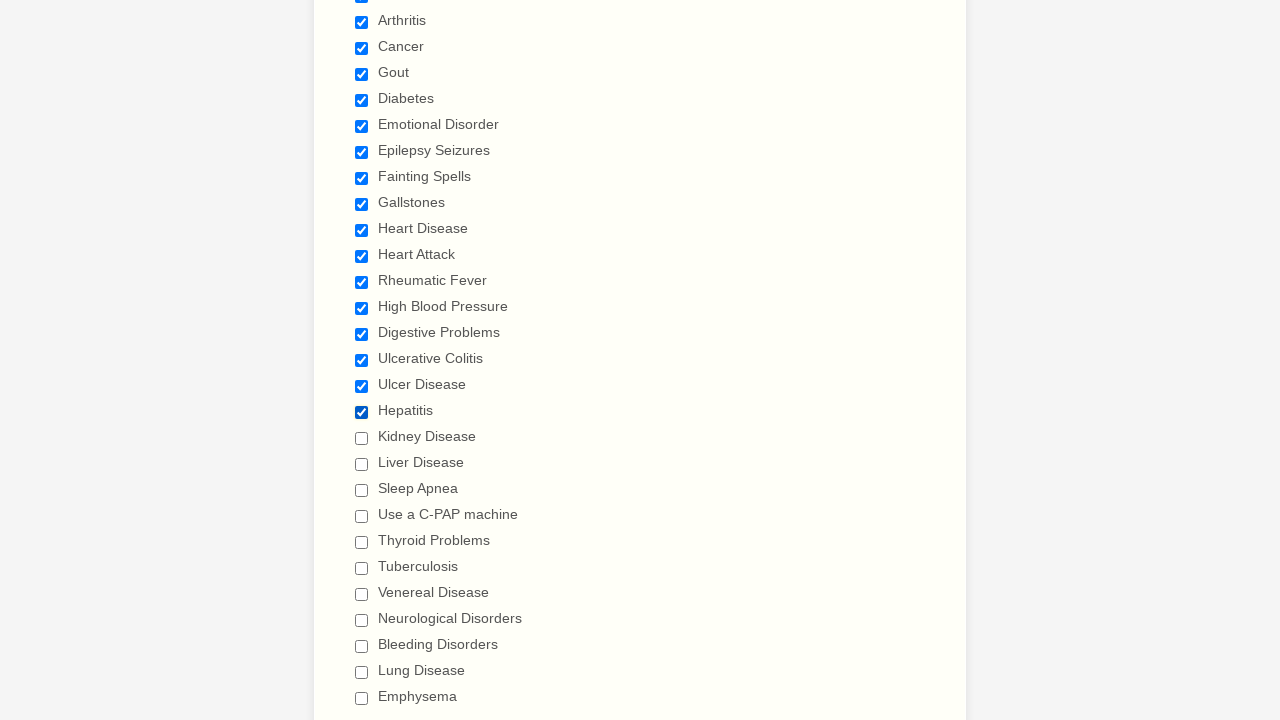

Clicked checkbox 19 to select it at (362, 438) on input.form-checkbox >> nth=18
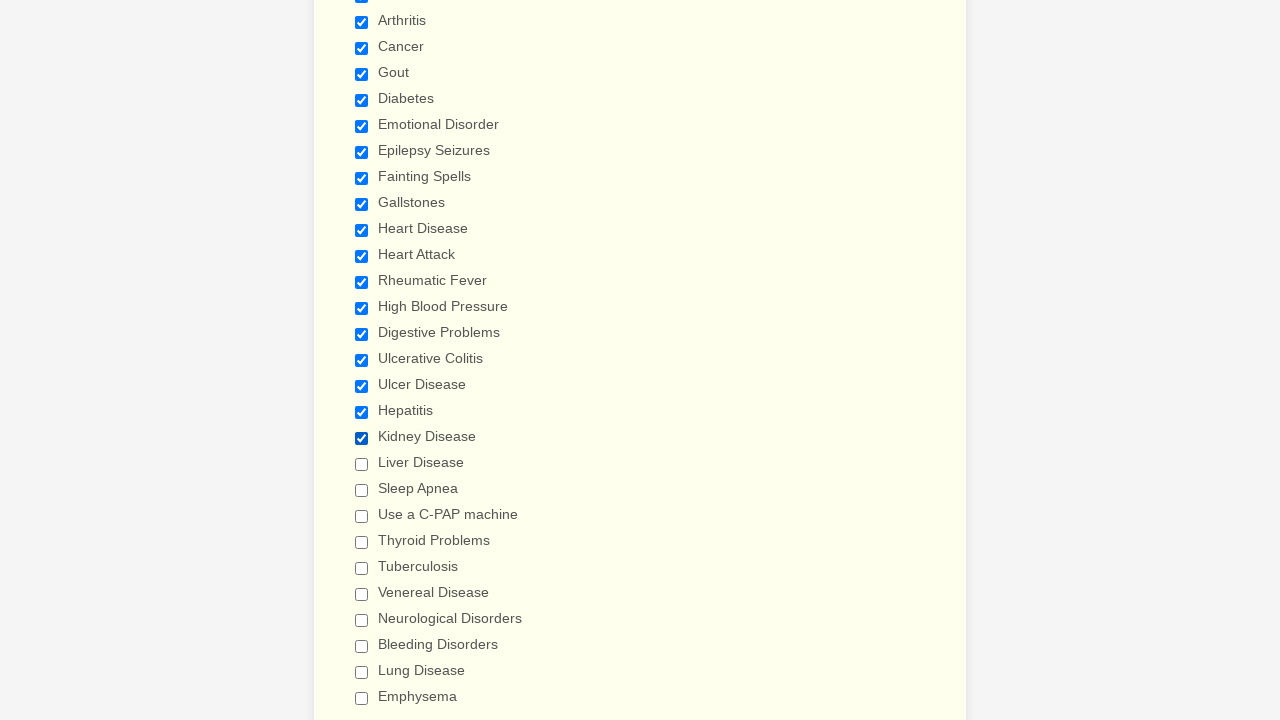

Clicked checkbox 20 to select it at (362, 464) on input.form-checkbox >> nth=19
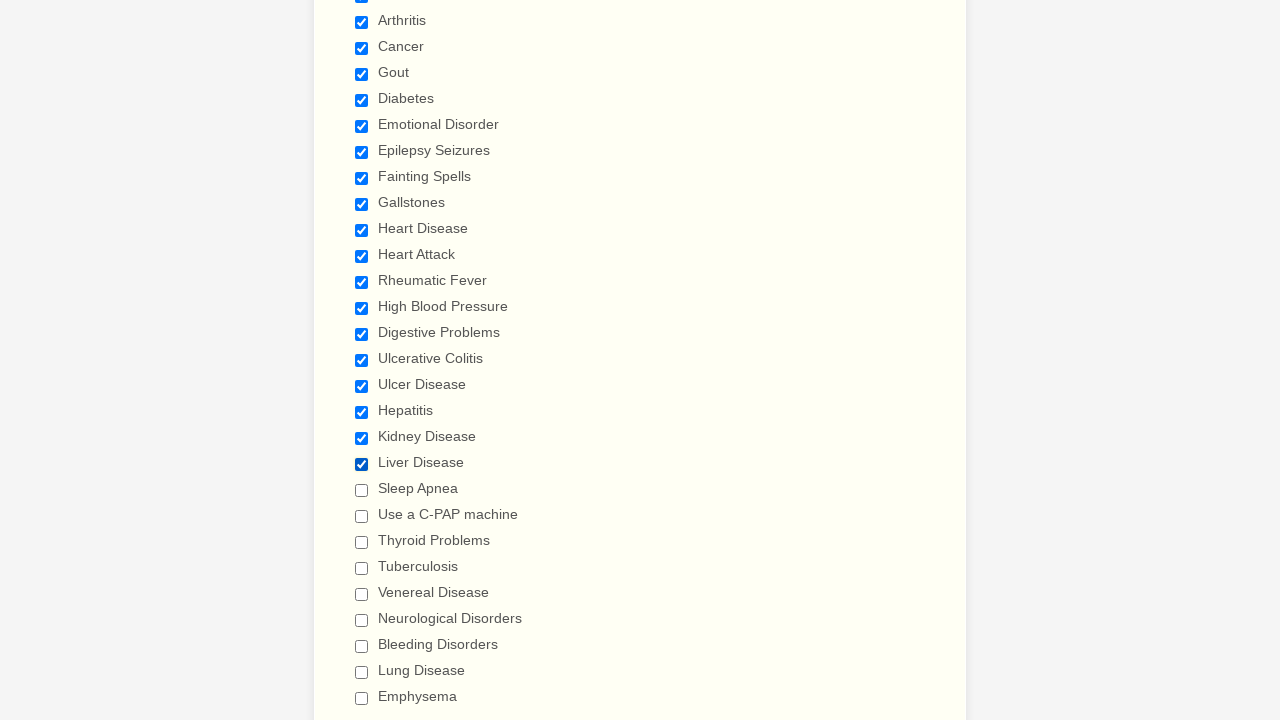

Clicked checkbox 21 to select it at (362, 490) on input.form-checkbox >> nth=20
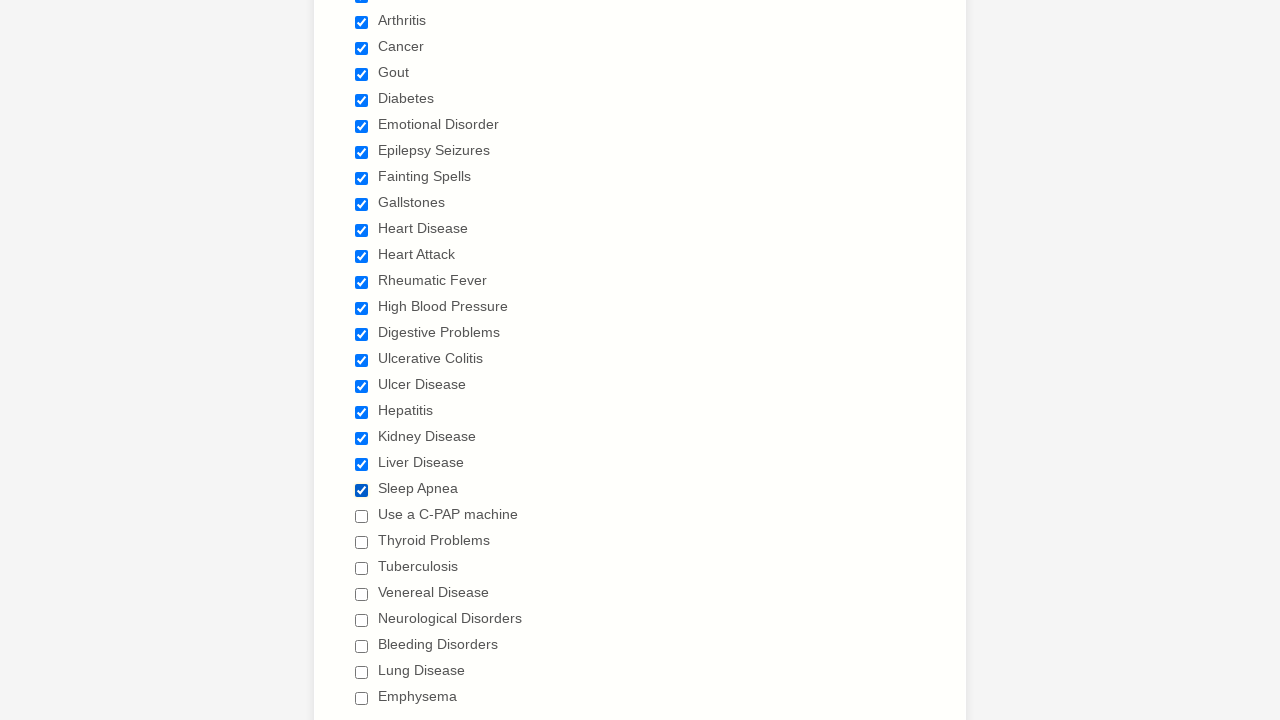

Clicked checkbox 22 to select it at (362, 516) on input.form-checkbox >> nth=21
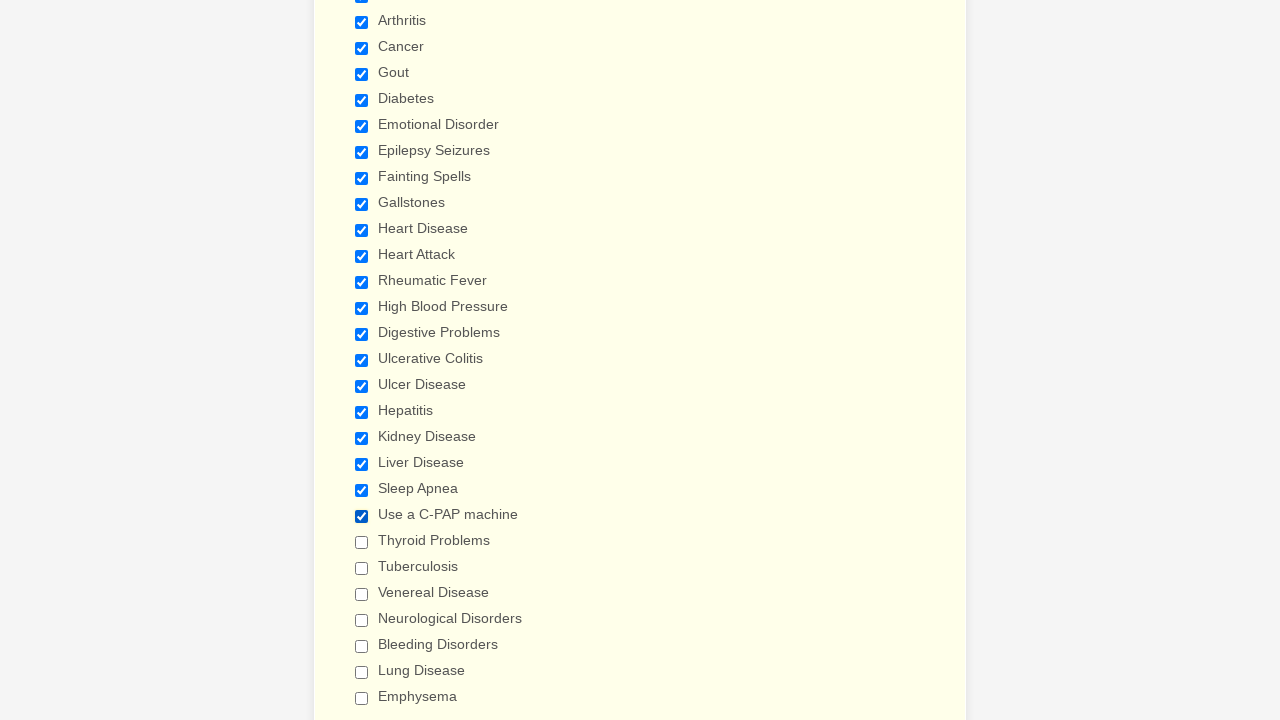

Clicked checkbox 23 to select it at (362, 542) on input.form-checkbox >> nth=22
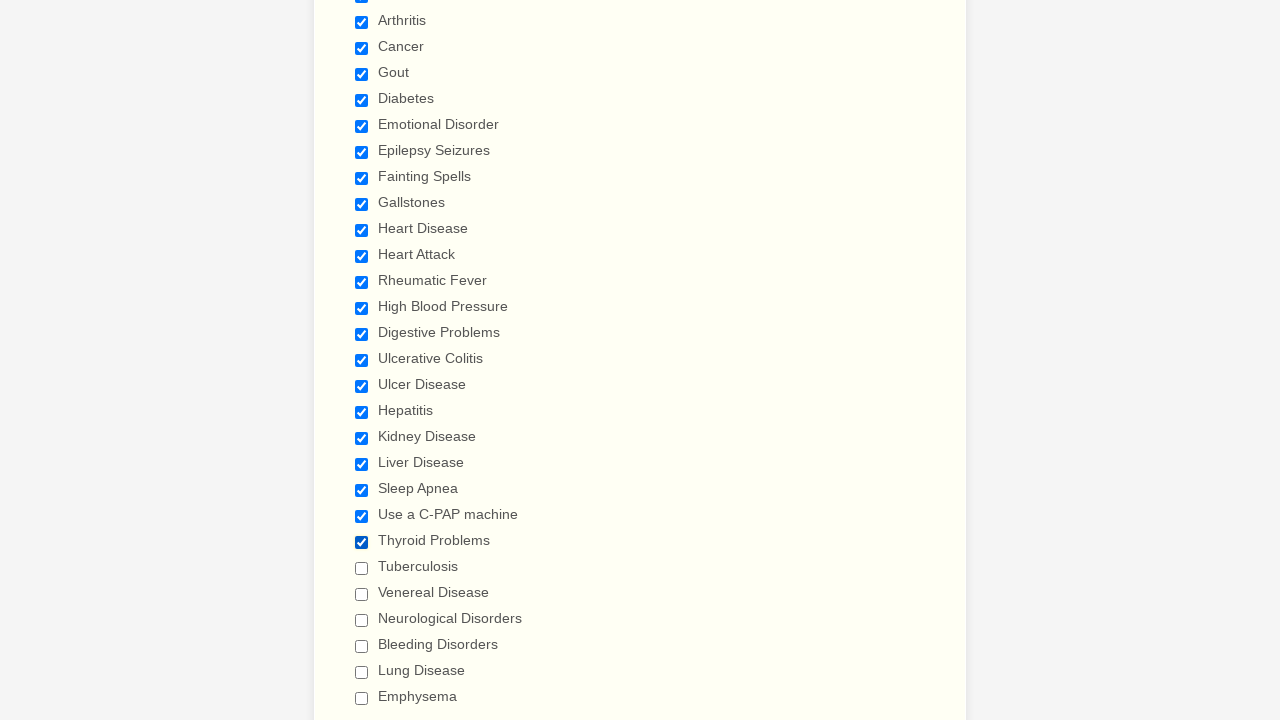

Clicked checkbox 24 to select it at (362, 568) on input.form-checkbox >> nth=23
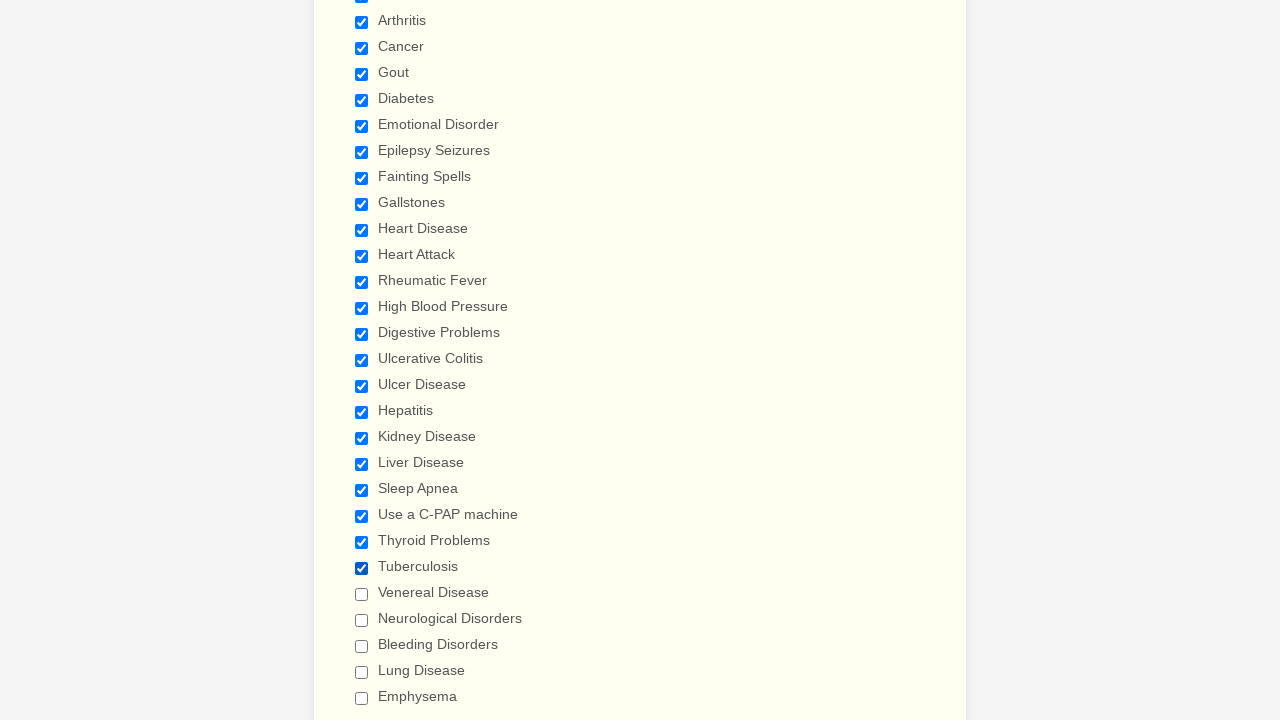

Clicked checkbox 25 to select it at (362, 594) on input.form-checkbox >> nth=24
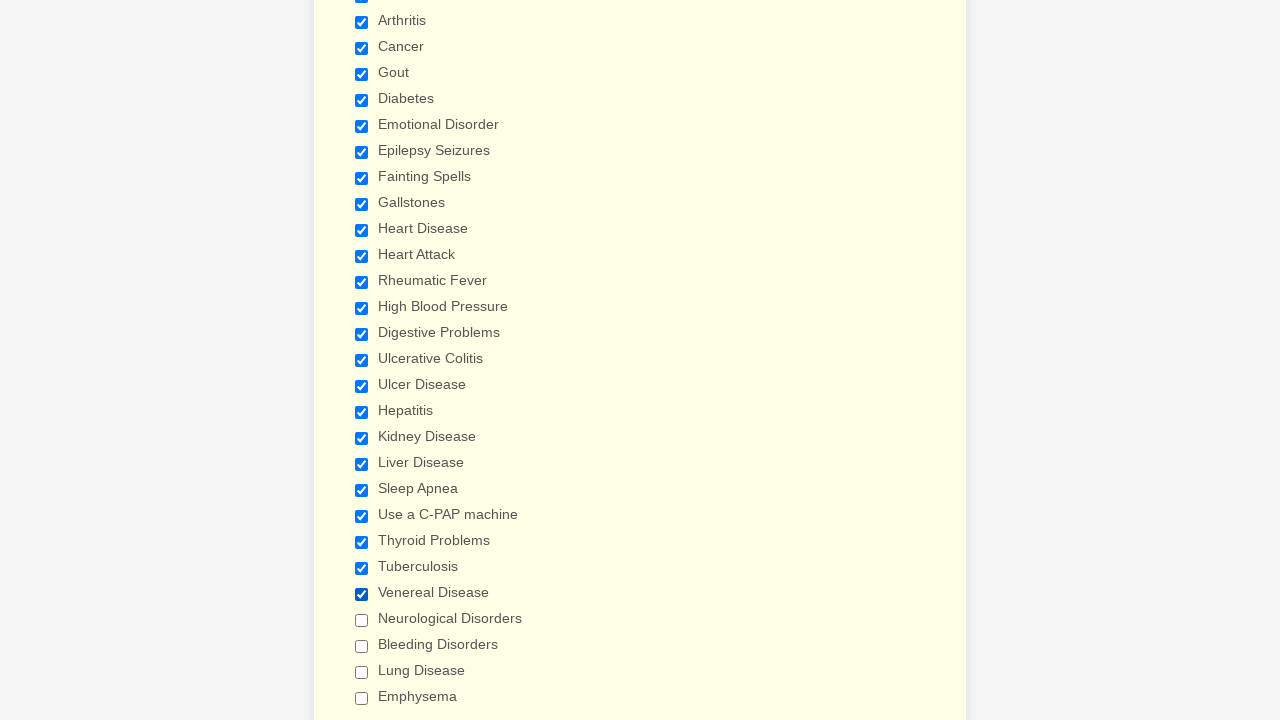

Clicked checkbox 26 to select it at (362, 620) on input.form-checkbox >> nth=25
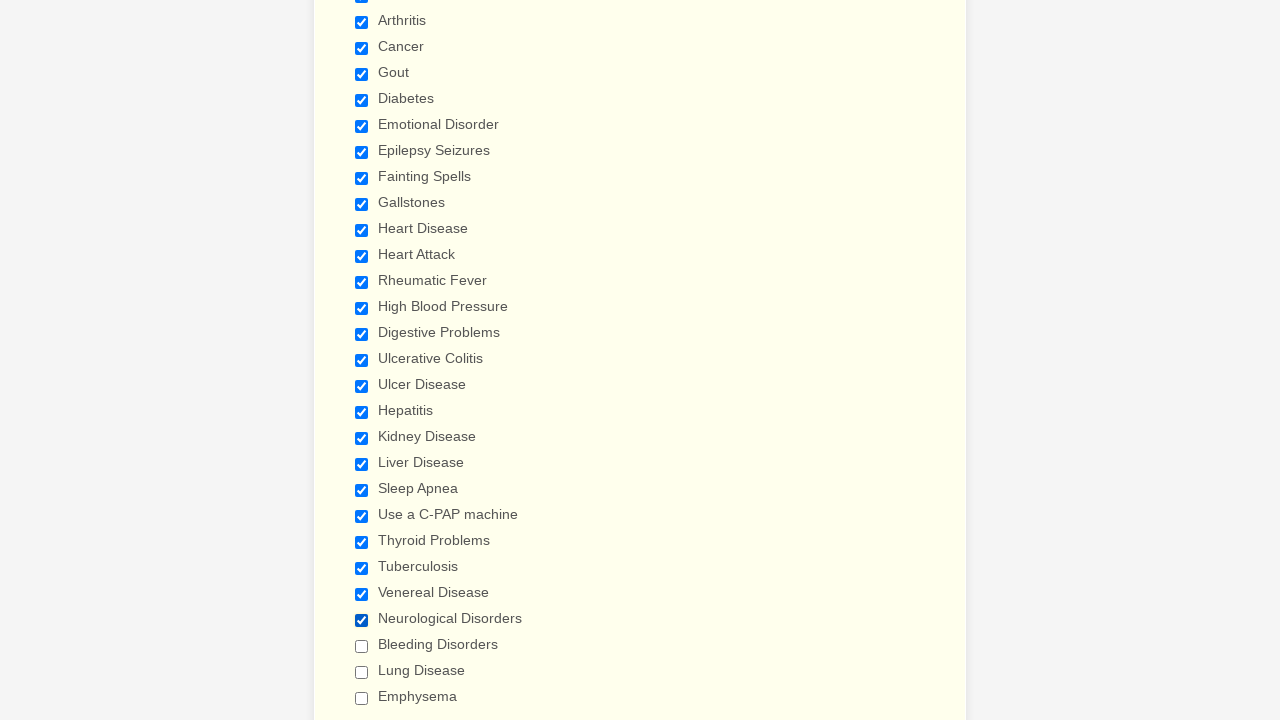

Clicked checkbox 27 to select it at (362, 646) on input.form-checkbox >> nth=26
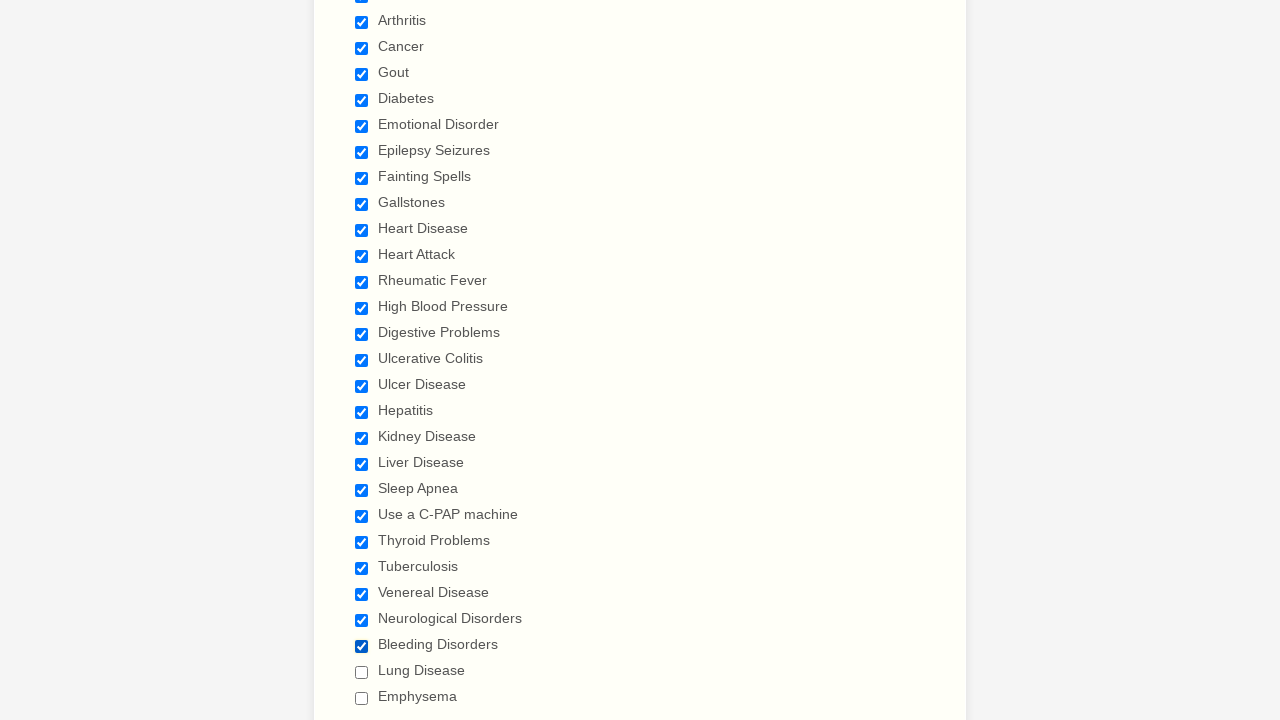

Clicked checkbox 28 to select it at (362, 672) on input.form-checkbox >> nth=27
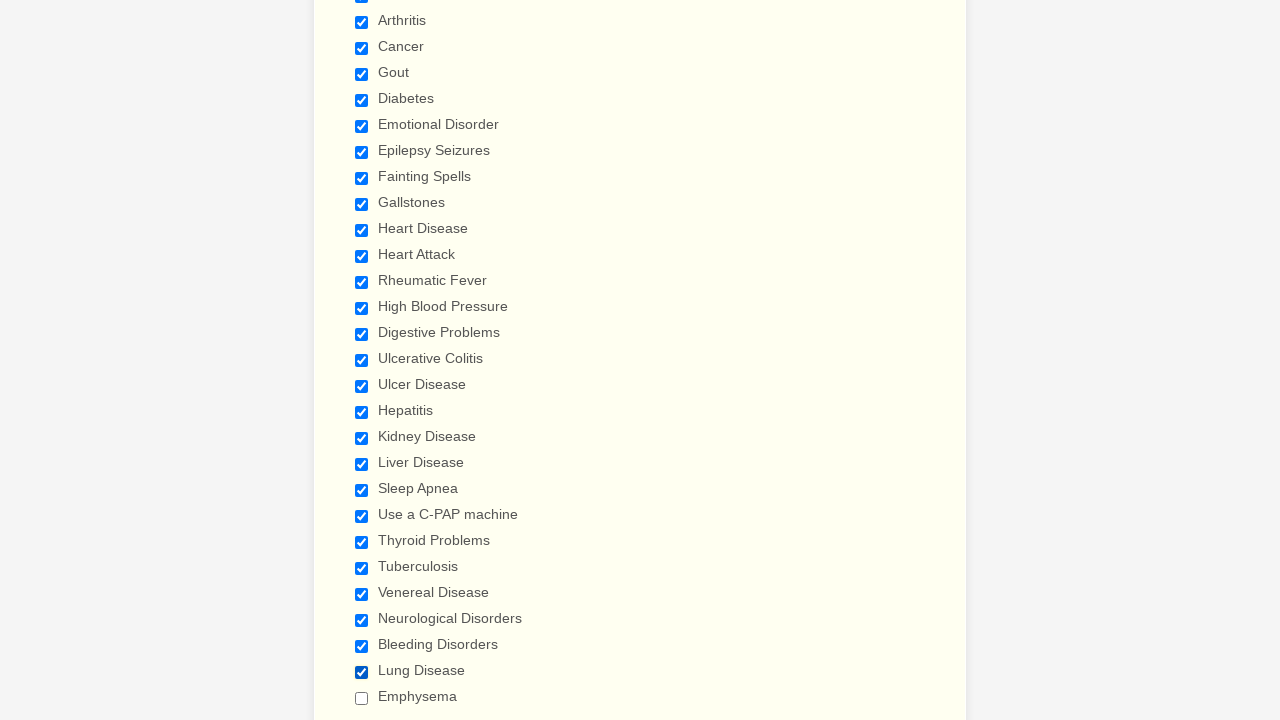

Clicked checkbox 29 to select it at (362, 698) on input.form-checkbox >> nth=28
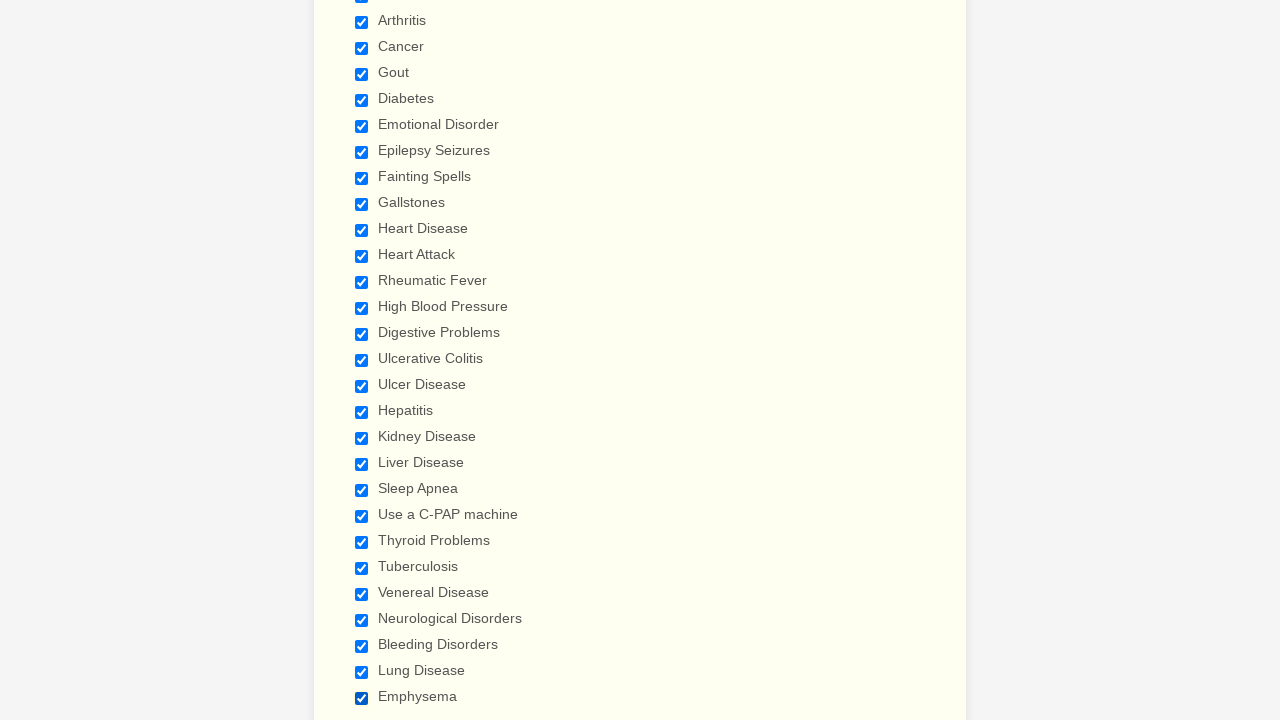

Verified checkbox 1 is selected
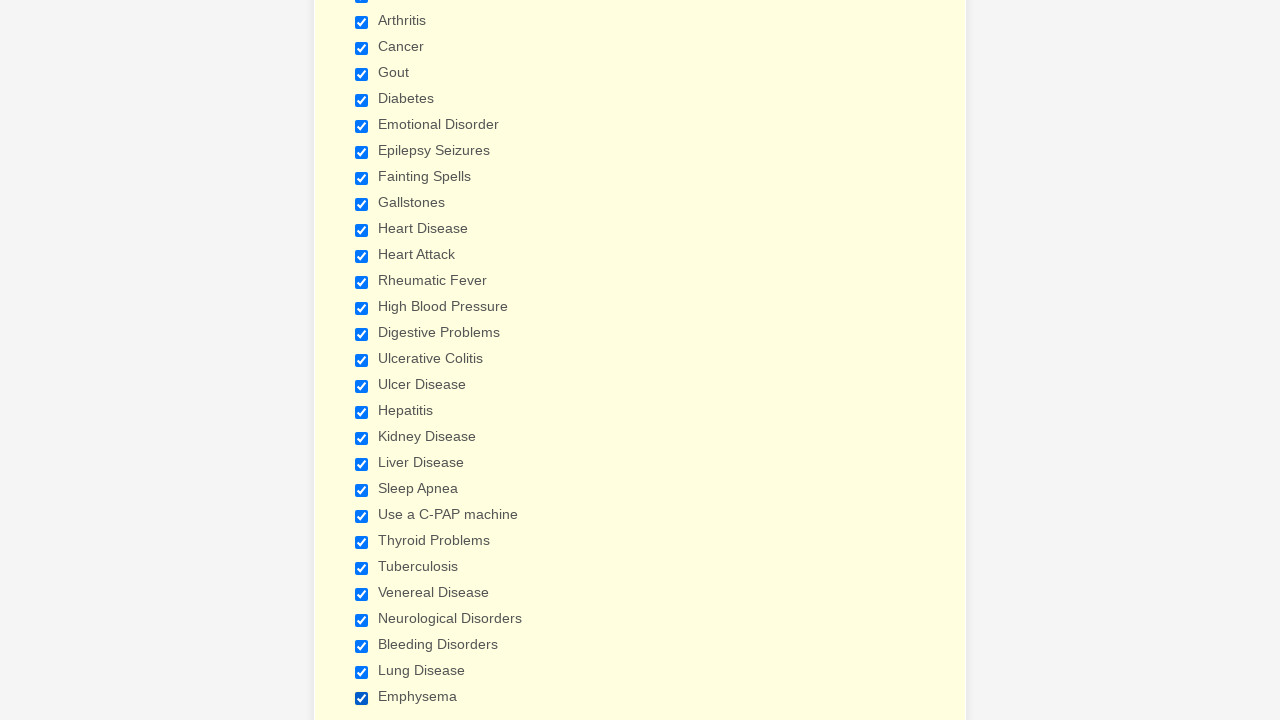

Verified checkbox 2 is selected
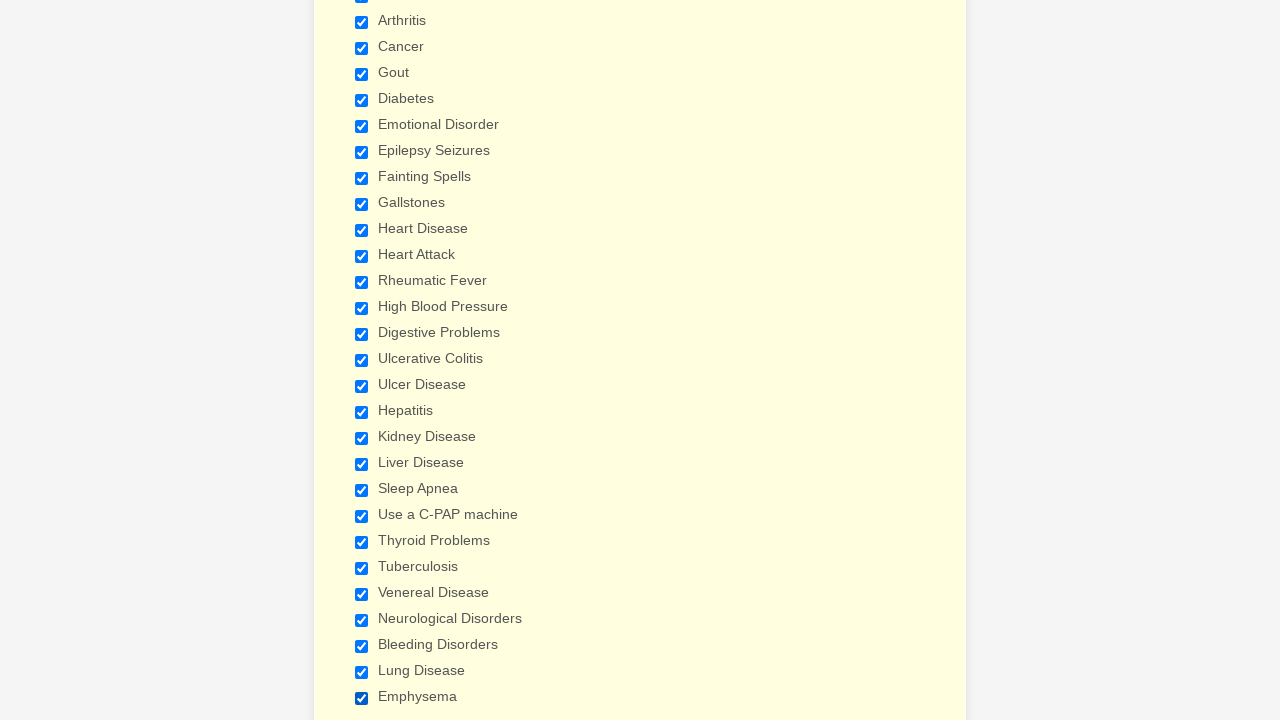

Verified checkbox 3 is selected
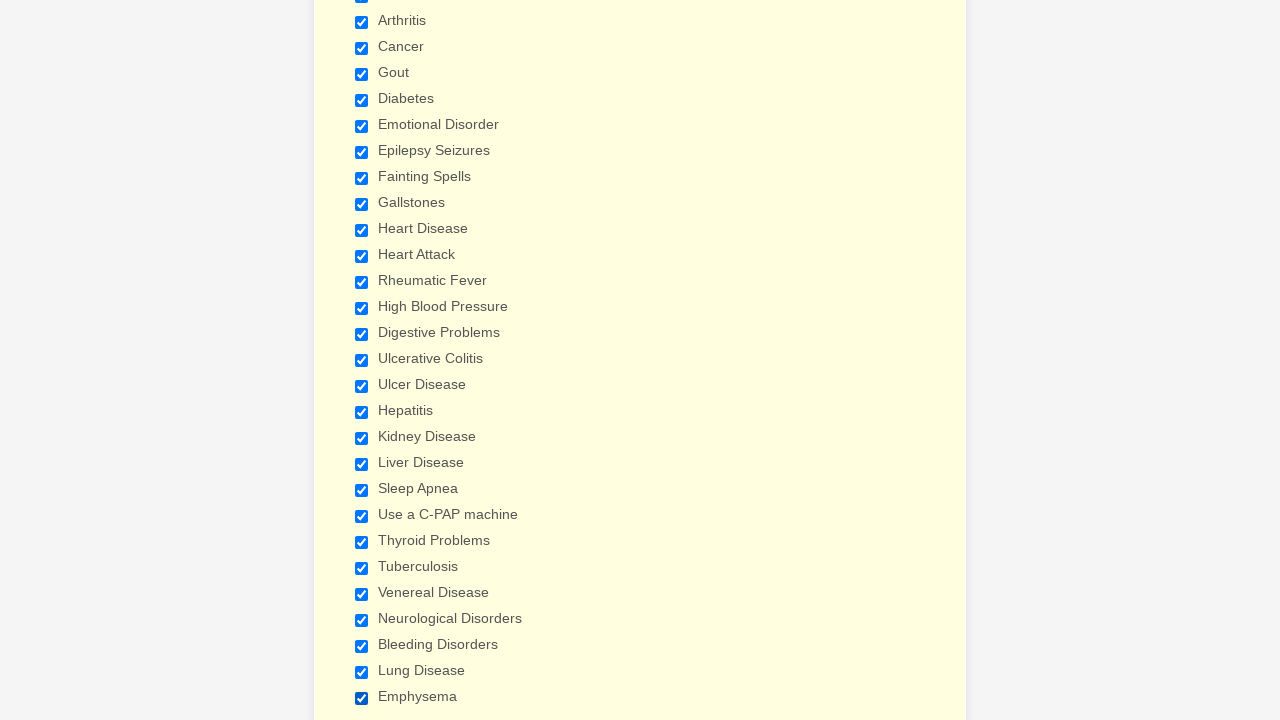

Verified checkbox 4 is selected
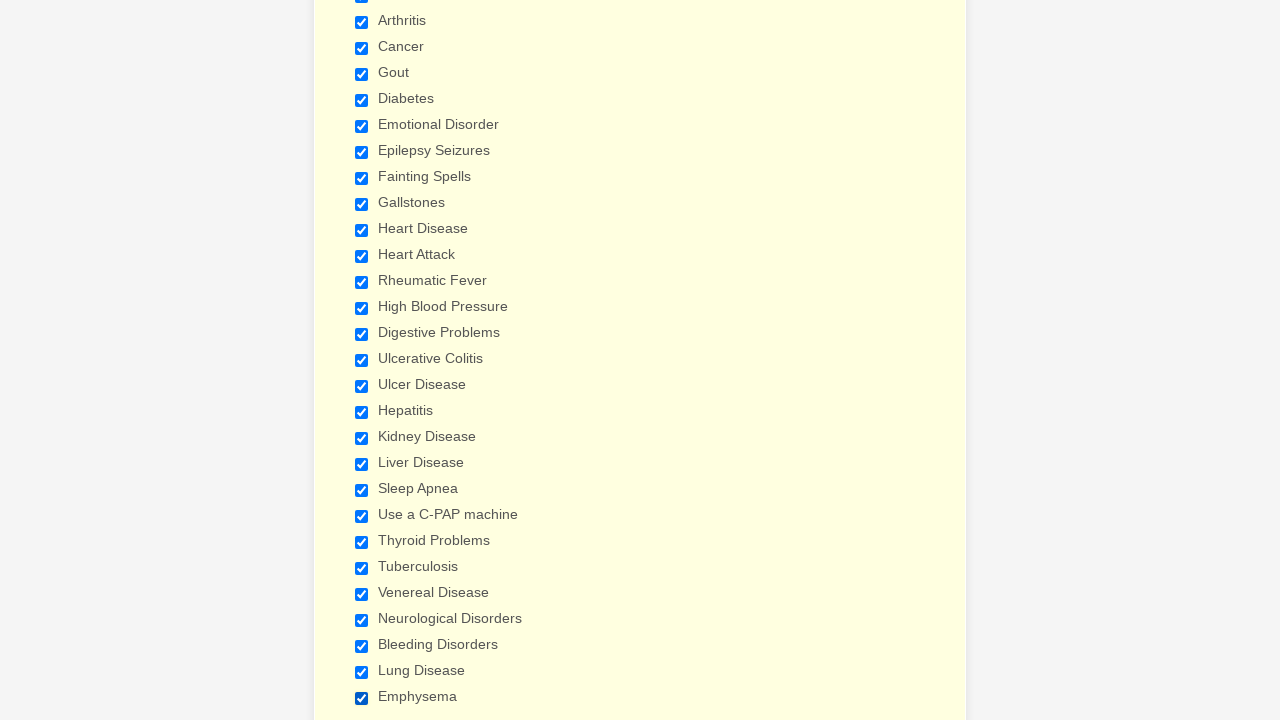

Verified checkbox 5 is selected
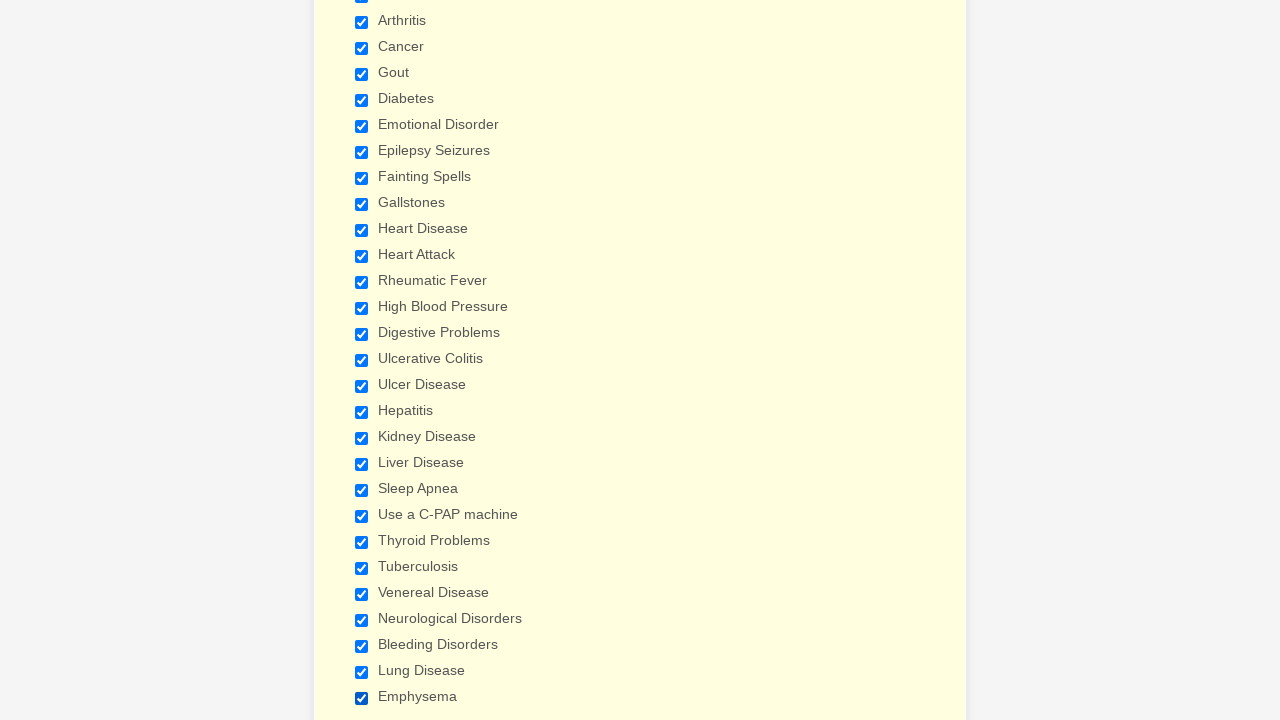

Verified checkbox 6 is selected
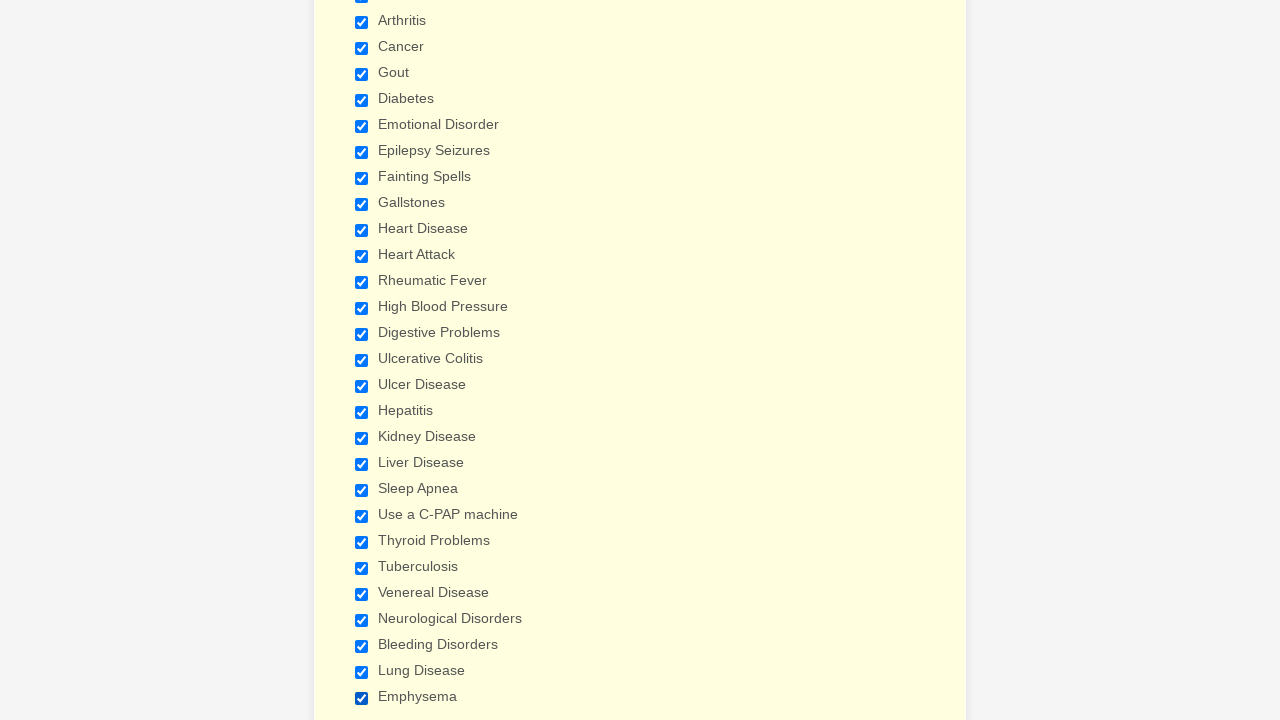

Verified checkbox 7 is selected
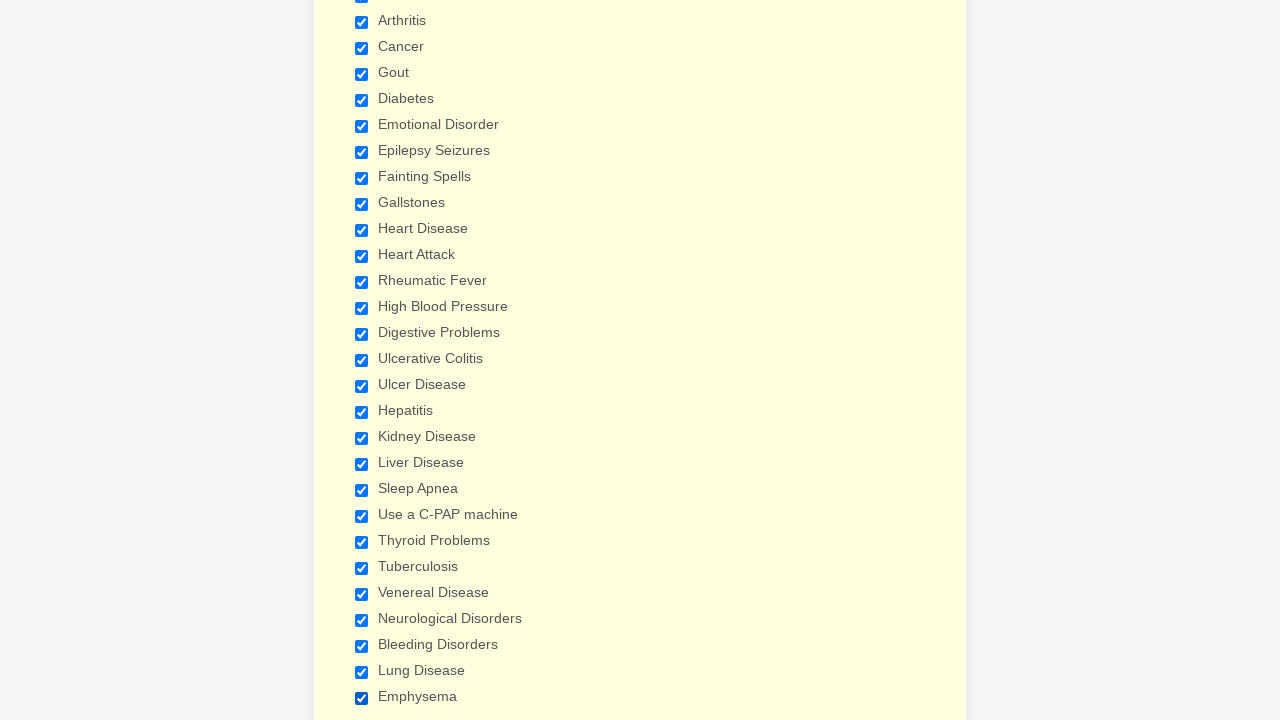

Verified checkbox 8 is selected
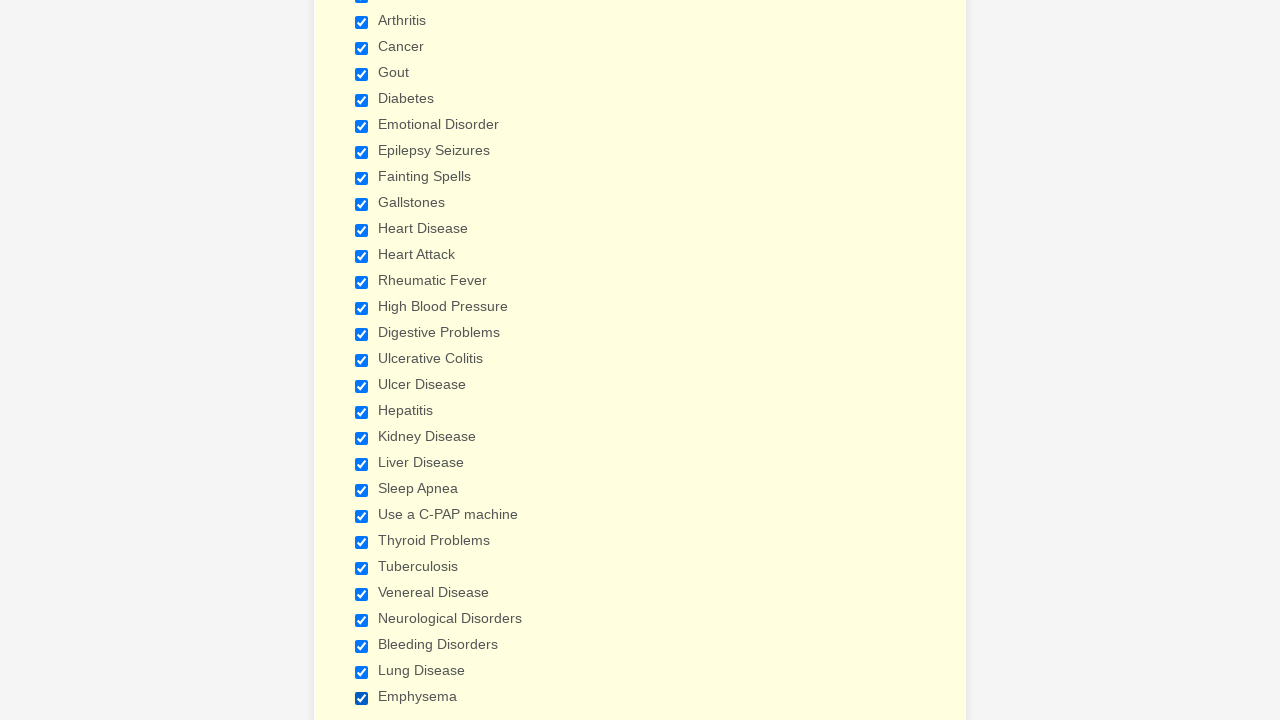

Verified checkbox 9 is selected
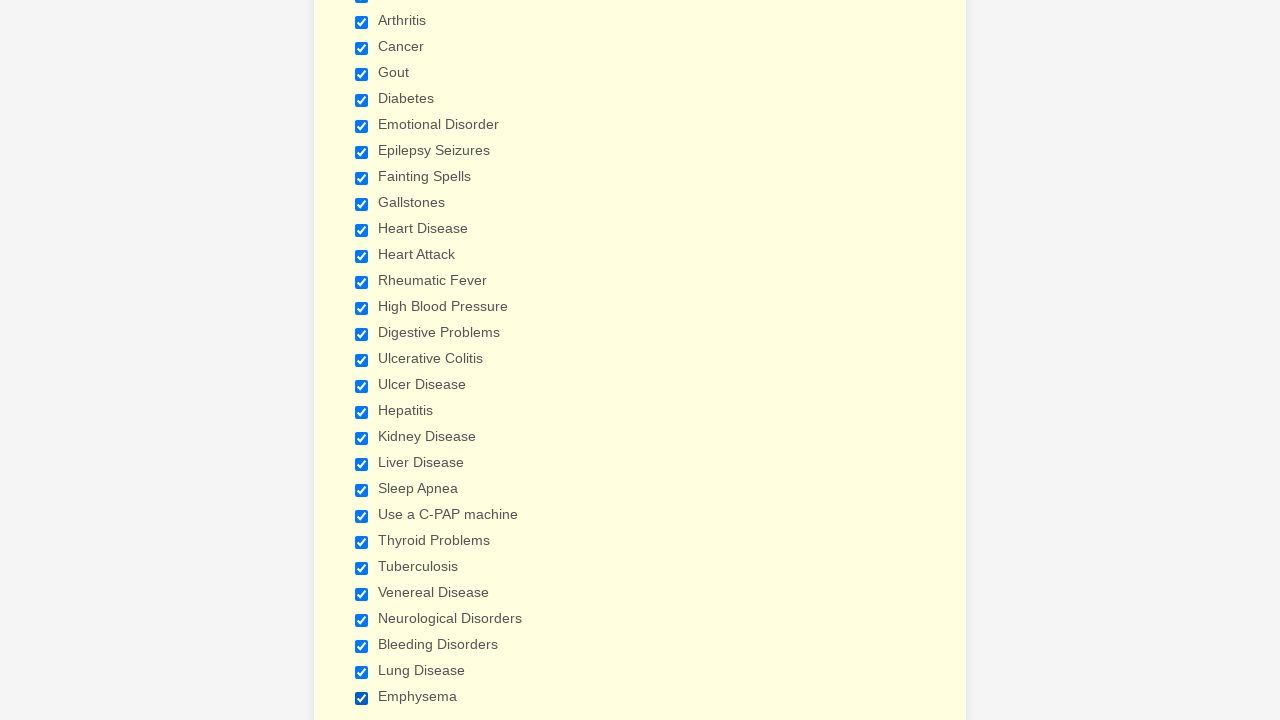

Verified checkbox 10 is selected
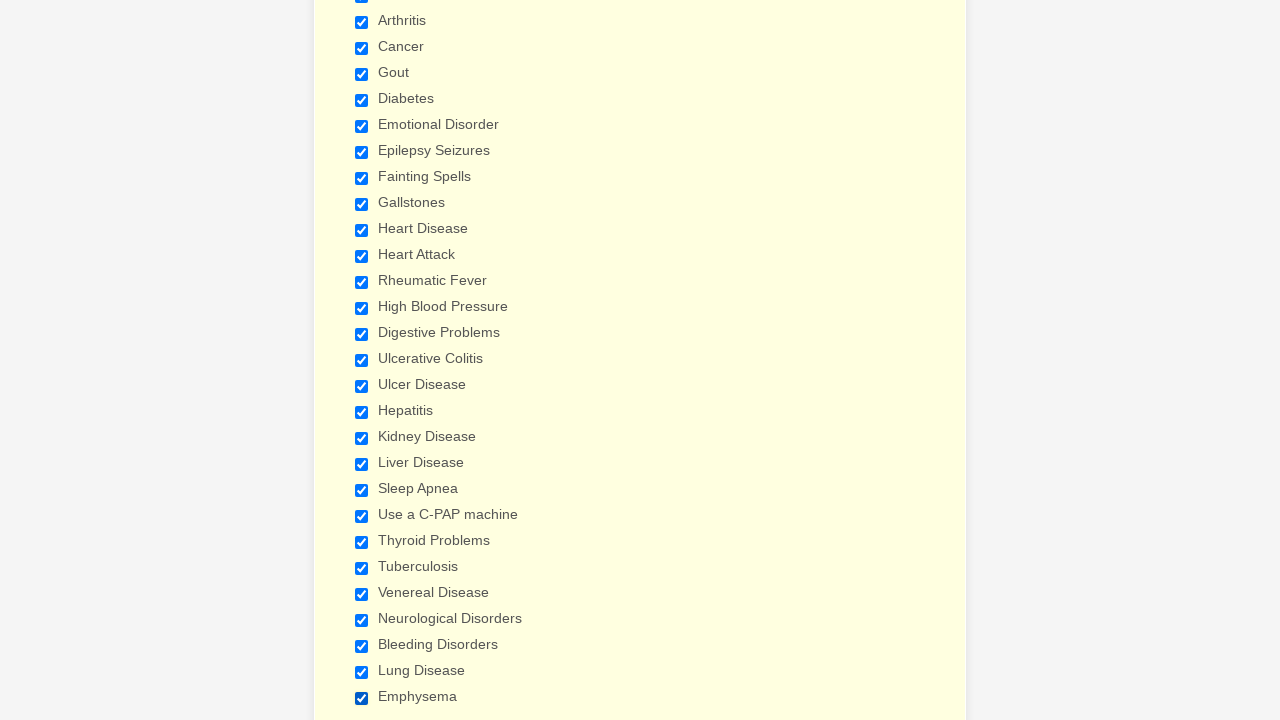

Verified checkbox 11 is selected
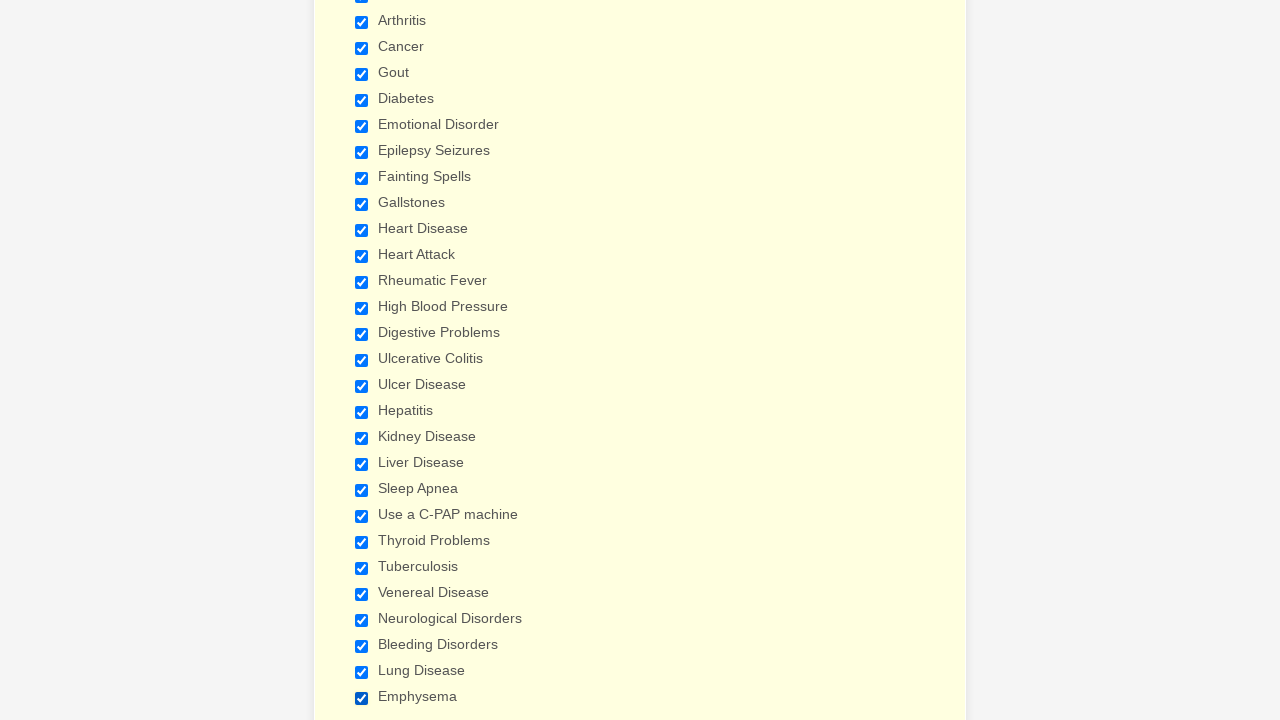

Verified checkbox 12 is selected
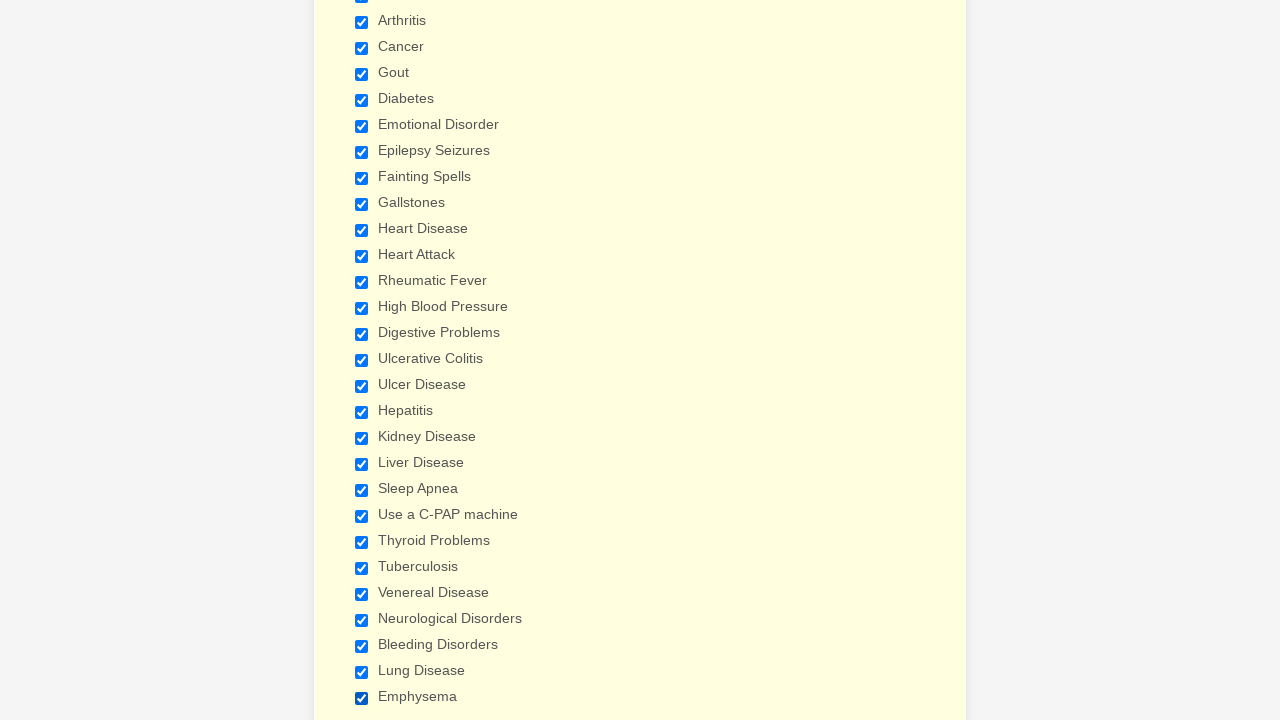

Verified checkbox 13 is selected
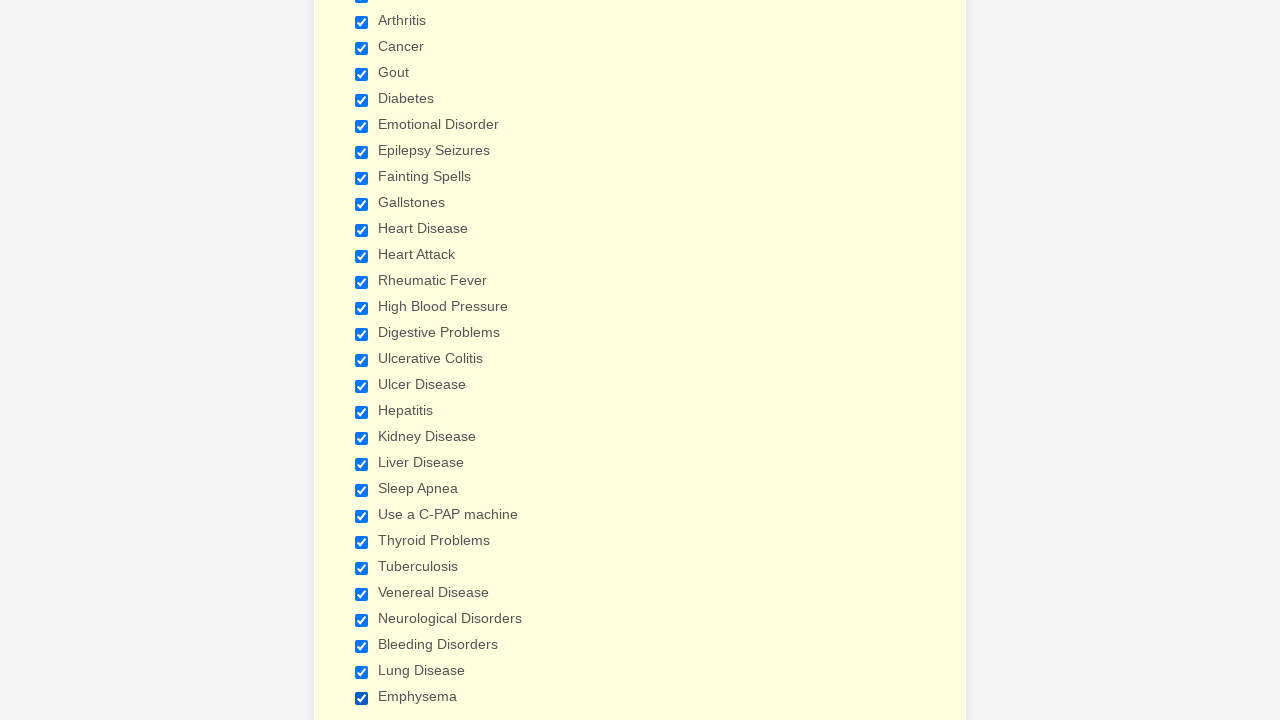

Verified checkbox 14 is selected
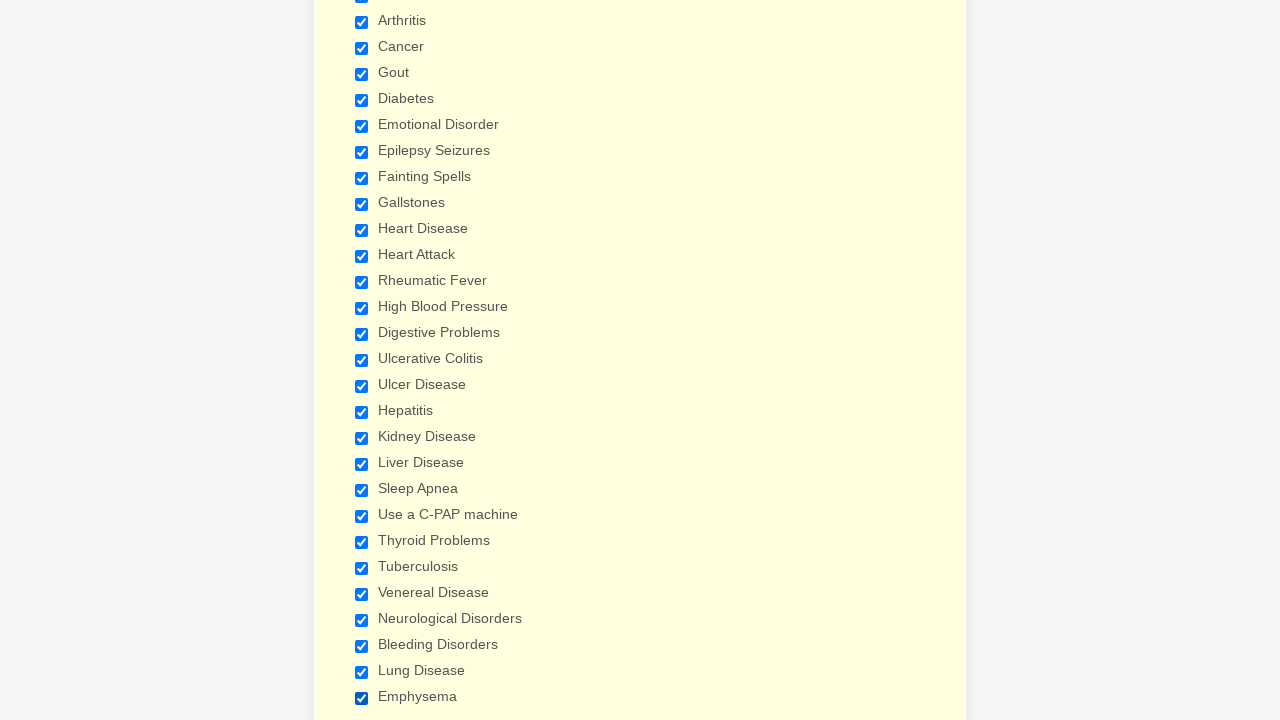

Verified checkbox 15 is selected
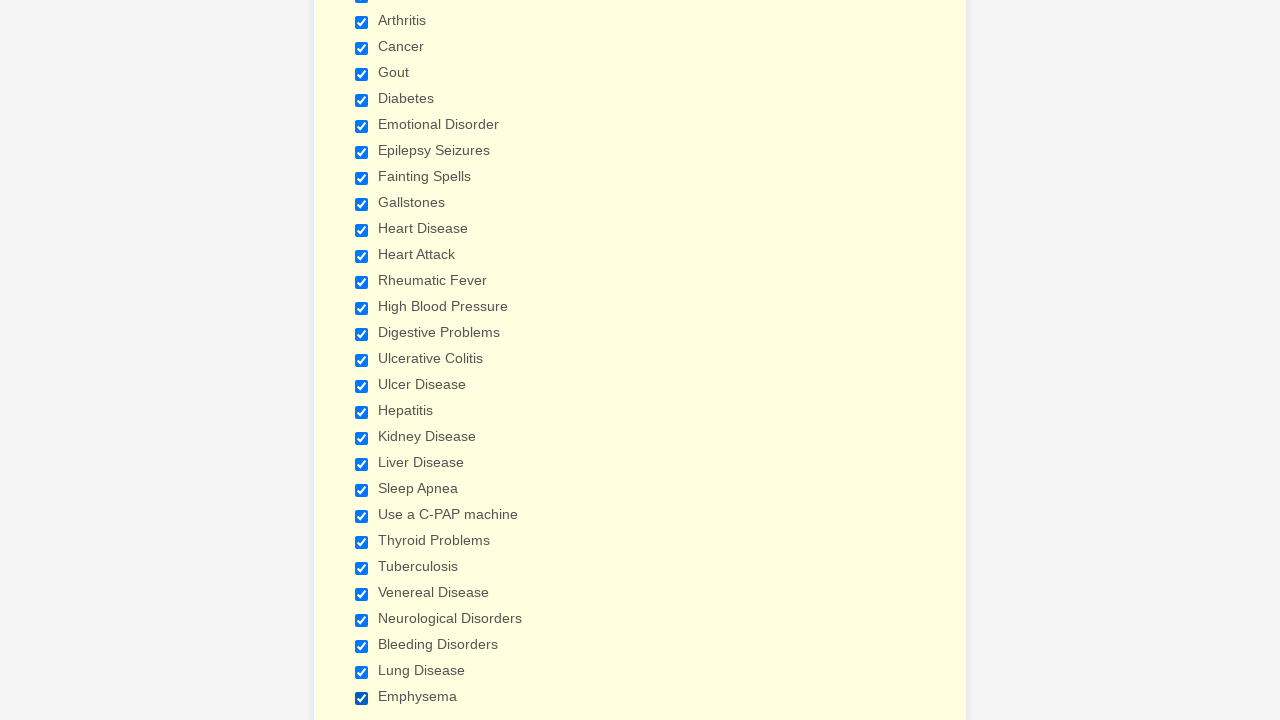

Verified checkbox 16 is selected
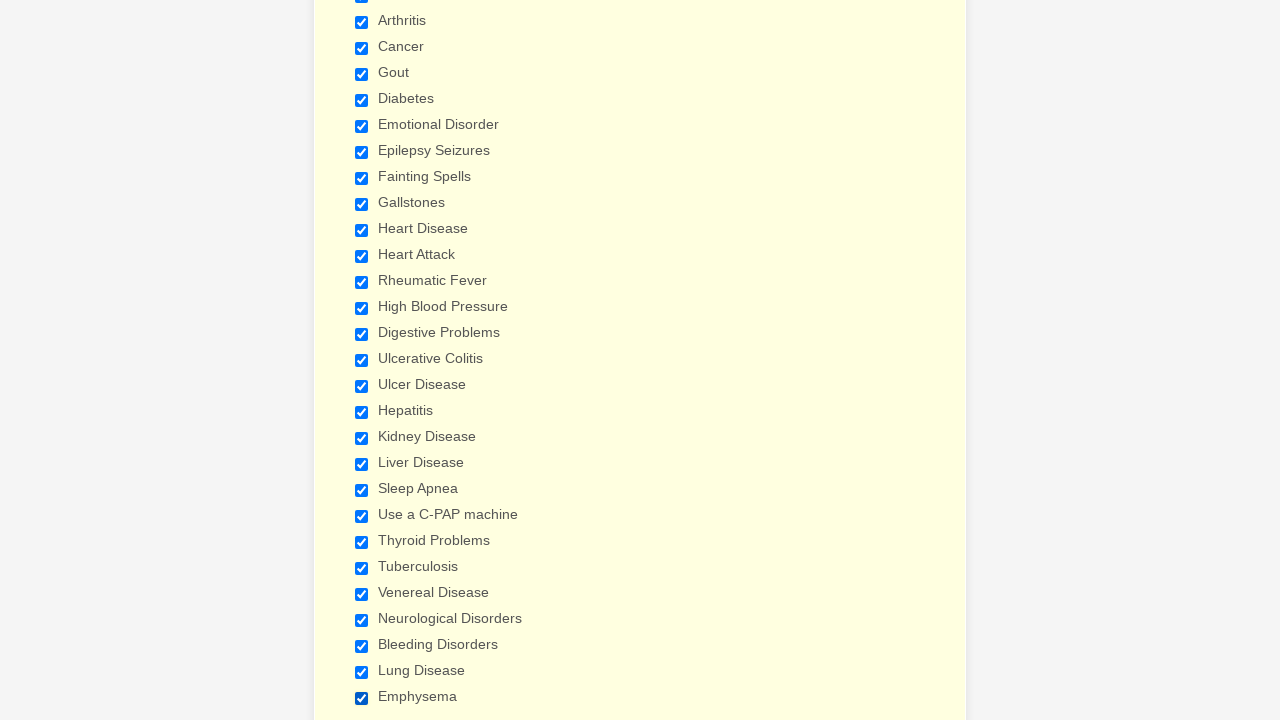

Verified checkbox 17 is selected
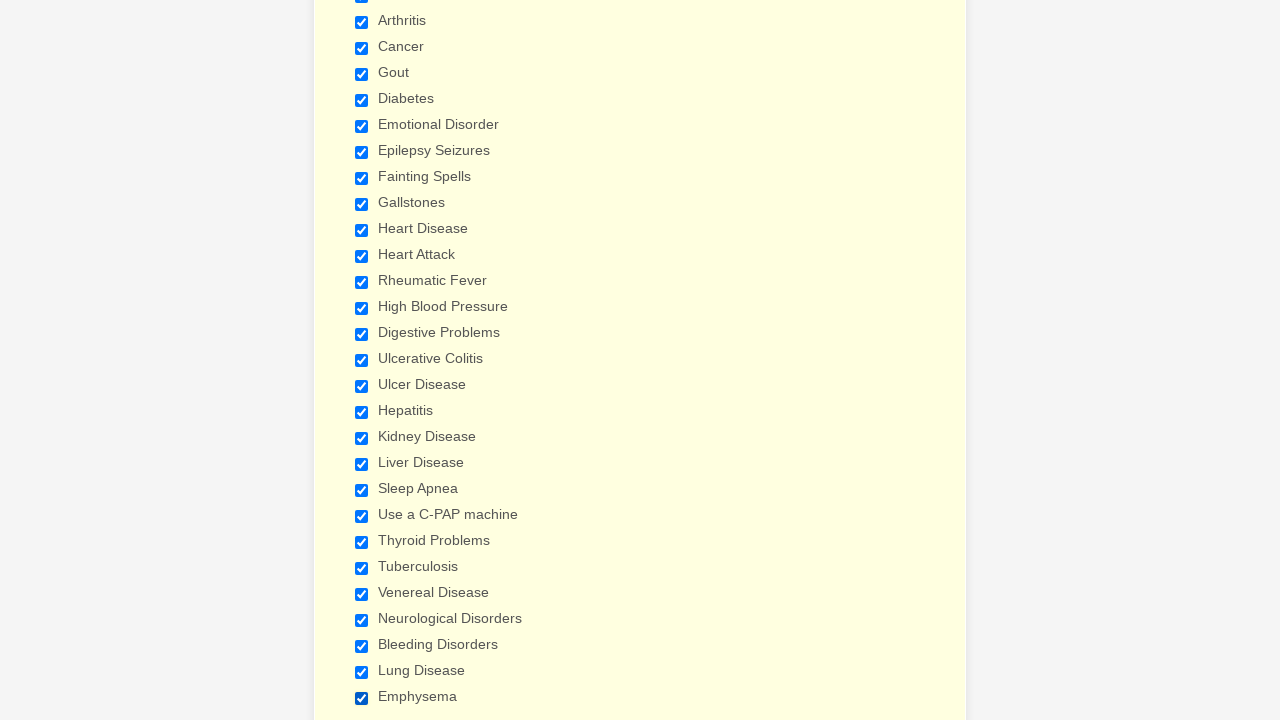

Verified checkbox 18 is selected
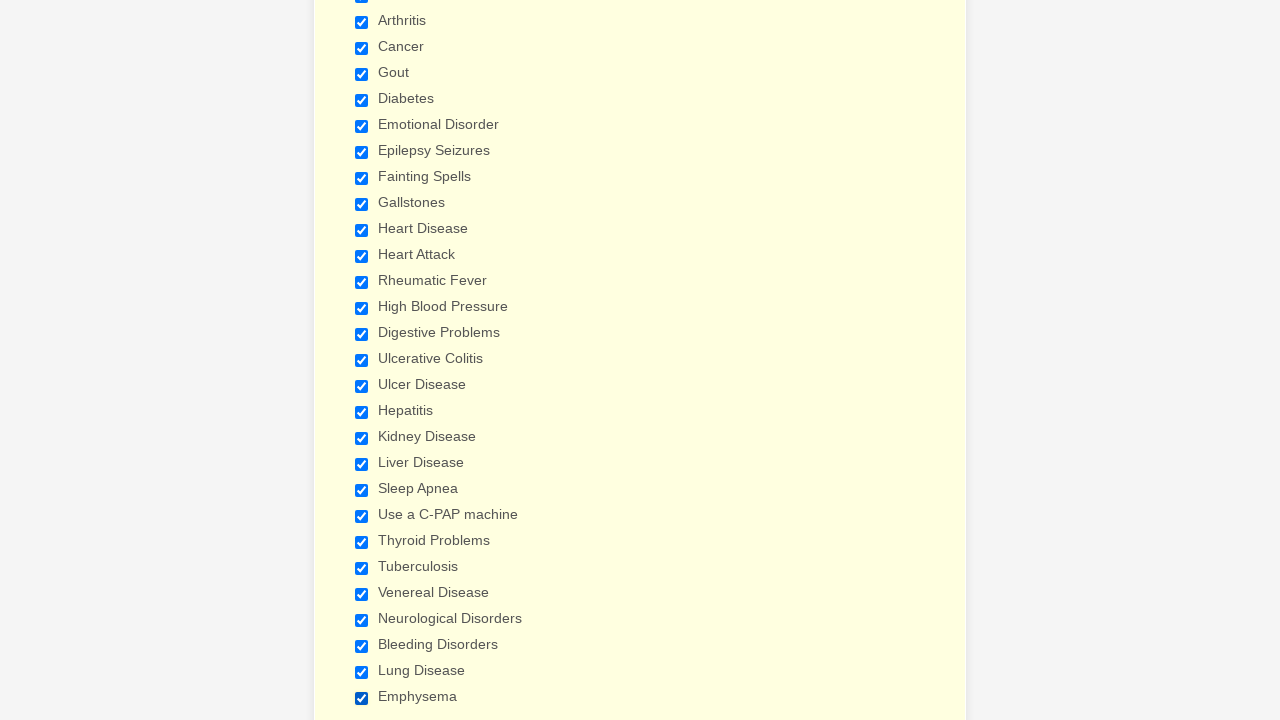

Verified checkbox 19 is selected
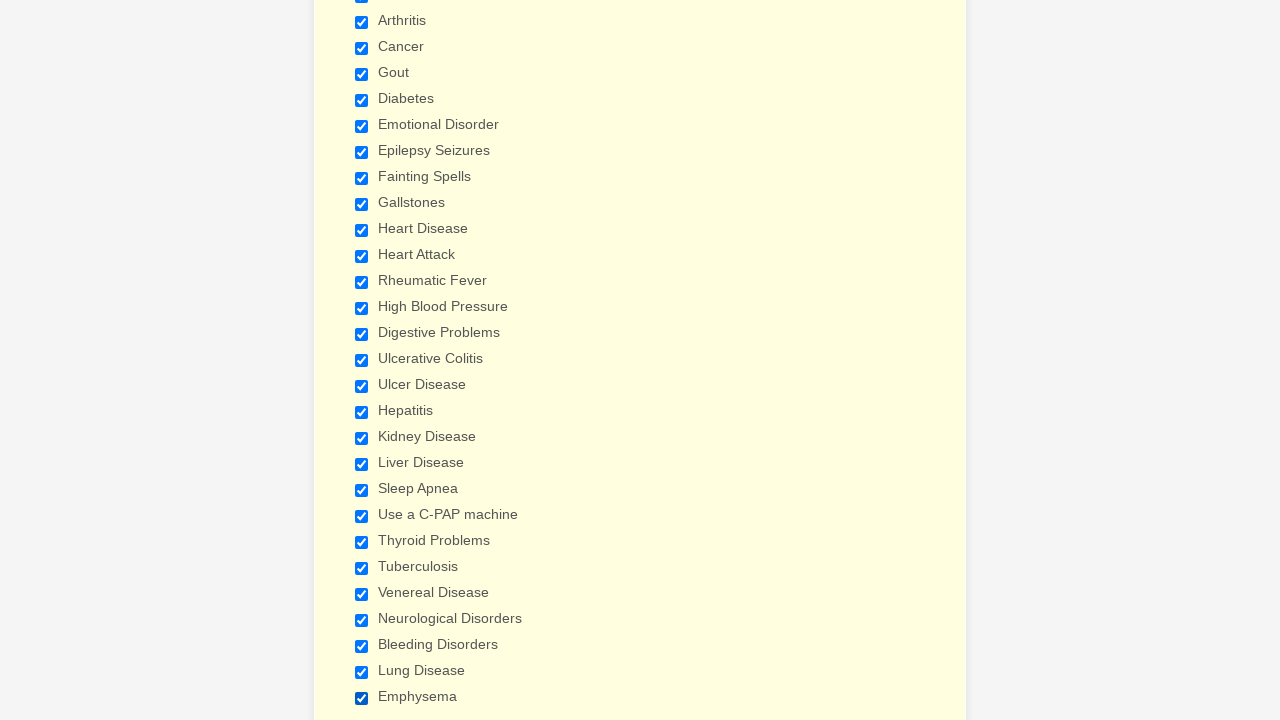

Verified checkbox 20 is selected
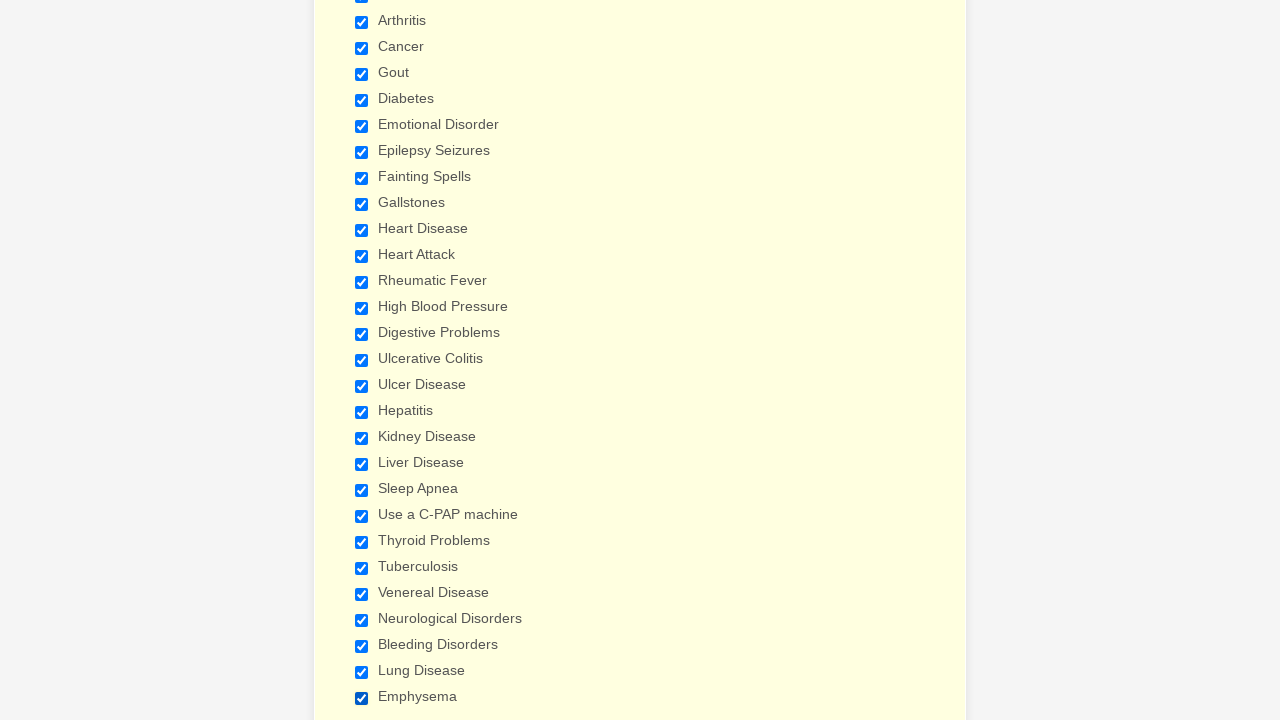

Verified checkbox 21 is selected
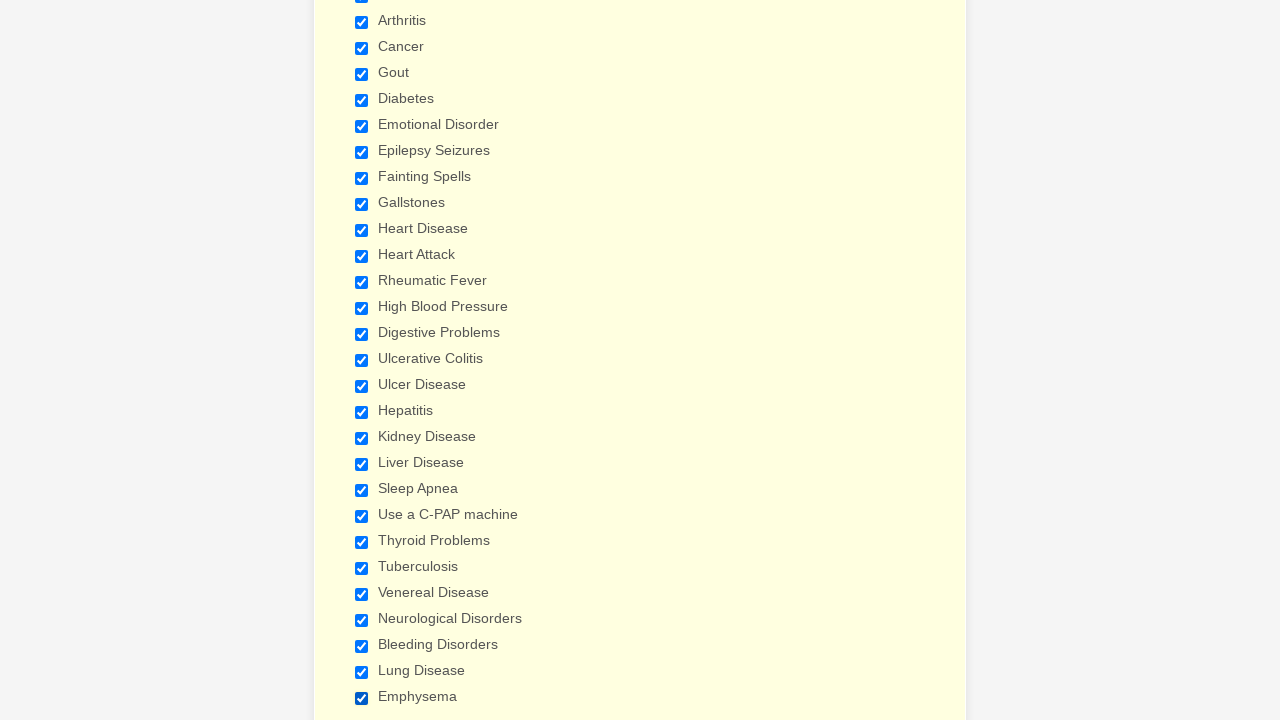

Verified checkbox 22 is selected
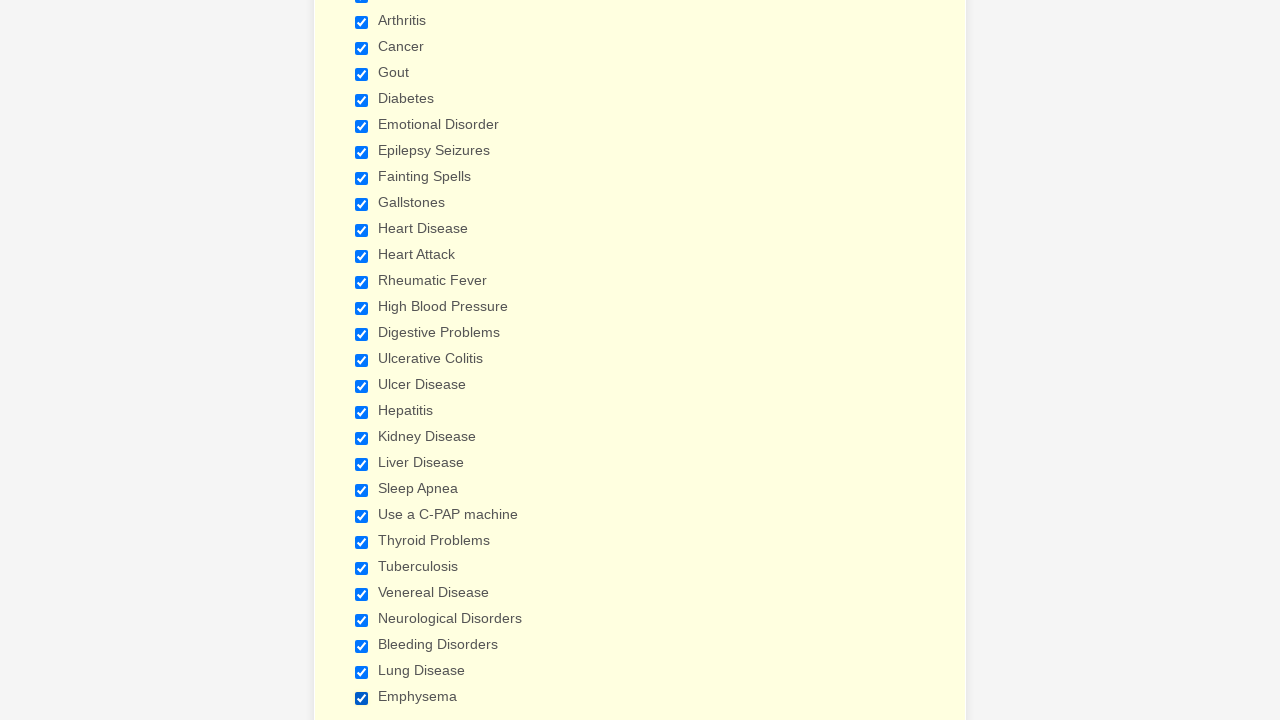

Verified checkbox 23 is selected
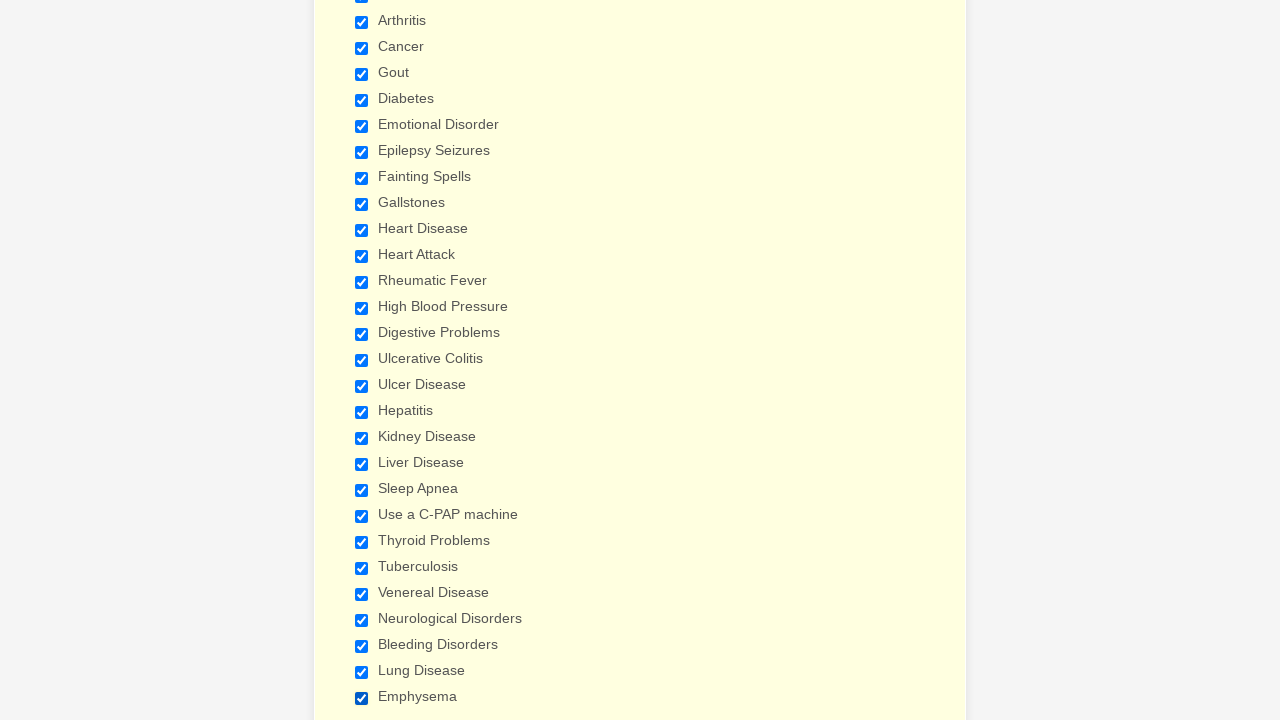

Verified checkbox 24 is selected
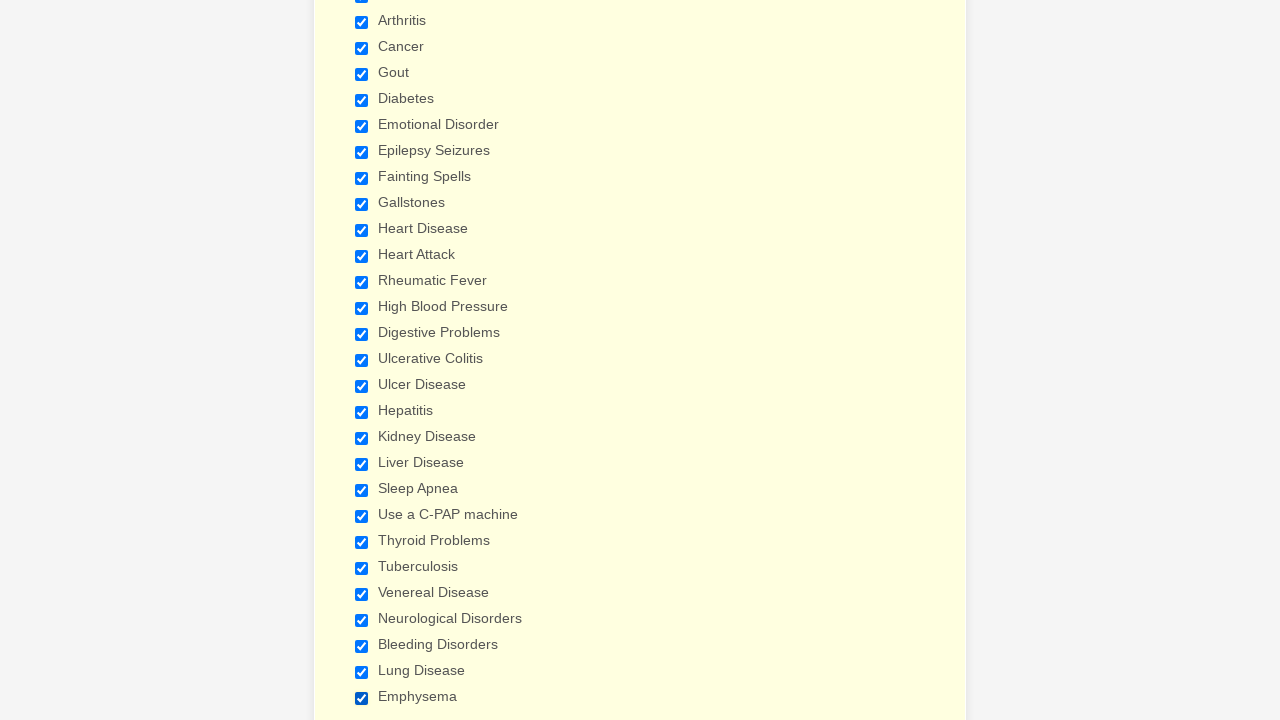

Verified checkbox 25 is selected
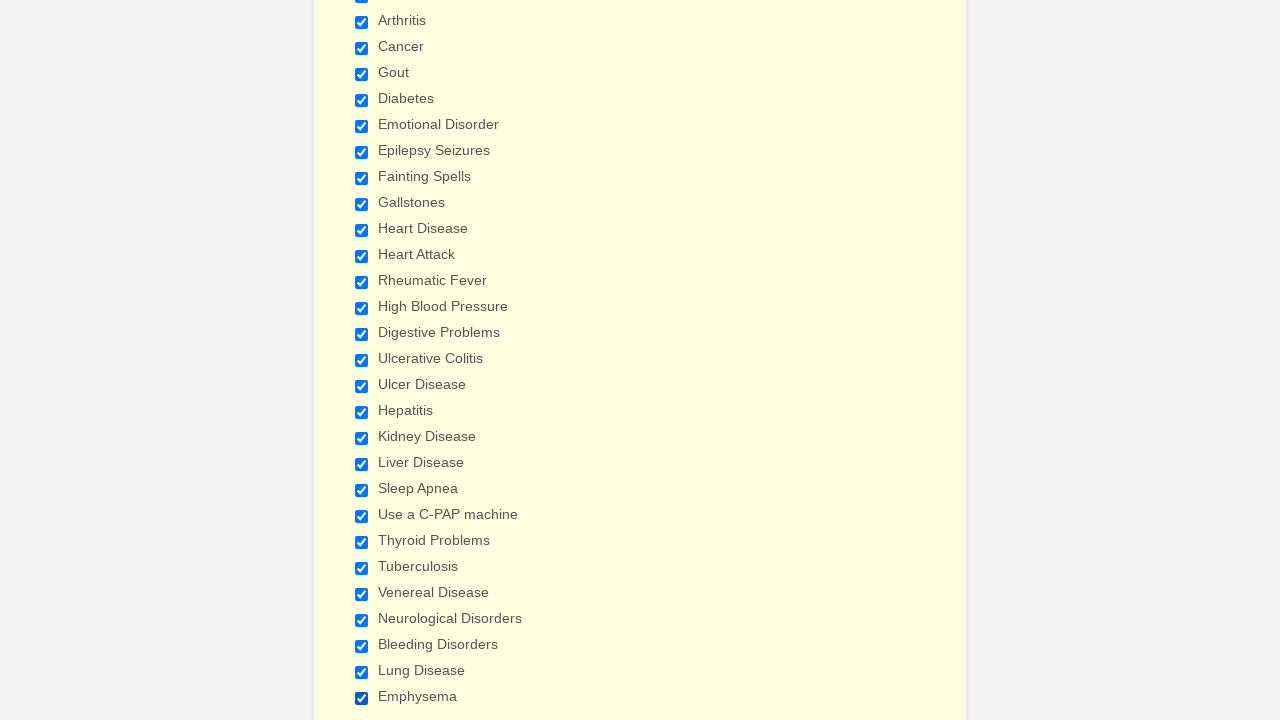

Verified checkbox 26 is selected
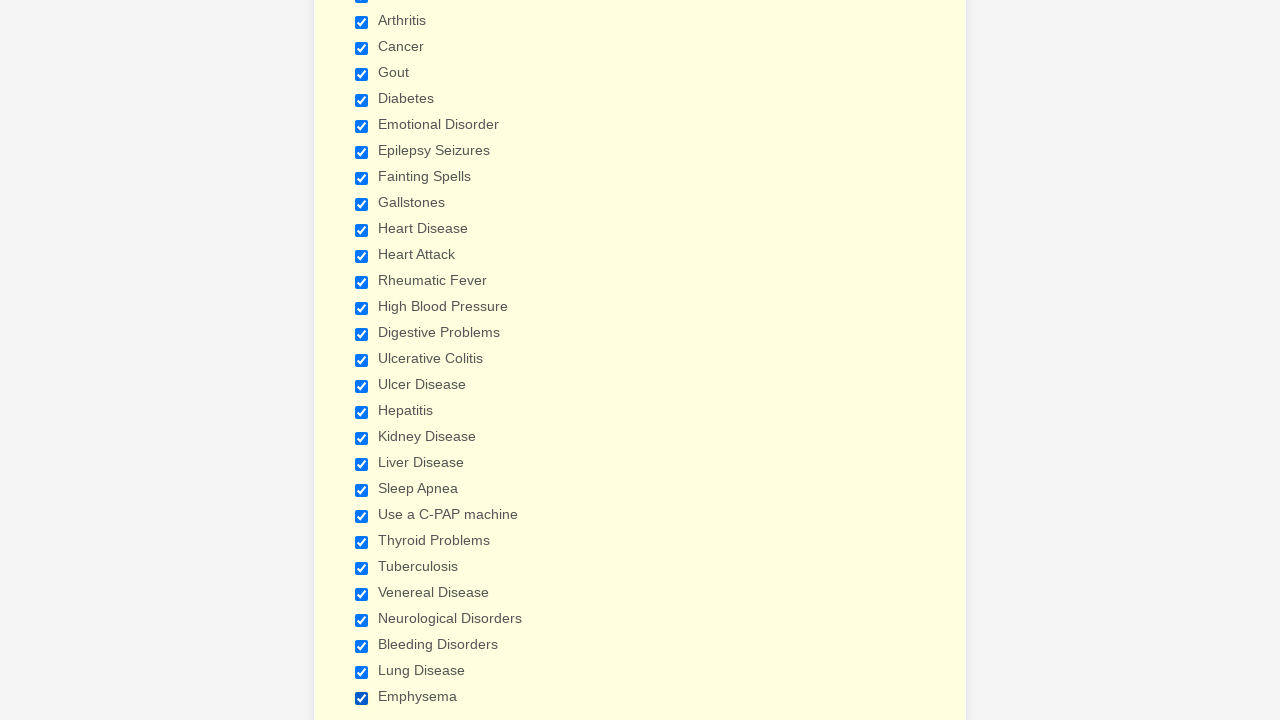

Verified checkbox 27 is selected
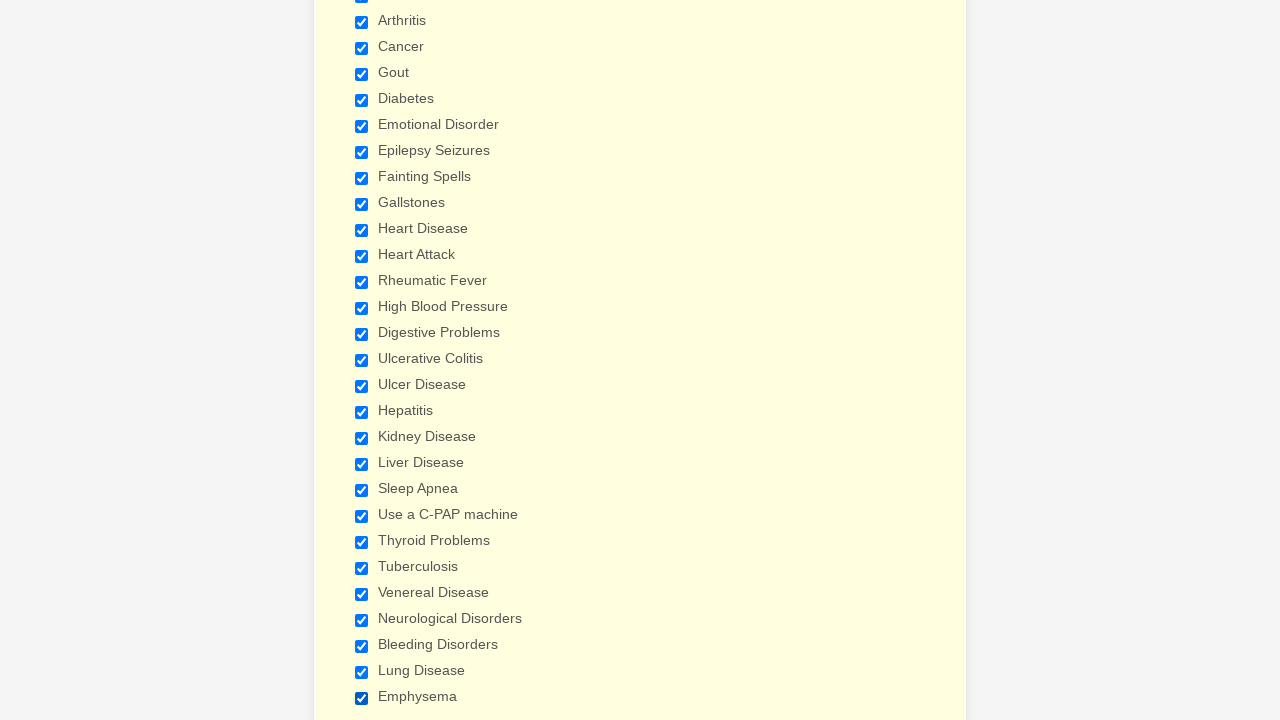

Verified checkbox 28 is selected
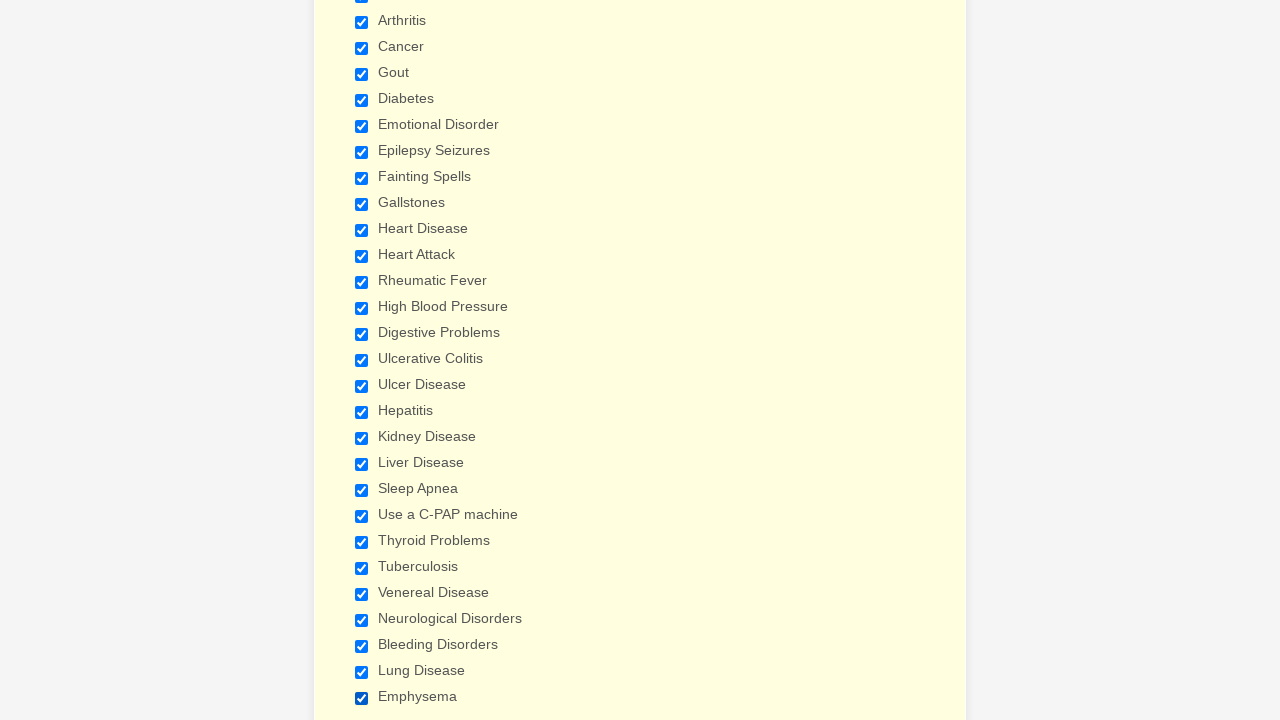

Verified checkbox 29 is selected
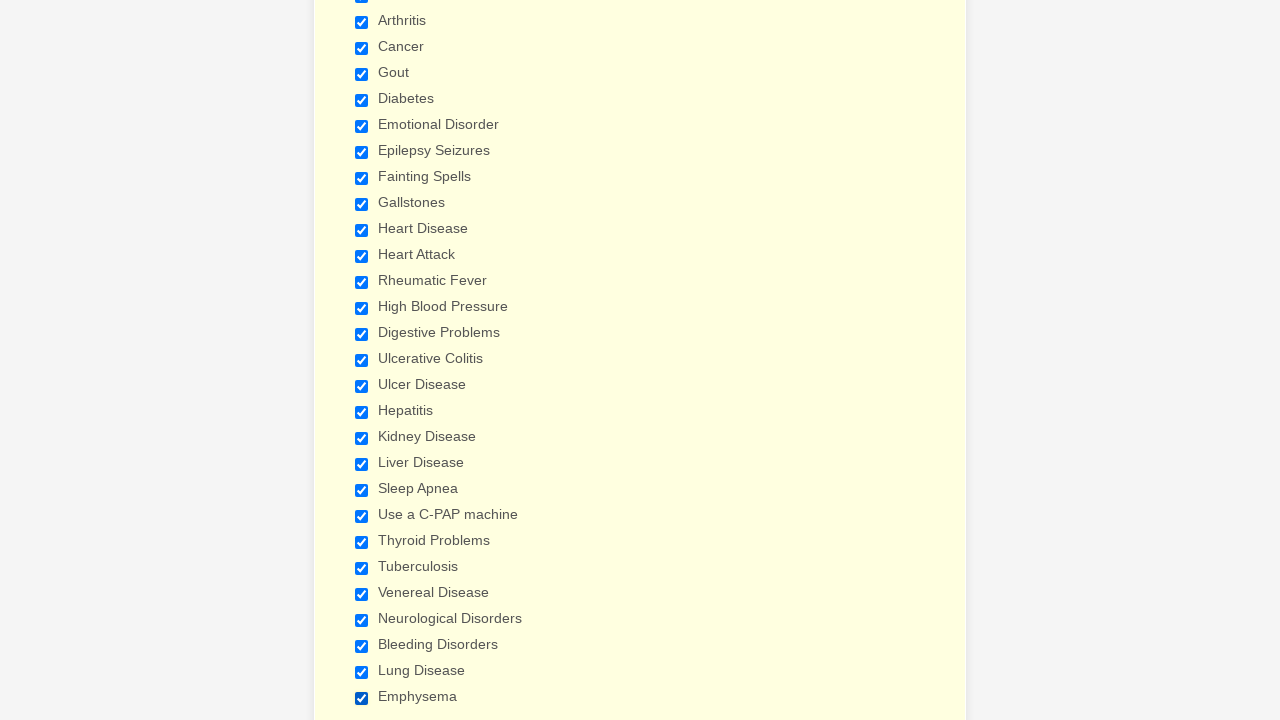

Clicked checkbox 1 to deselect it at (362, 360) on input.form-checkbox >> nth=0
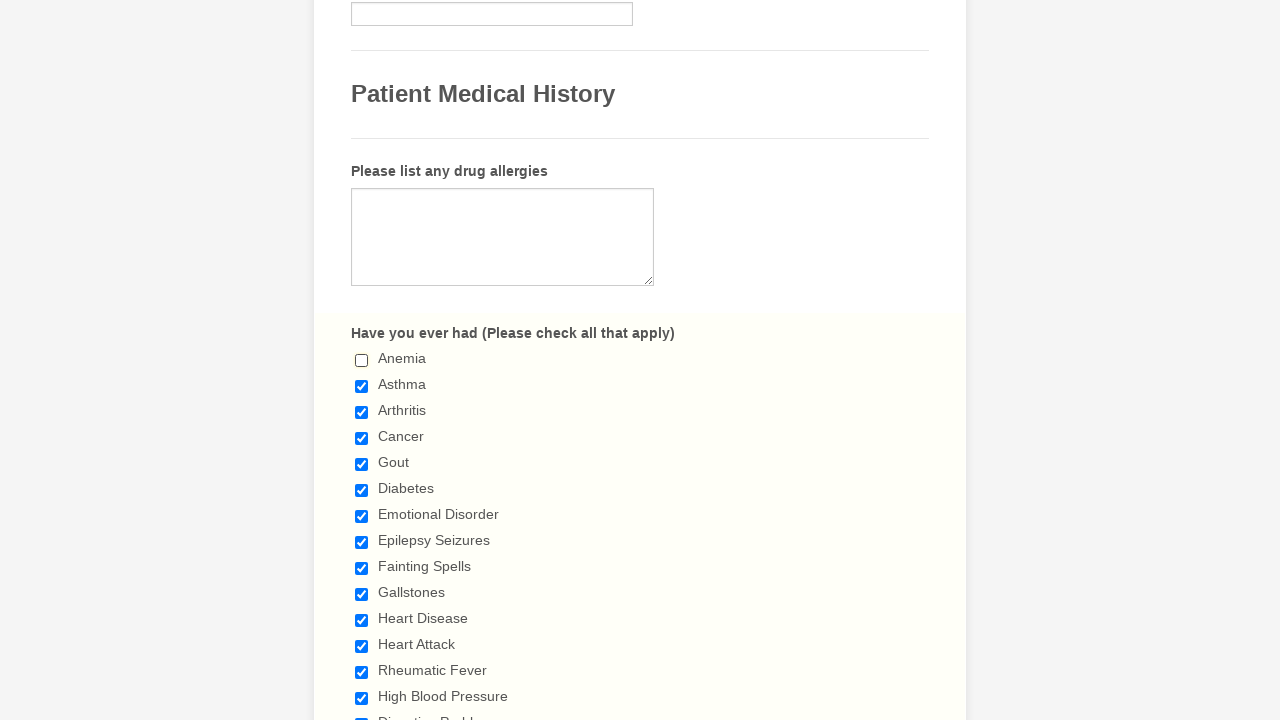

Clicked checkbox 2 to deselect it at (362, 386) on input.form-checkbox >> nth=1
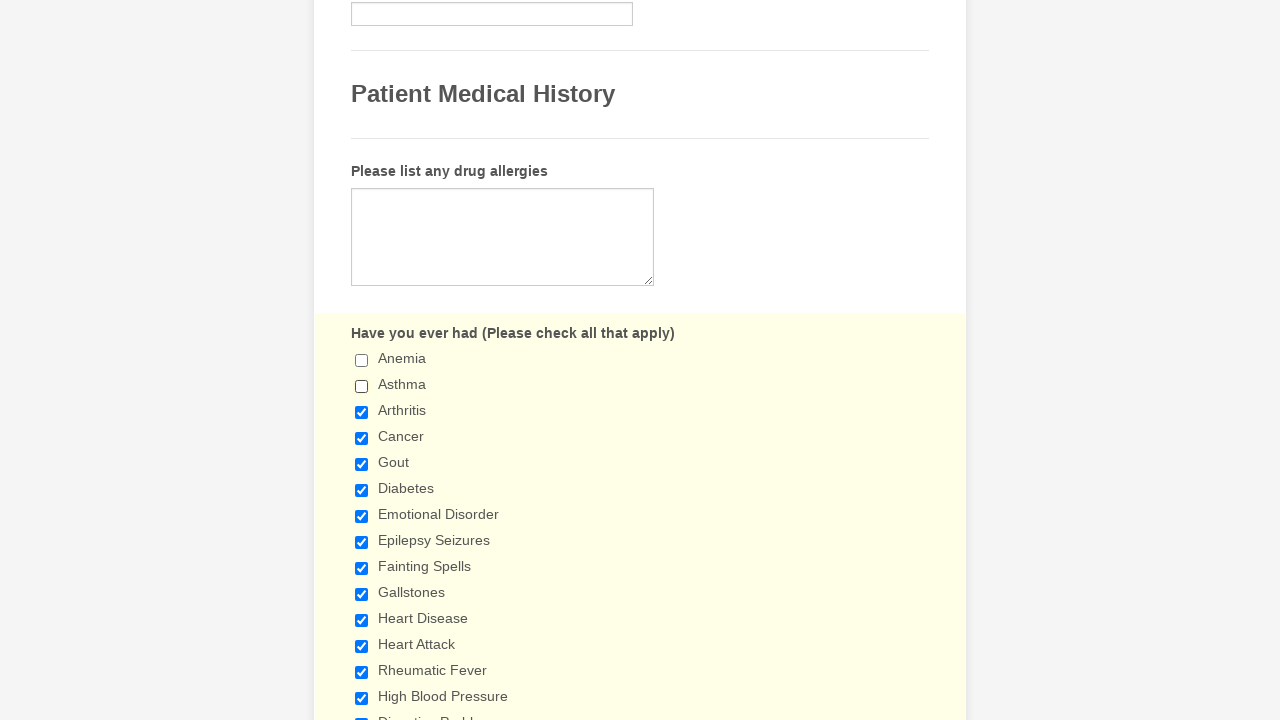

Clicked checkbox 3 to deselect it at (362, 412) on input.form-checkbox >> nth=2
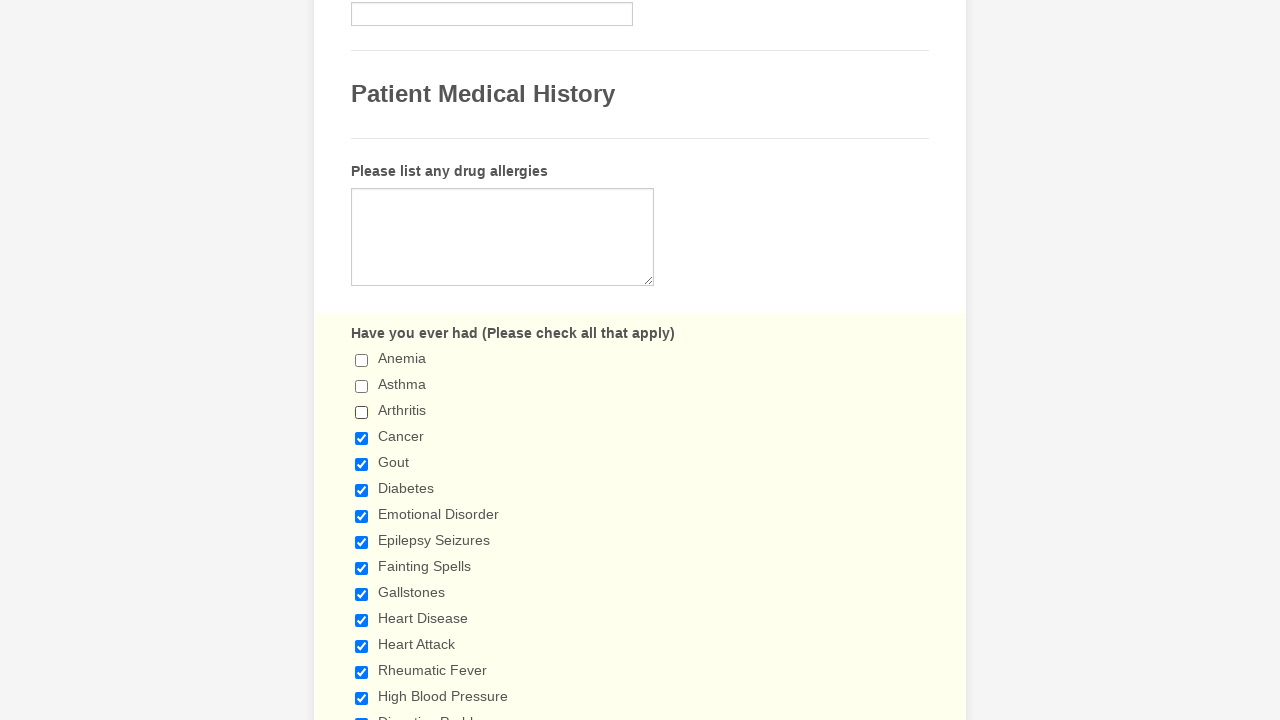

Clicked checkbox 4 to deselect it at (362, 438) on input.form-checkbox >> nth=3
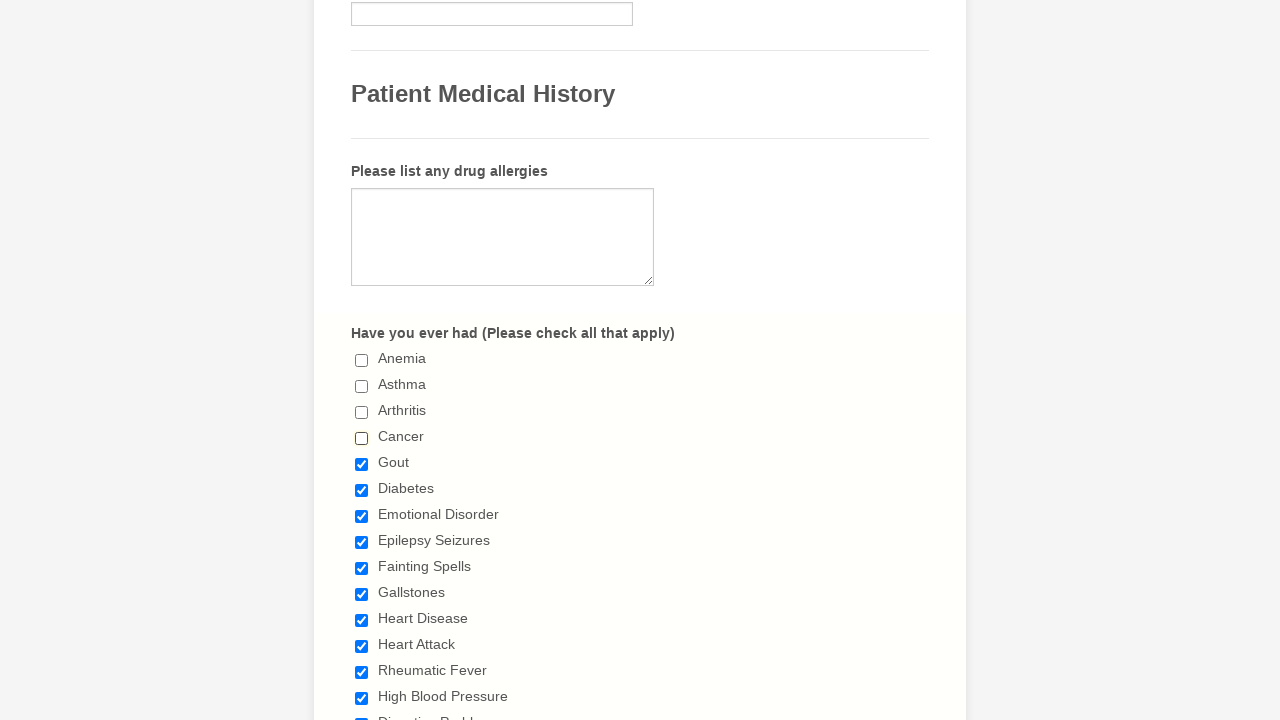

Clicked checkbox 5 to deselect it at (362, 464) on input.form-checkbox >> nth=4
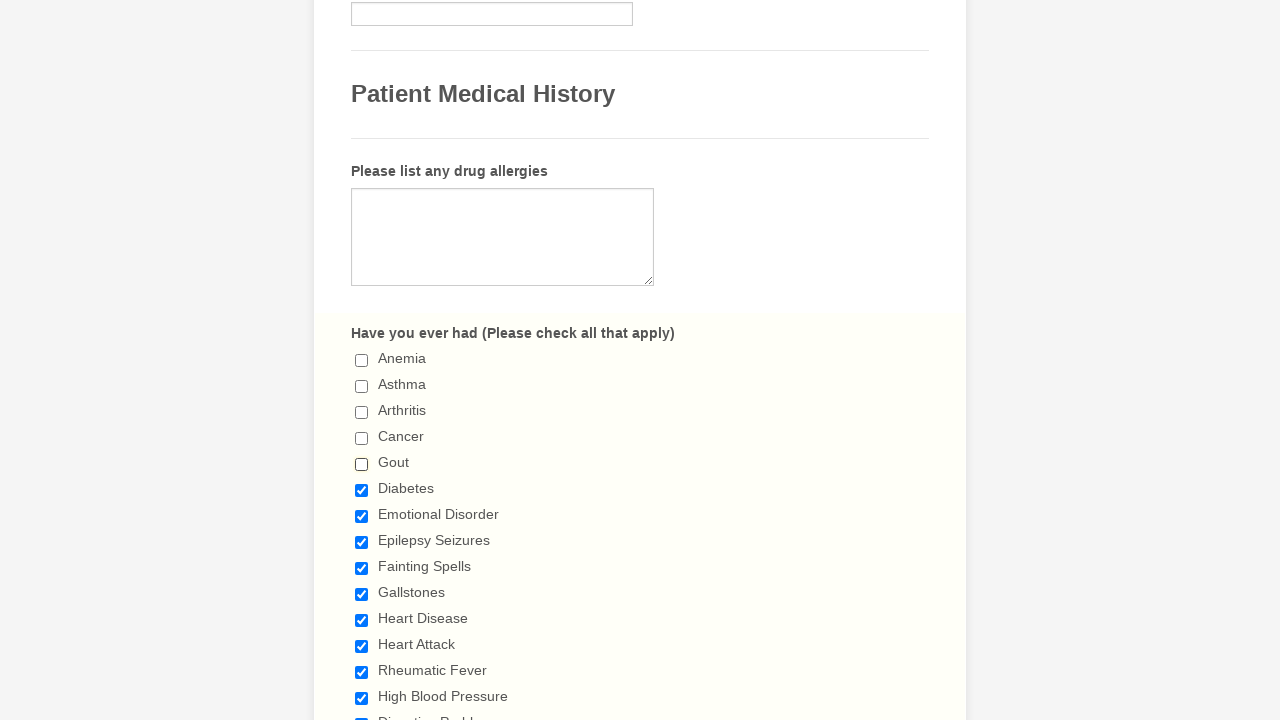

Clicked checkbox 6 to deselect it at (362, 490) on input.form-checkbox >> nth=5
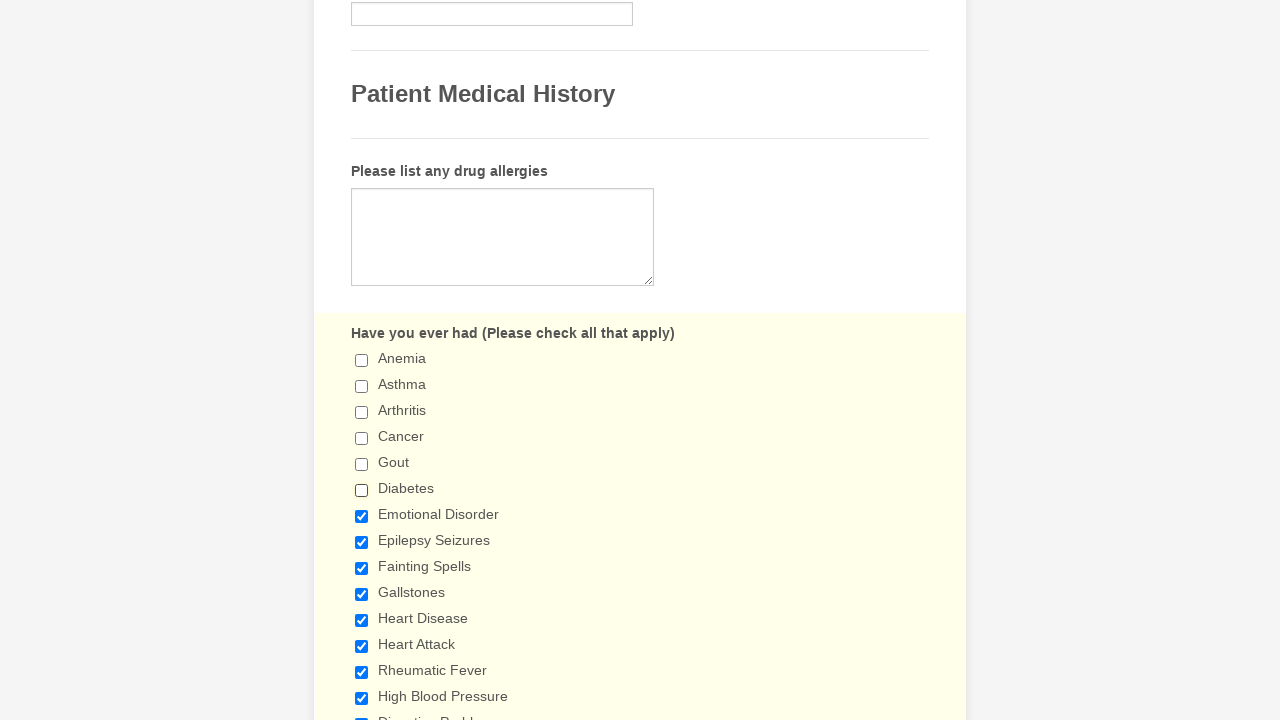

Clicked checkbox 7 to deselect it at (362, 516) on input.form-checkbox >> nth=6
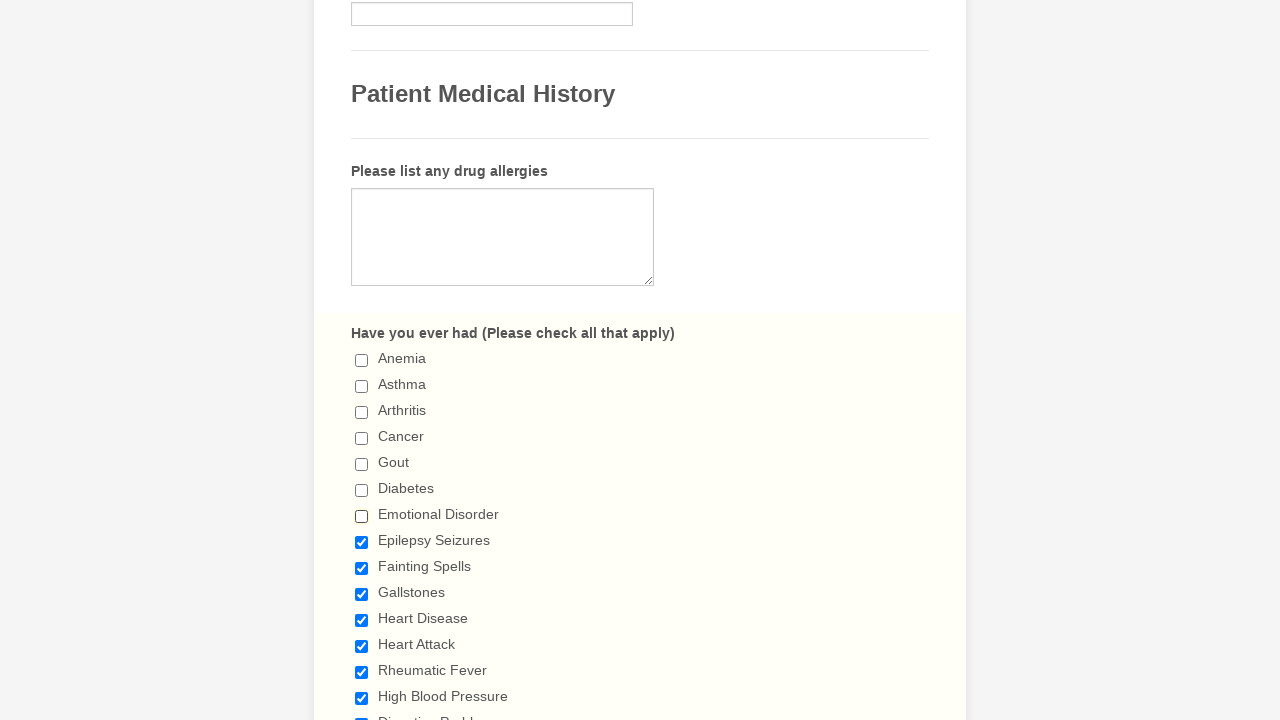

Clicked checkbox 8 to deselect it at (362, 542) on input.form-checkbox >> nth=7
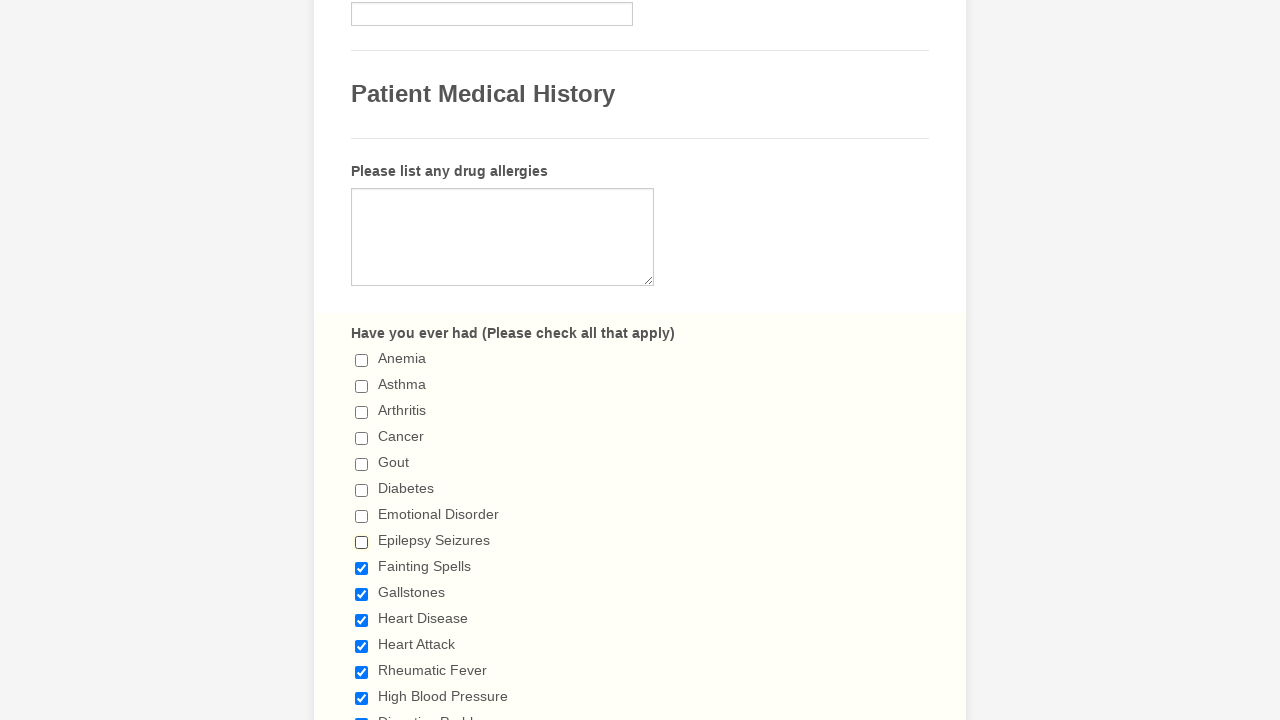

Clicked checkbox 9 to deselect it at (362, 568) on input.form-checkbox >> nth=8
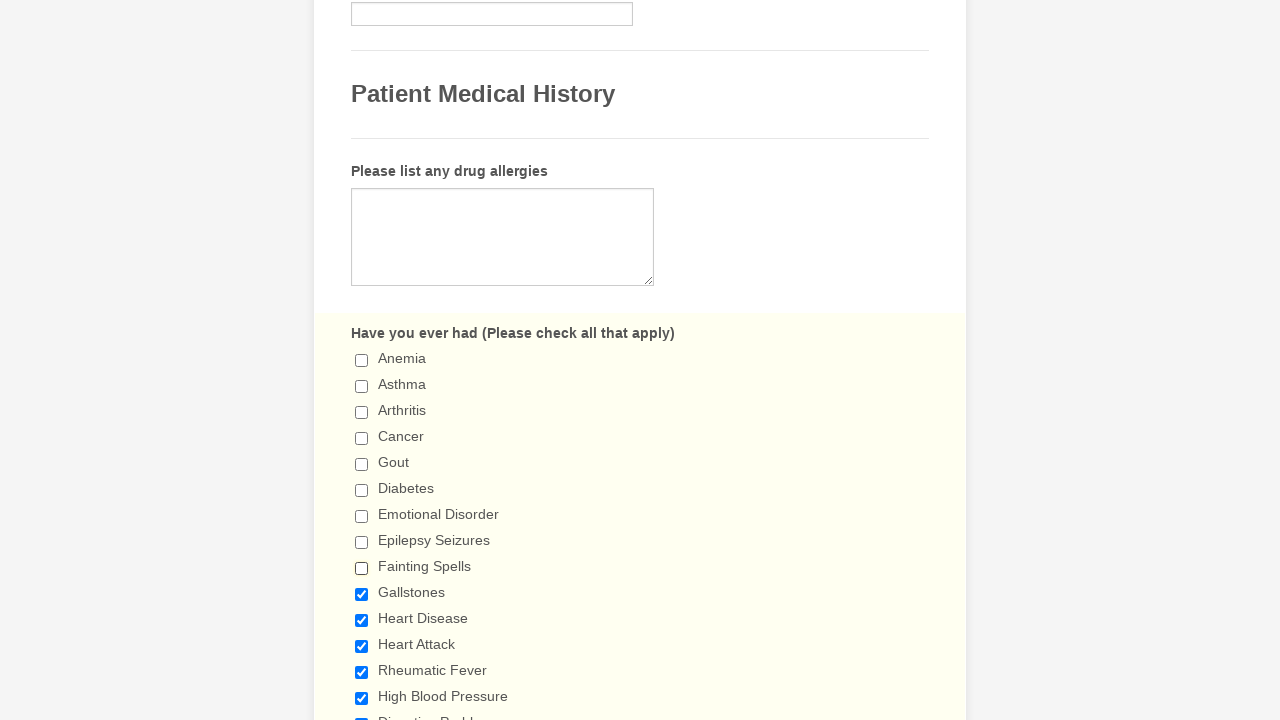

Clicked checkbox 10 to deselect it at (362, 594) on input.form-checkbox >> nth=9
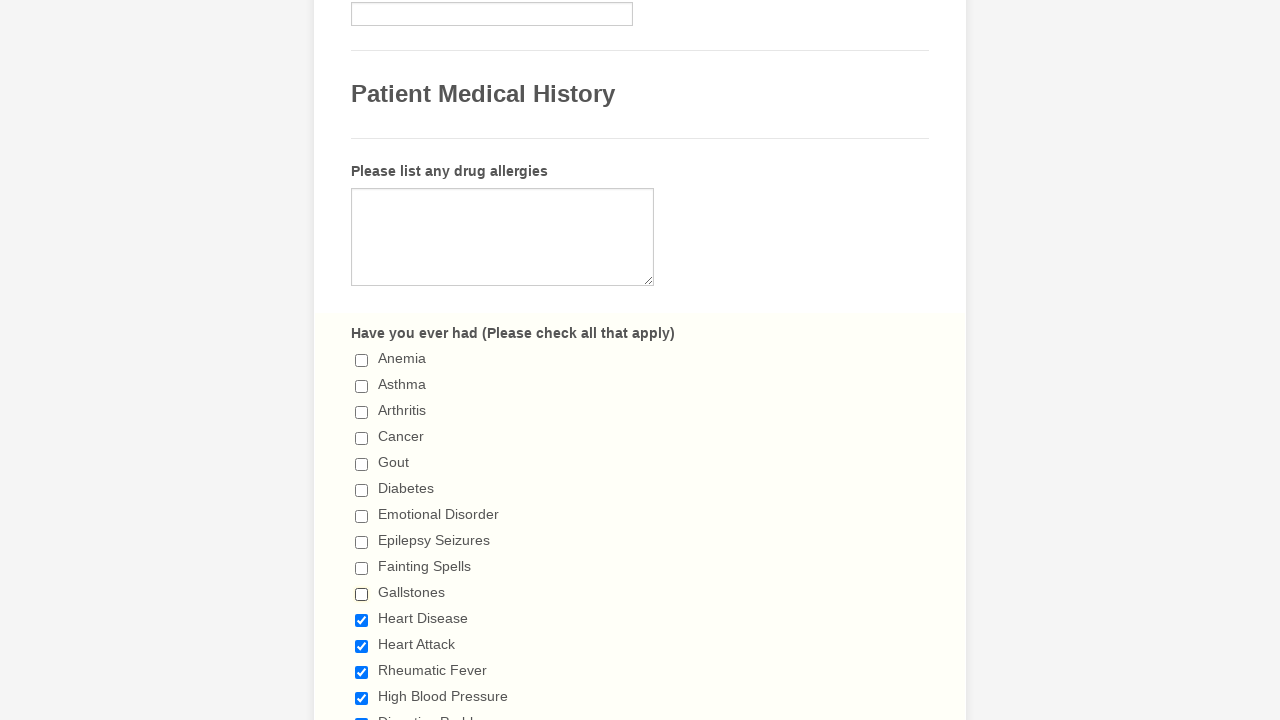

Clicked checkbox 11 to deselect it at (362, 620) on input.form-checkbox >> nth=10
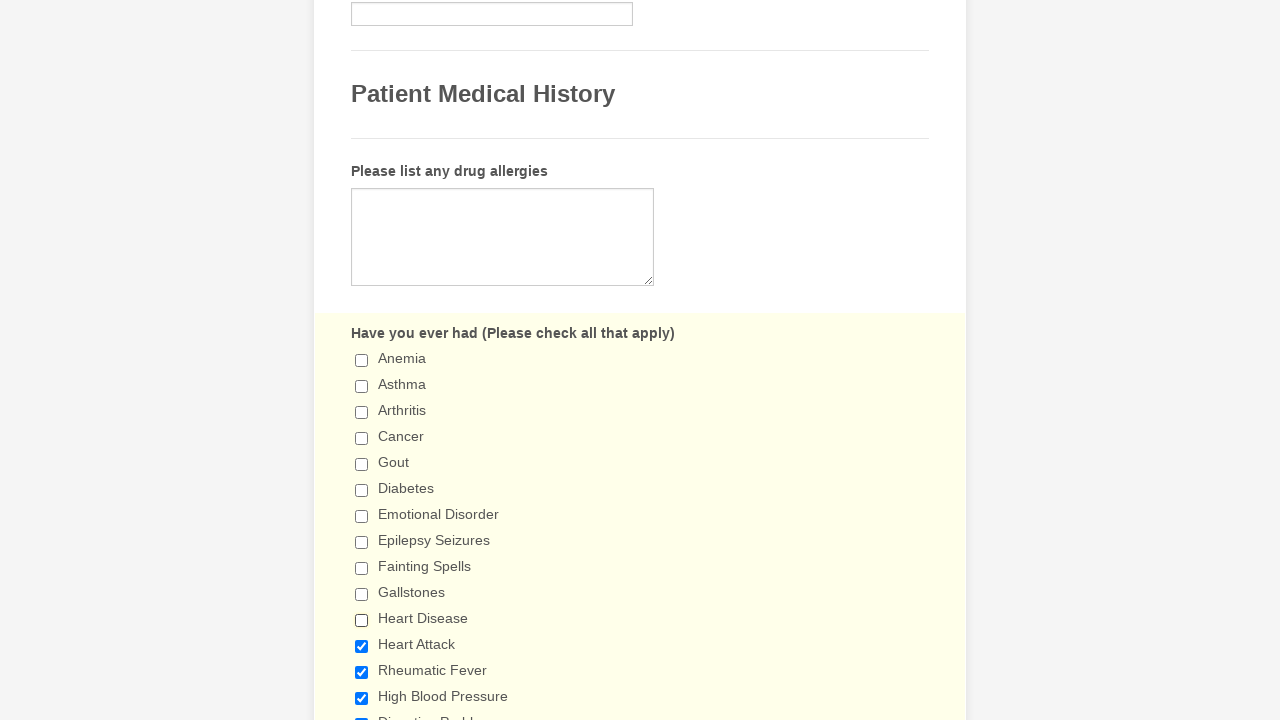

Clicked checkbox 12 to deselect it at (362, 646) on input.form-checkbox >> nth=11
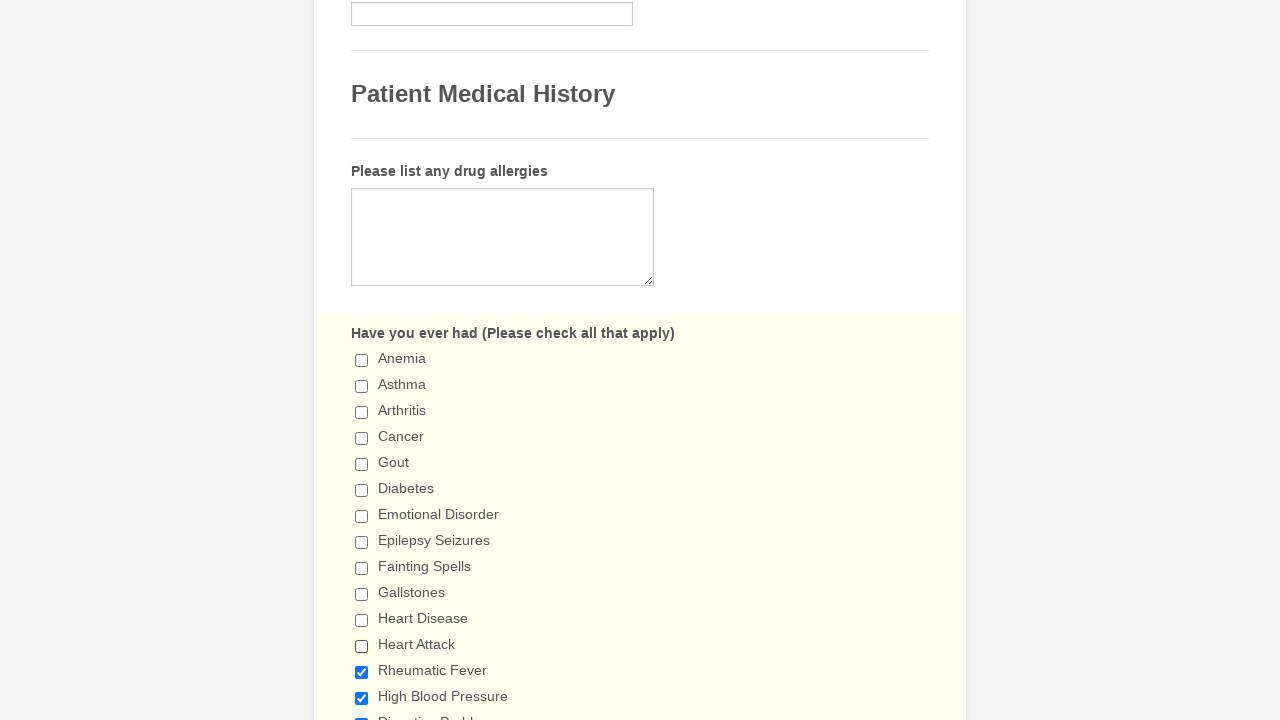

Clicked checkbox 13 to deselect it at (362, 672) on input.form-checkbox >> nth=12
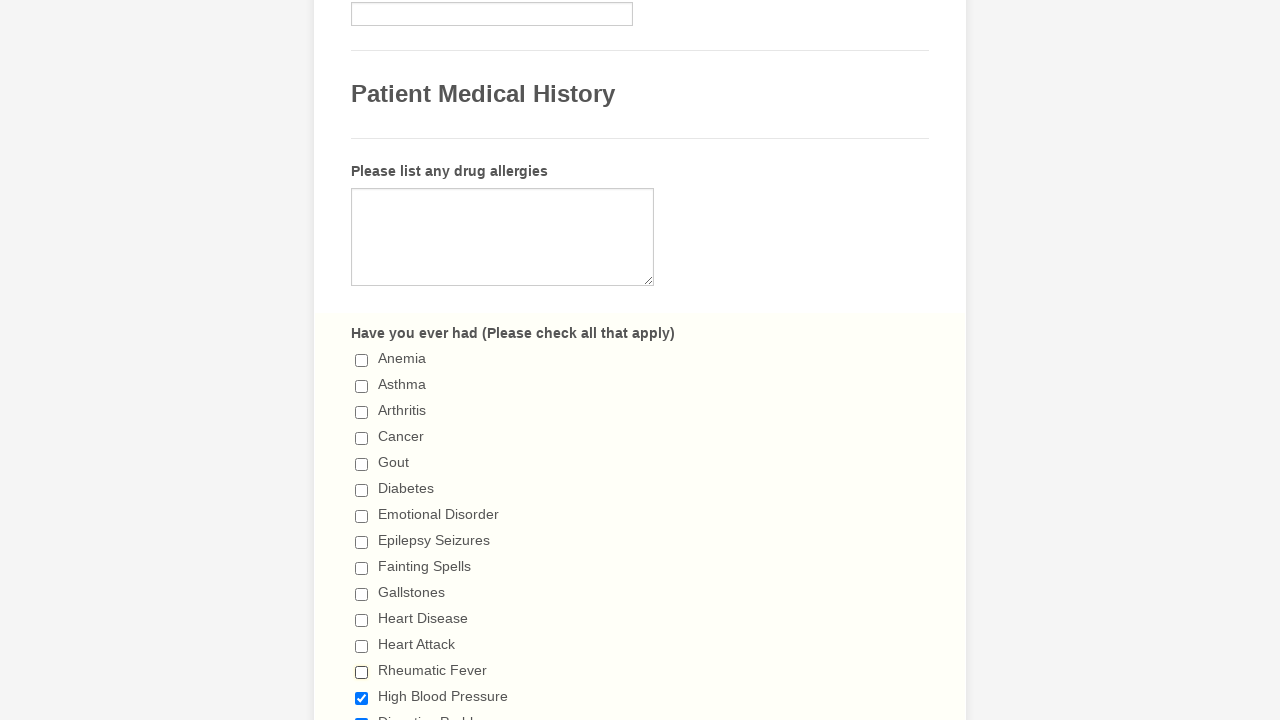

Clicked checkbox 14 to deselect it at (362, 698) on input.form-checkbox >> nth=13
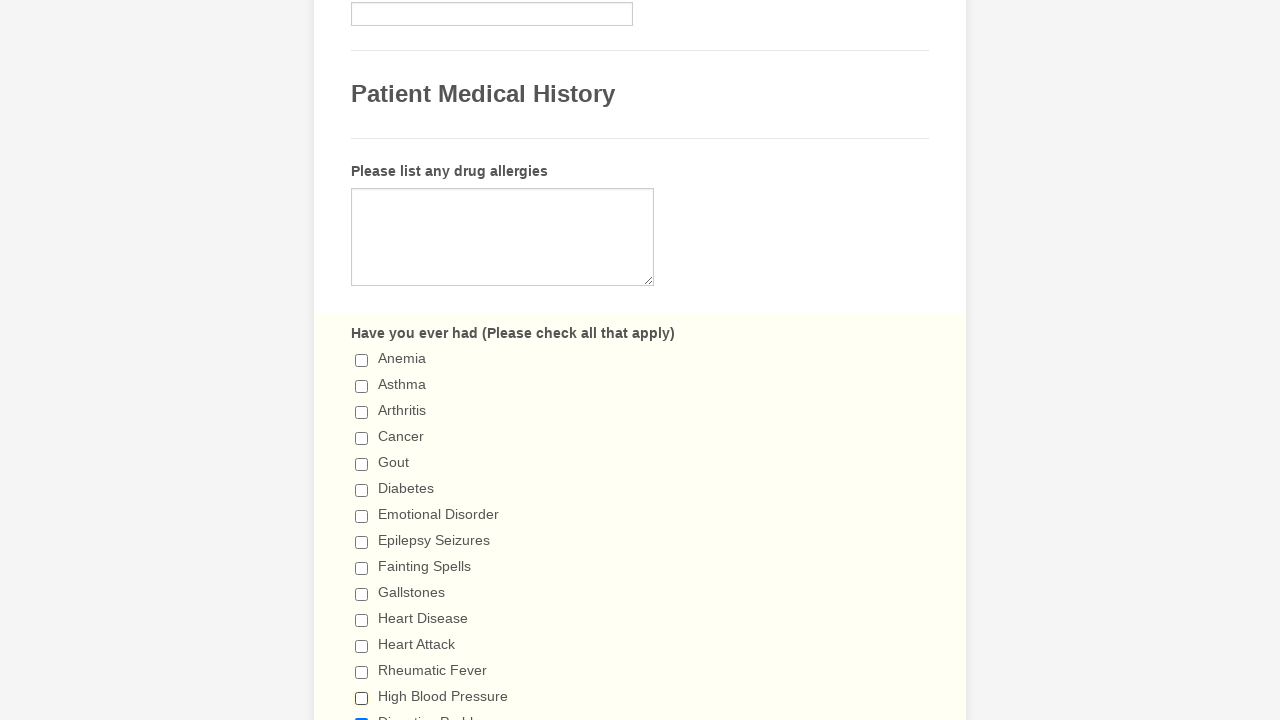

Clicked checkbox 15 to deselect it at (362, 714) on input.form-checkbox >> nth=14
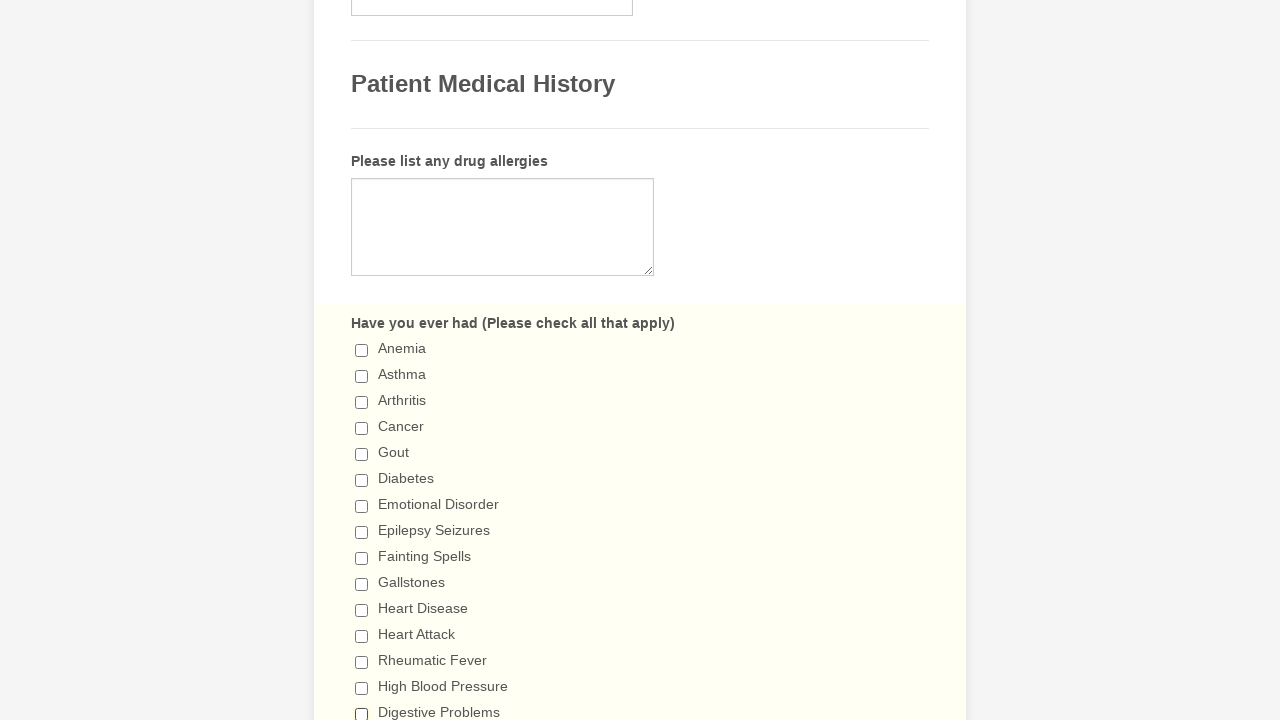

Clicked checkbox 16 to deselect it at (362, 360) on input.form-checkbox >> nth=15
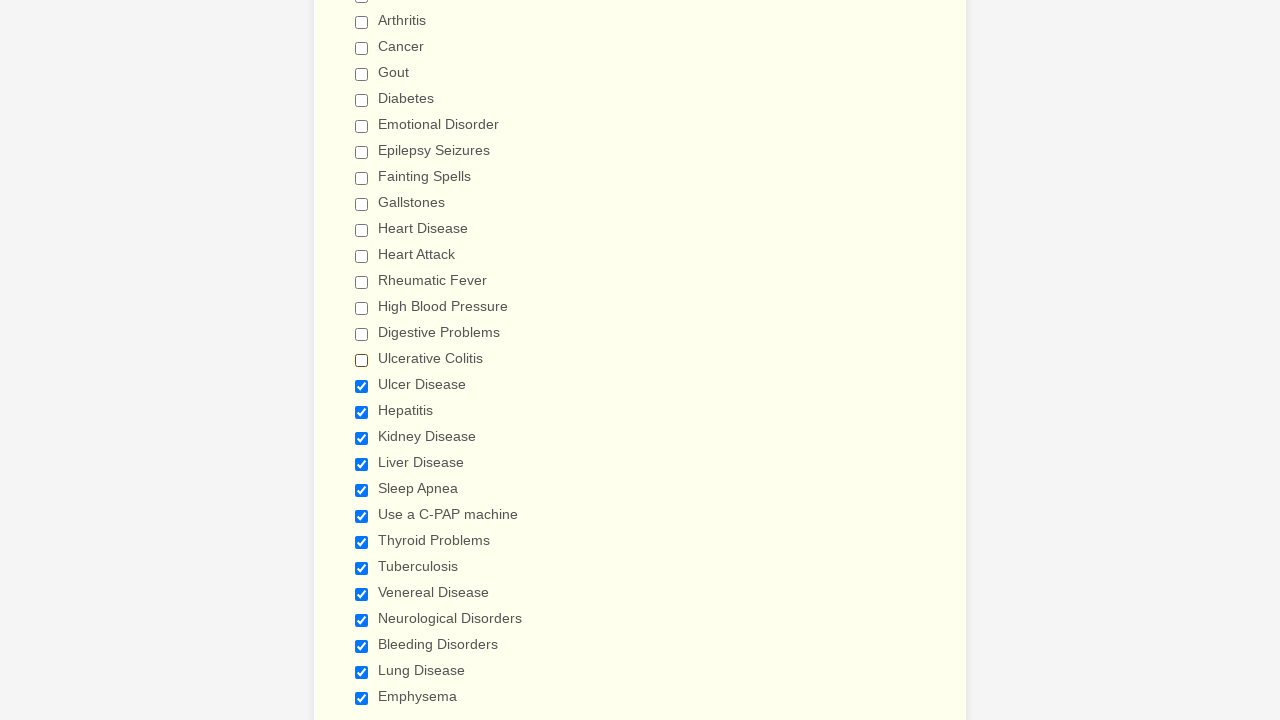

Clicked checkbox 17 to deselect it at (362, 386) on input.form-checkbox >> nth=16
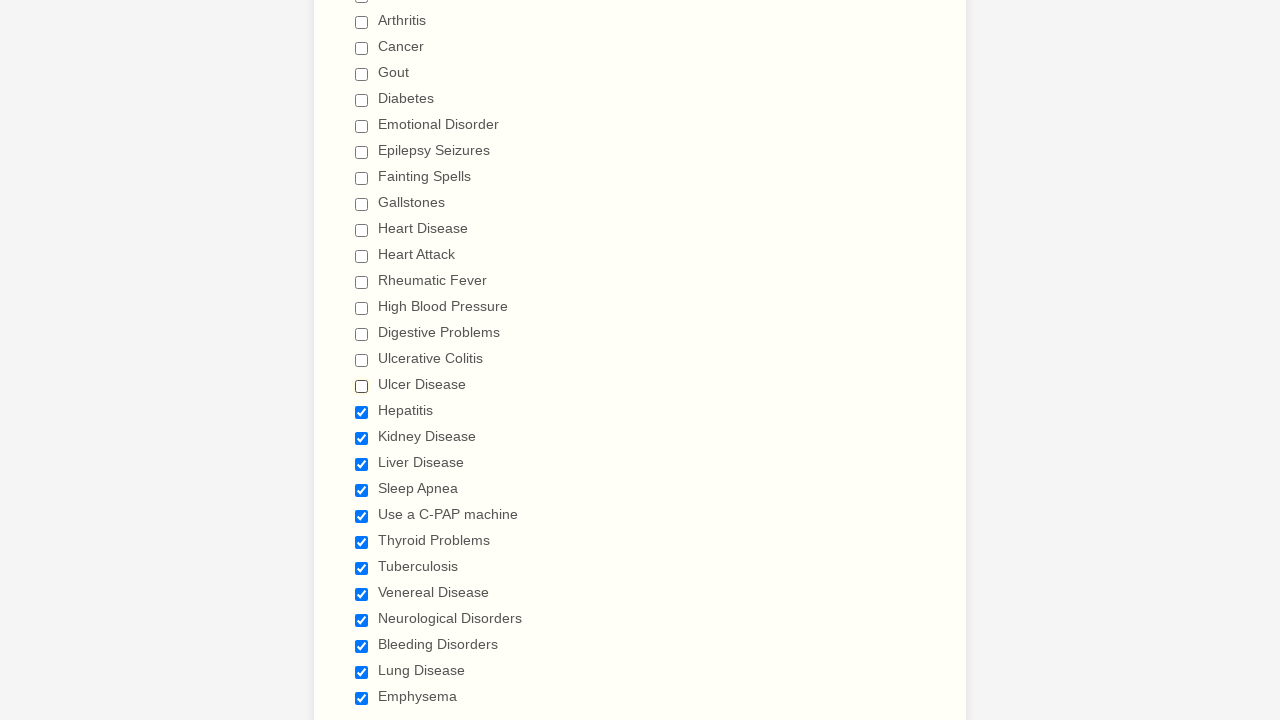

Clicked checkbox 18 to deselect it at (362, 412) on input.form-checkbox >> nth=17
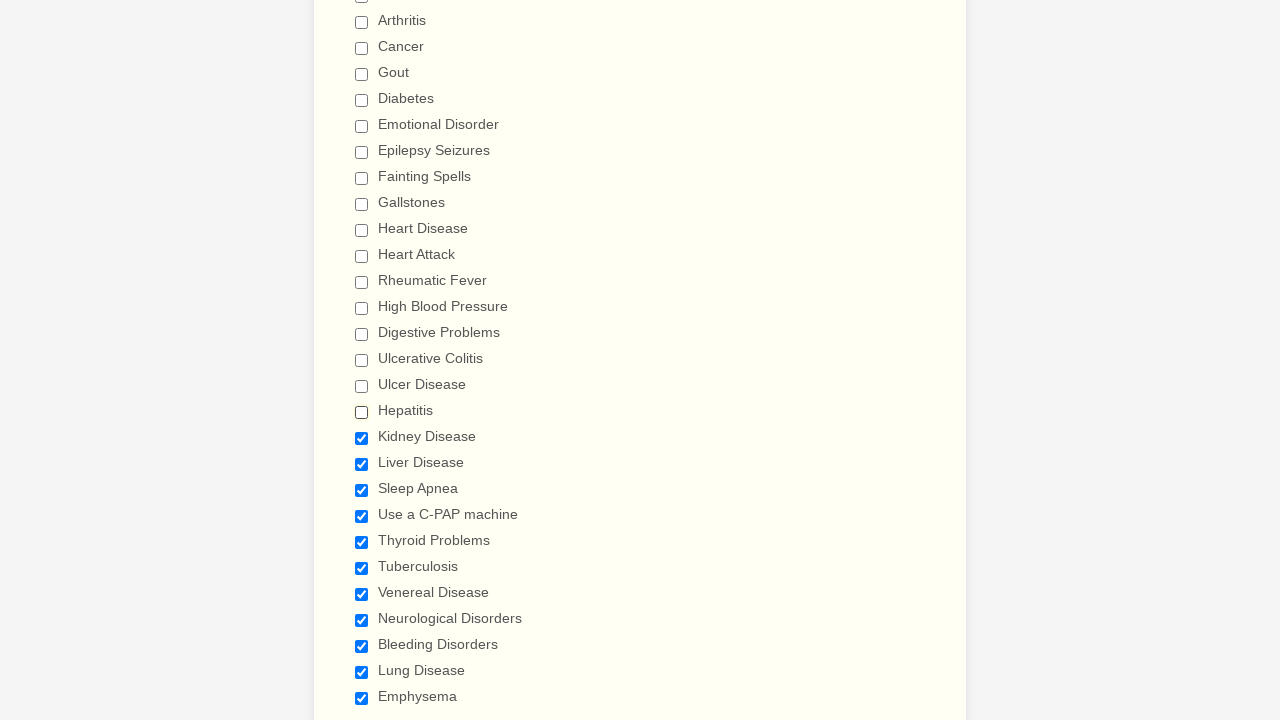

Clicked checkbox 19 to deselect it at (362, 438) on input.form-checkbox >> nth=18
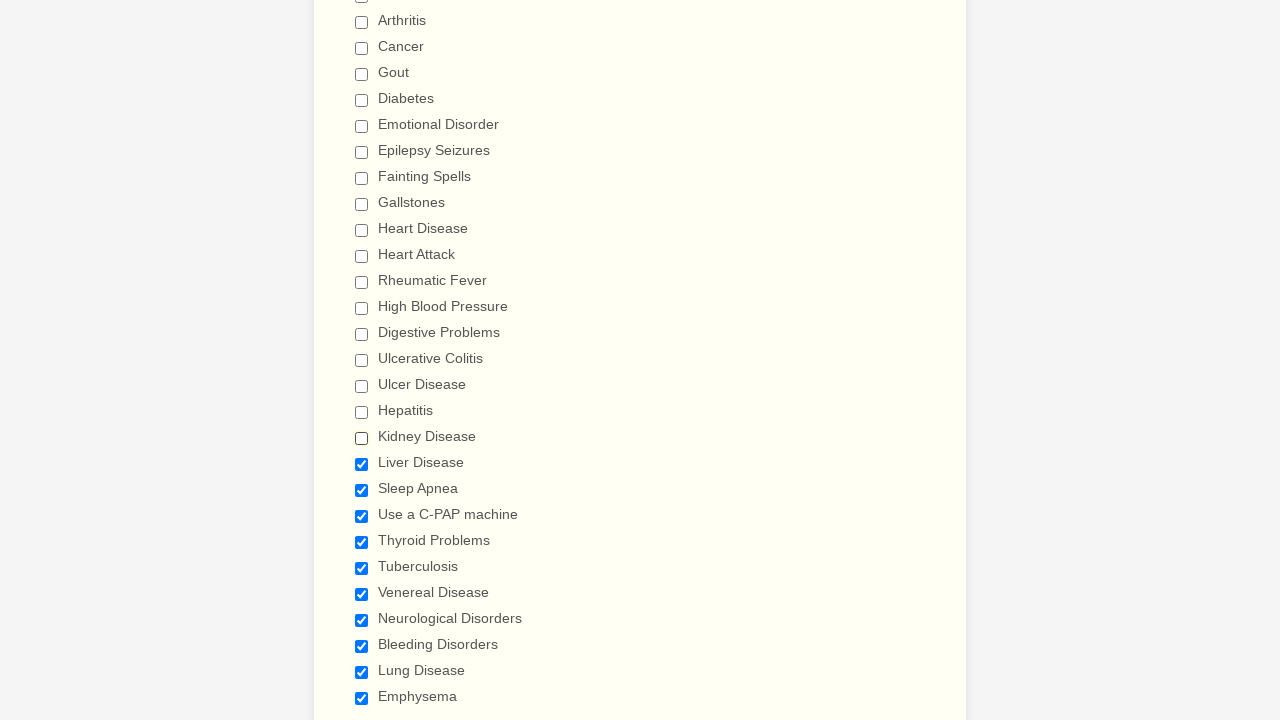

Clicked checkbox 20 to deselect it at (362, 464) on input.form-checkbox >> nth=19
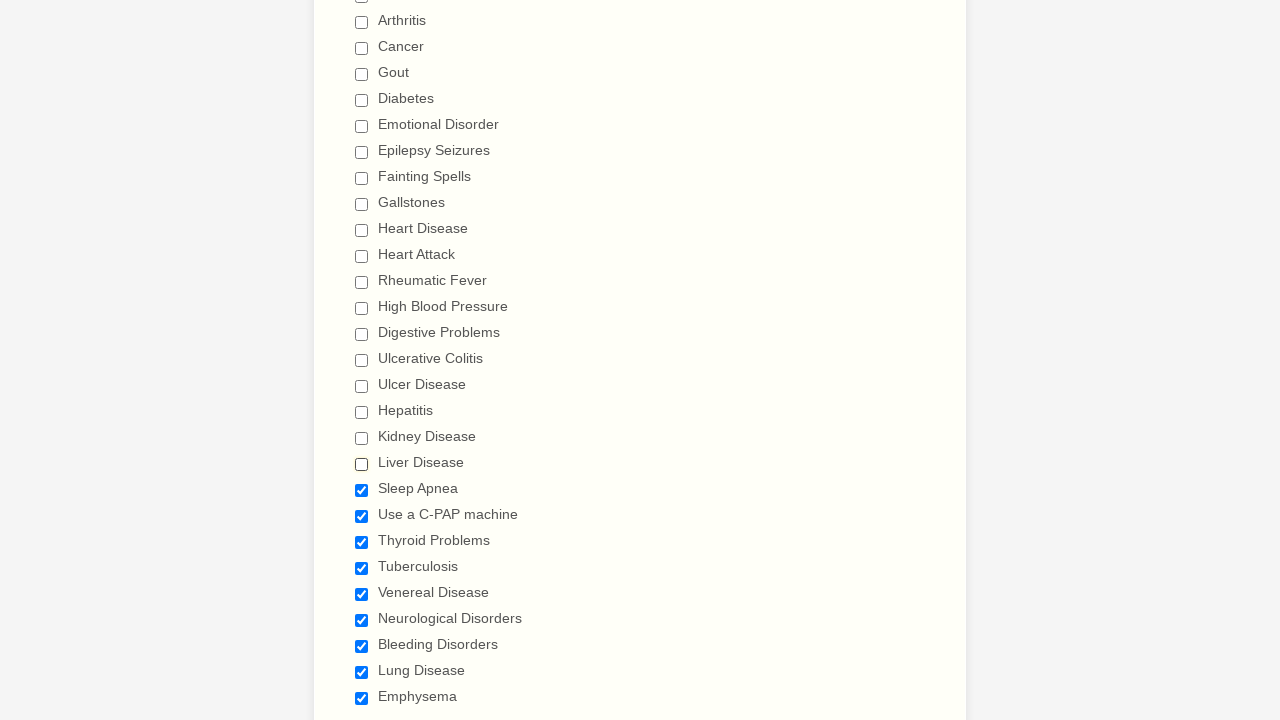

Clicked checkbox 21 to deselect it at (362, 490) on input.form-checkbox >> nth=20
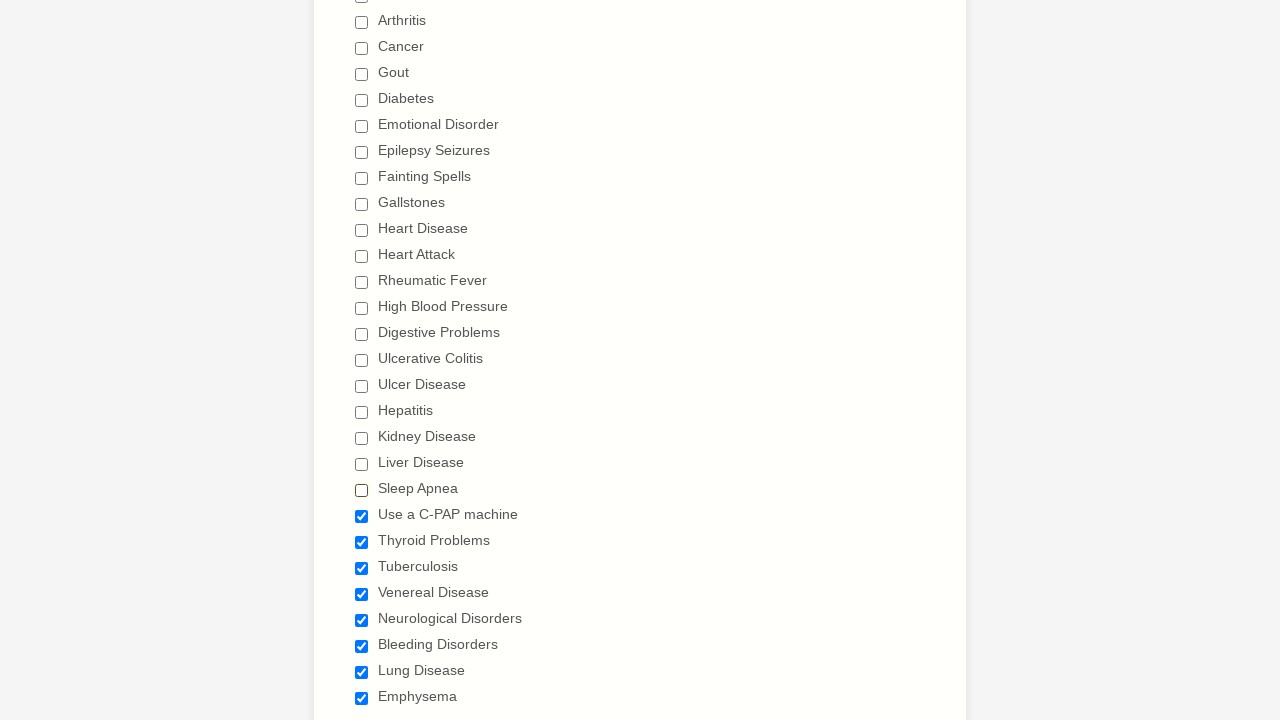

Clicked checkbox 22 to deselect it at (362, 516) on input.form-checkbox >> nth=21
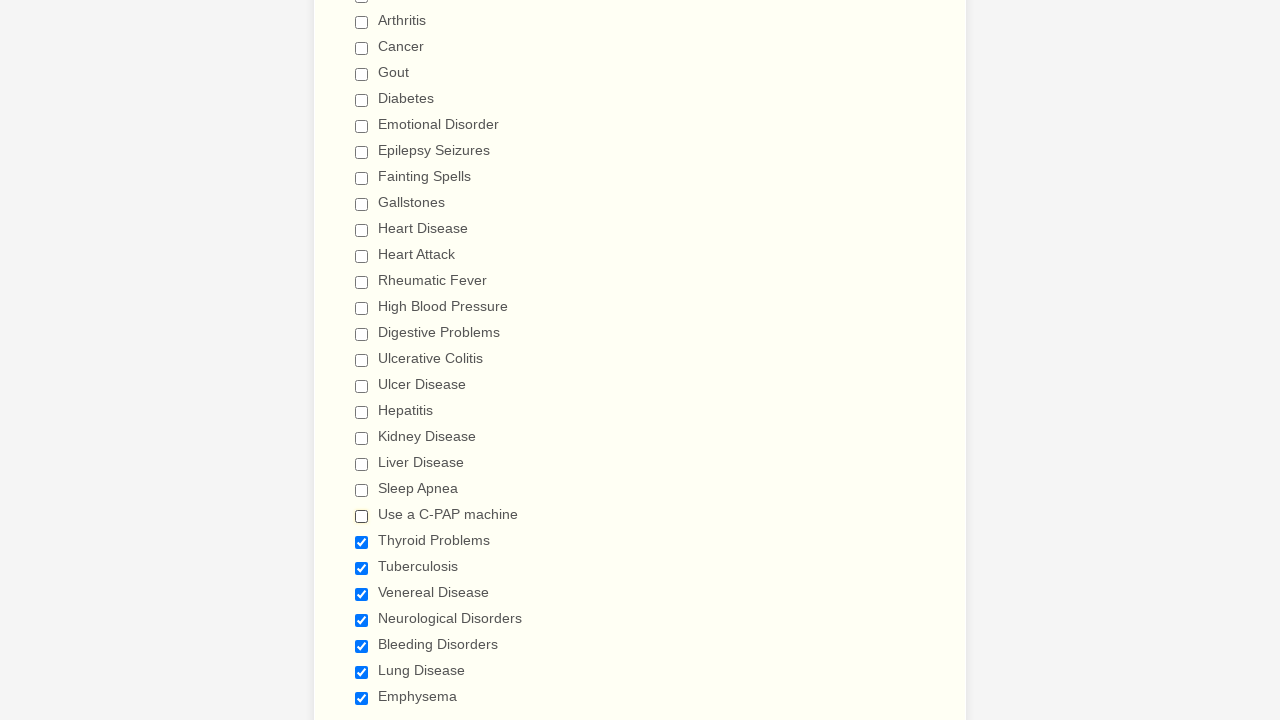

Clicked checkbox 23 to deselect it at (362, 542) on input.form-checkbox >> nth=22
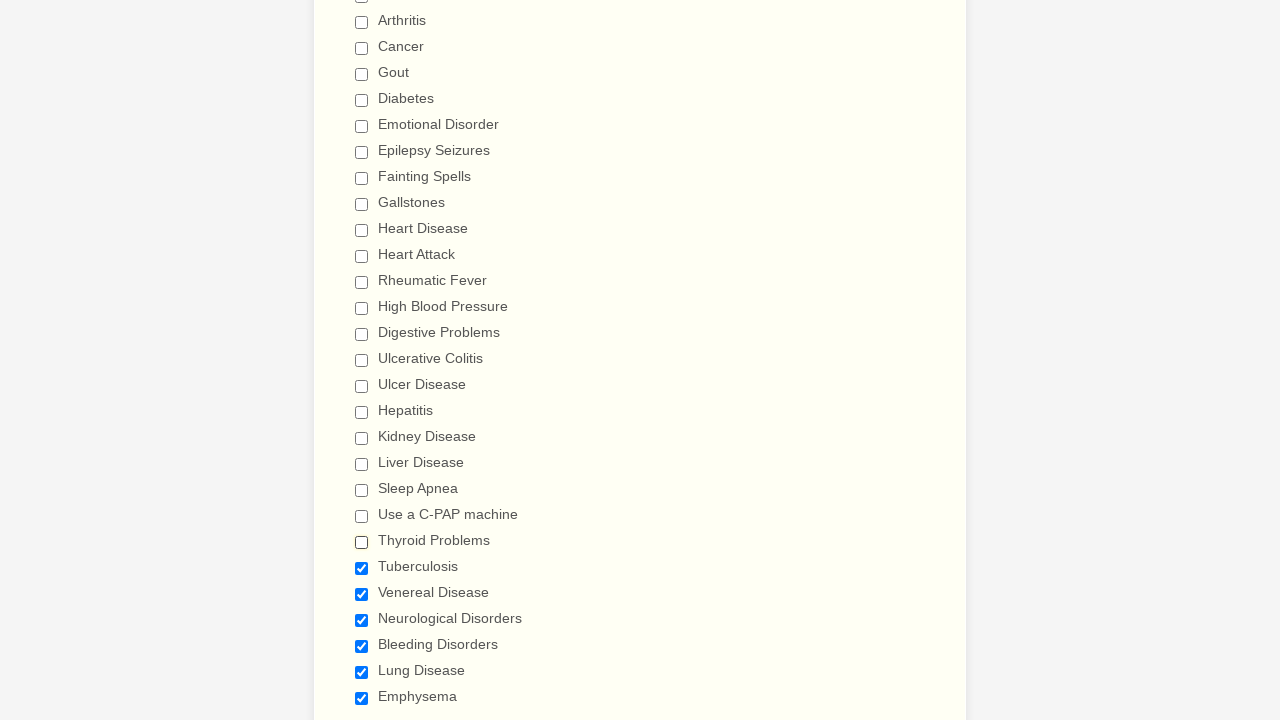

Clicked checkbox 24 to deselect it at (362, 568) on input.form-checkbox >> nth=23
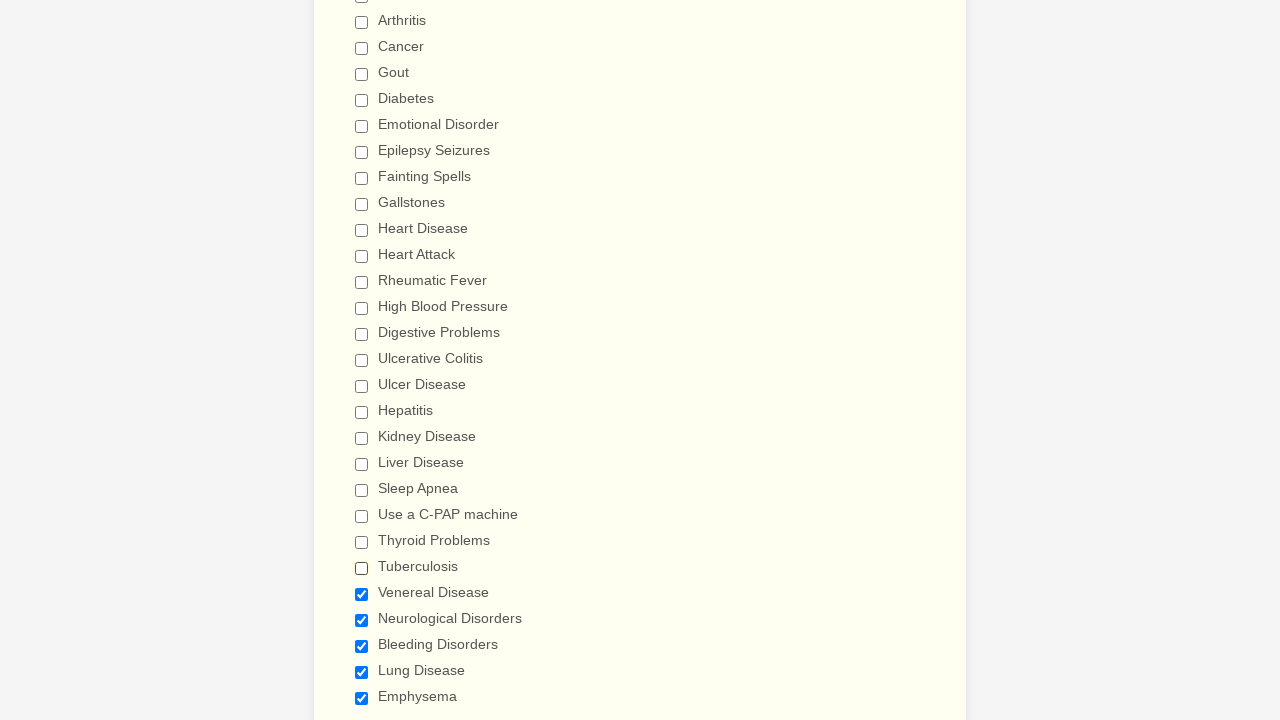

Clicked checkbox 25 to deselect it at (362, 594) on input.form-checkbox >> nth=24
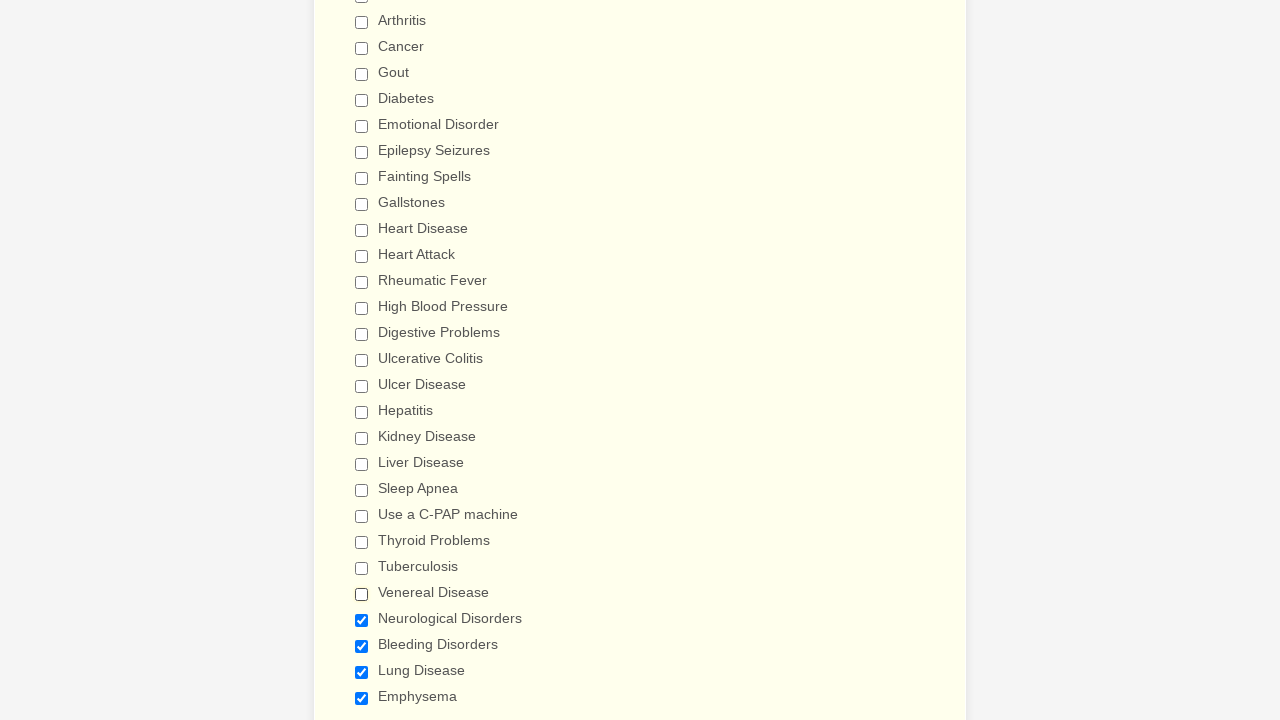

Clicked checkbox 26 to deselect it at (362, 620) on input.form-checkbox >> nth=25
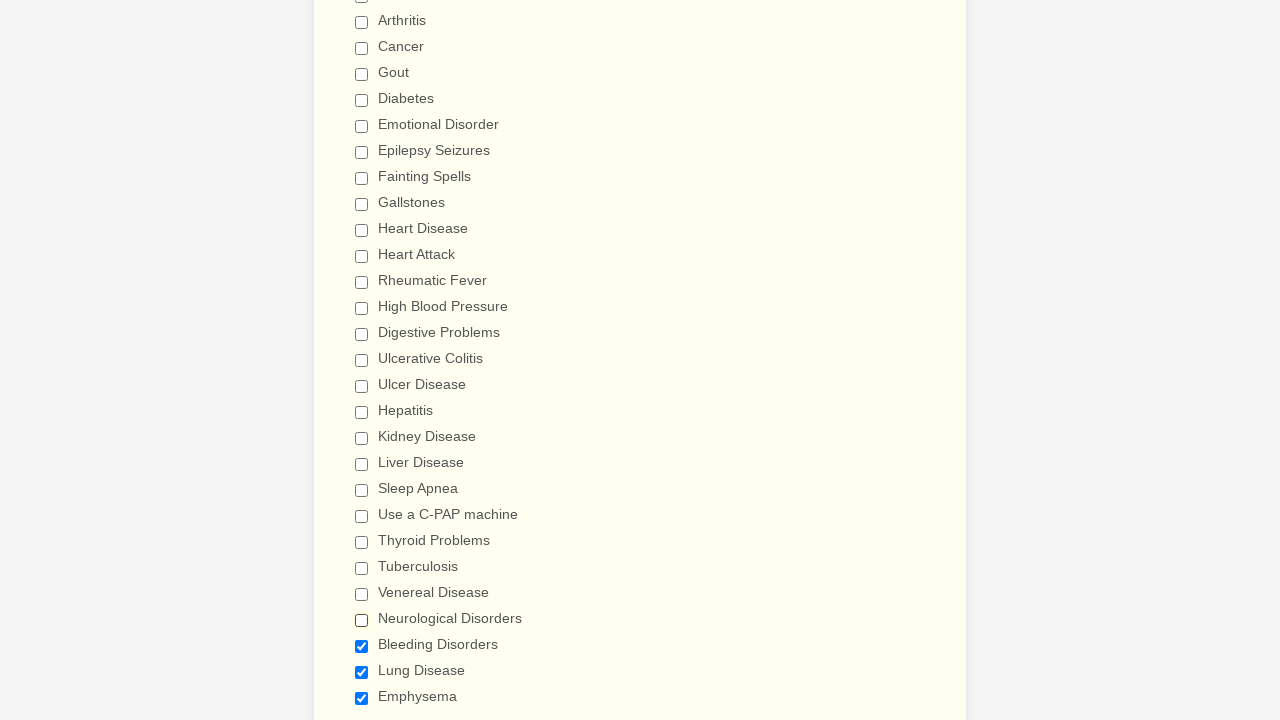

Clicked checkbox 27 to deselect it at (362, 646) on input.form-checkbox >> nth=26
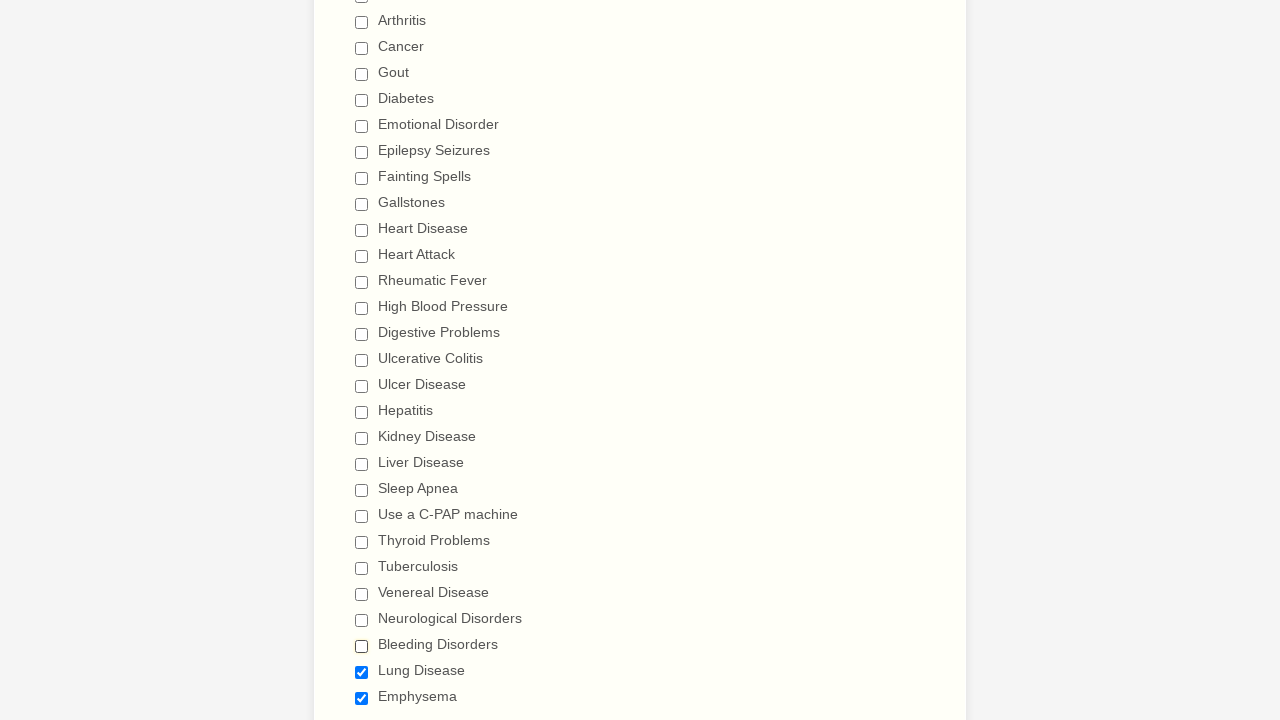

Clicked checkbox 28 to deselect it at (362, 672) on input.form-checkbox >> nth=27
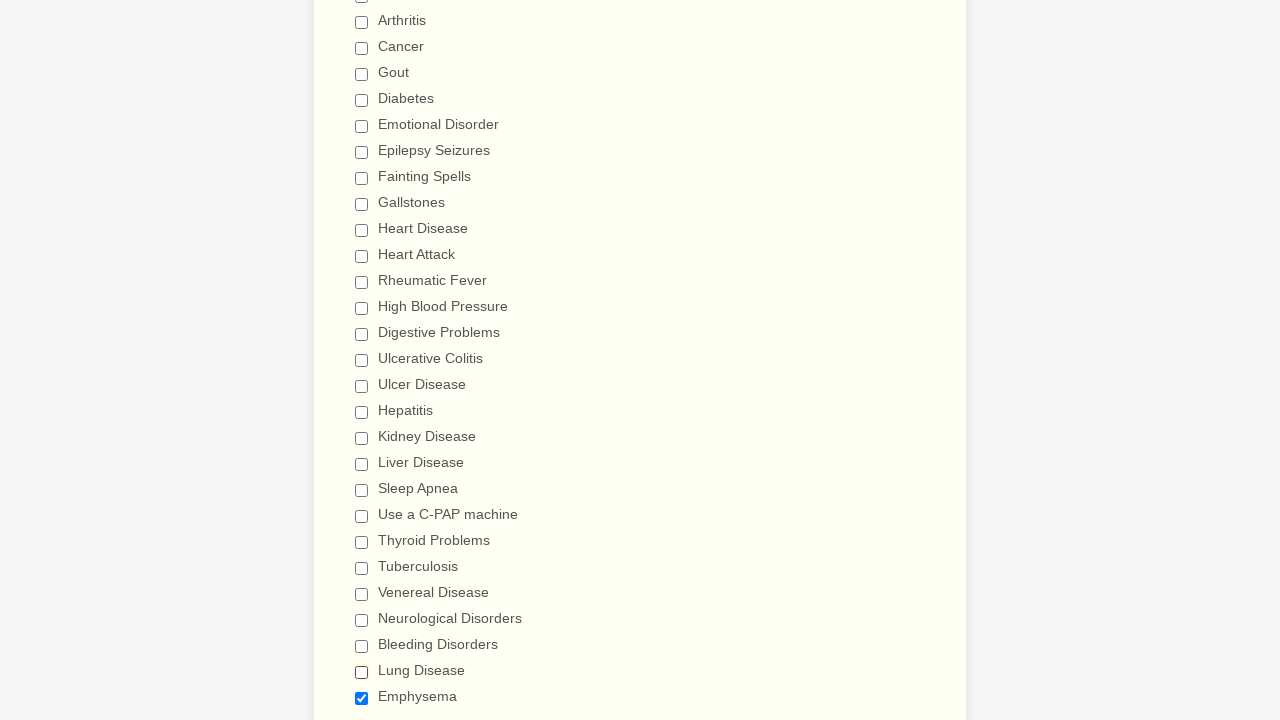

Clicked checkbox 29 to deselect it at (362, 698) on input.form-checkbox >> nth=28
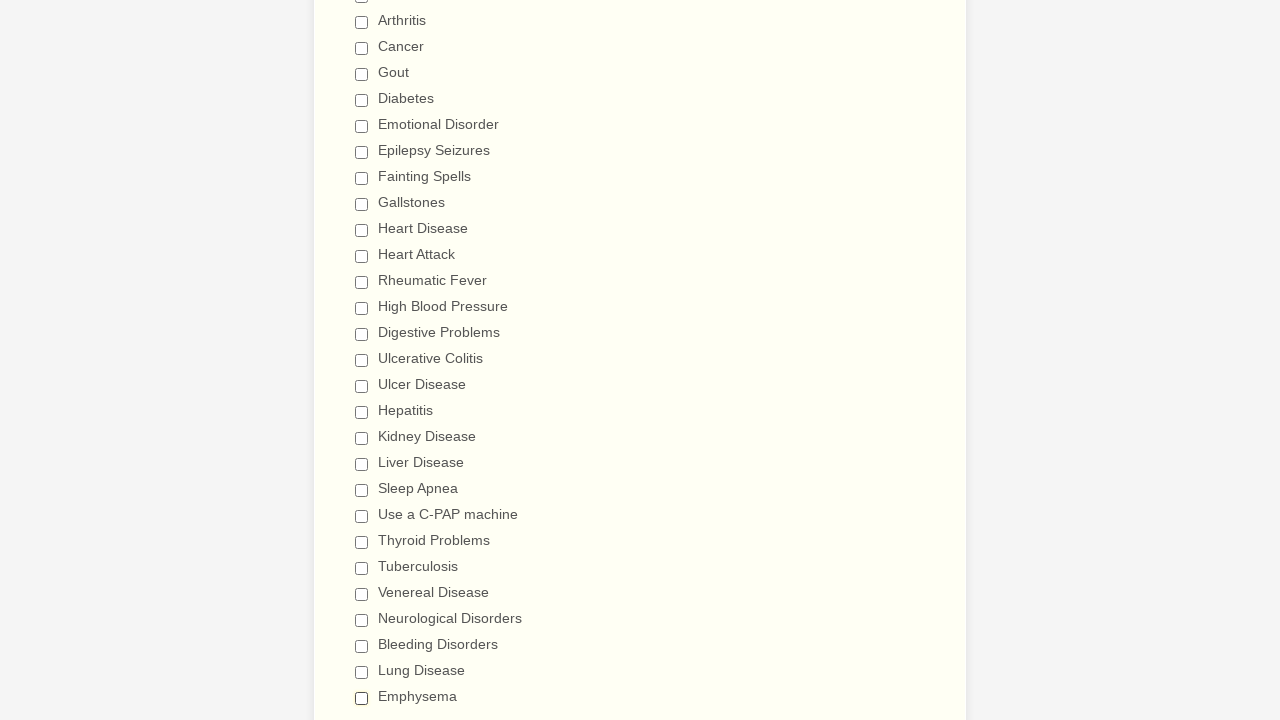

Verified checkbox 1 is deselected
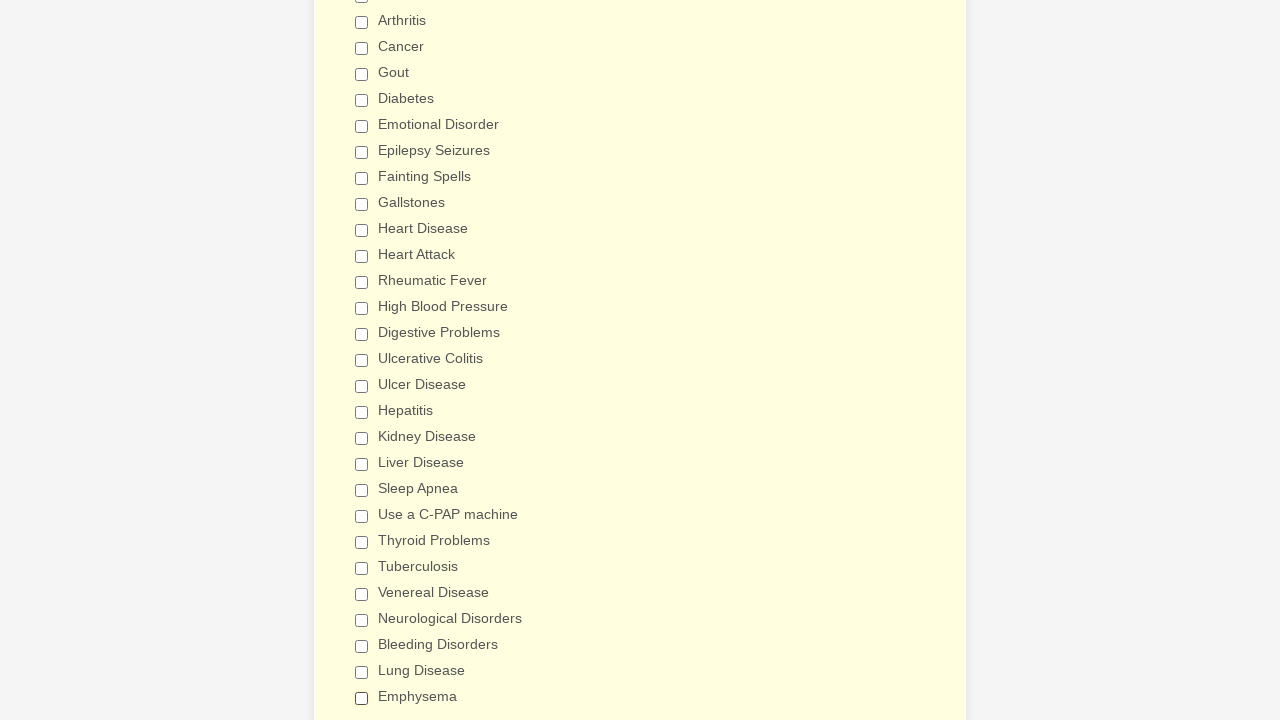

Verified checkbox 2 is deselected
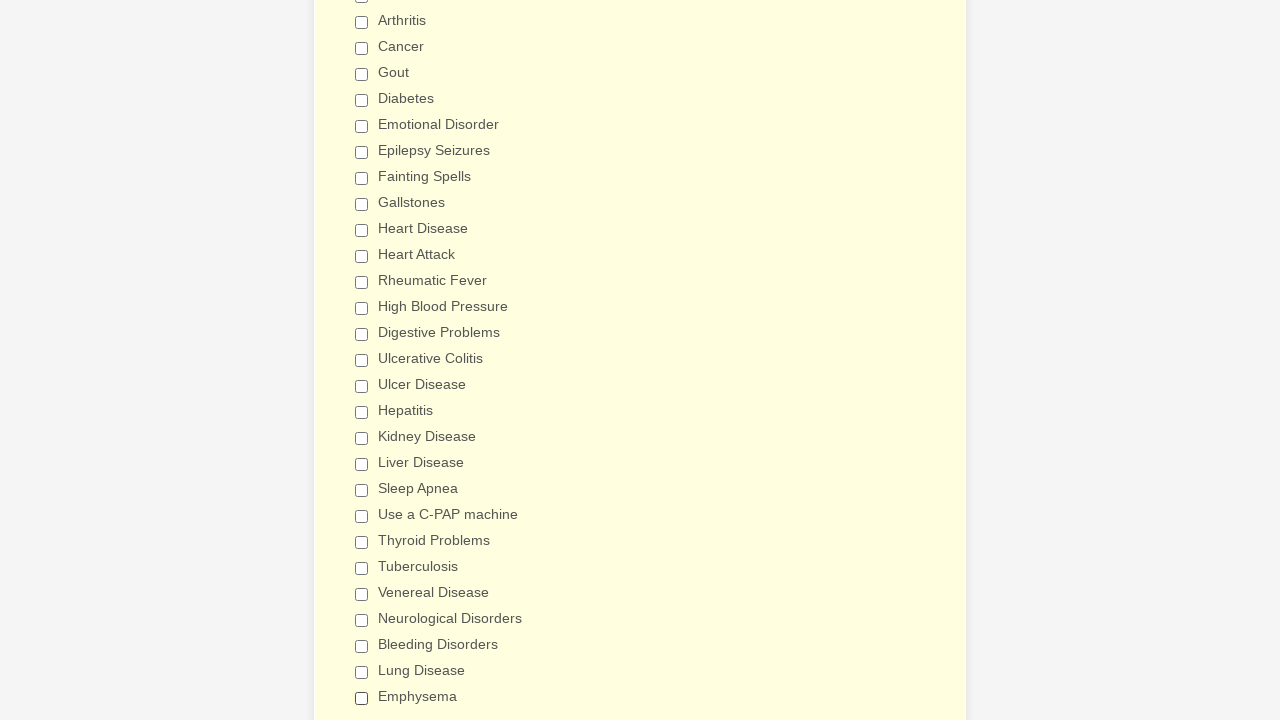

Verified checkbox 3 is deselected
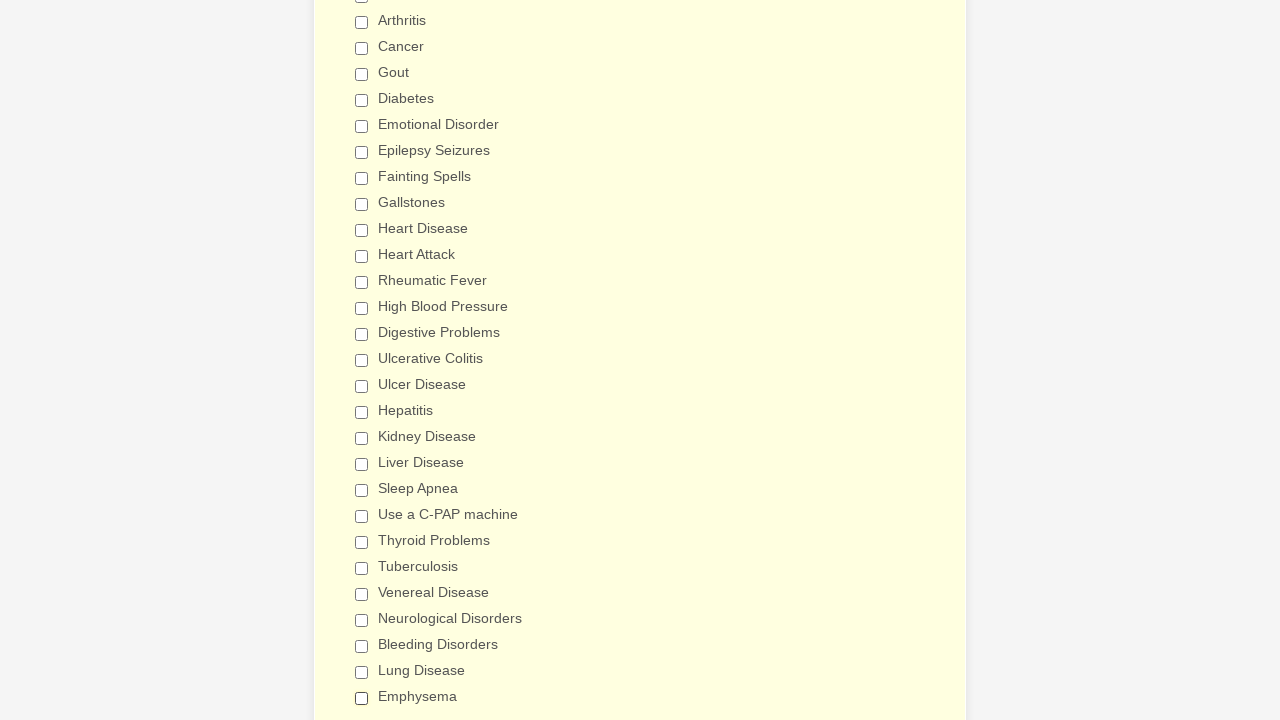

Verified checkbox 4 is deselected
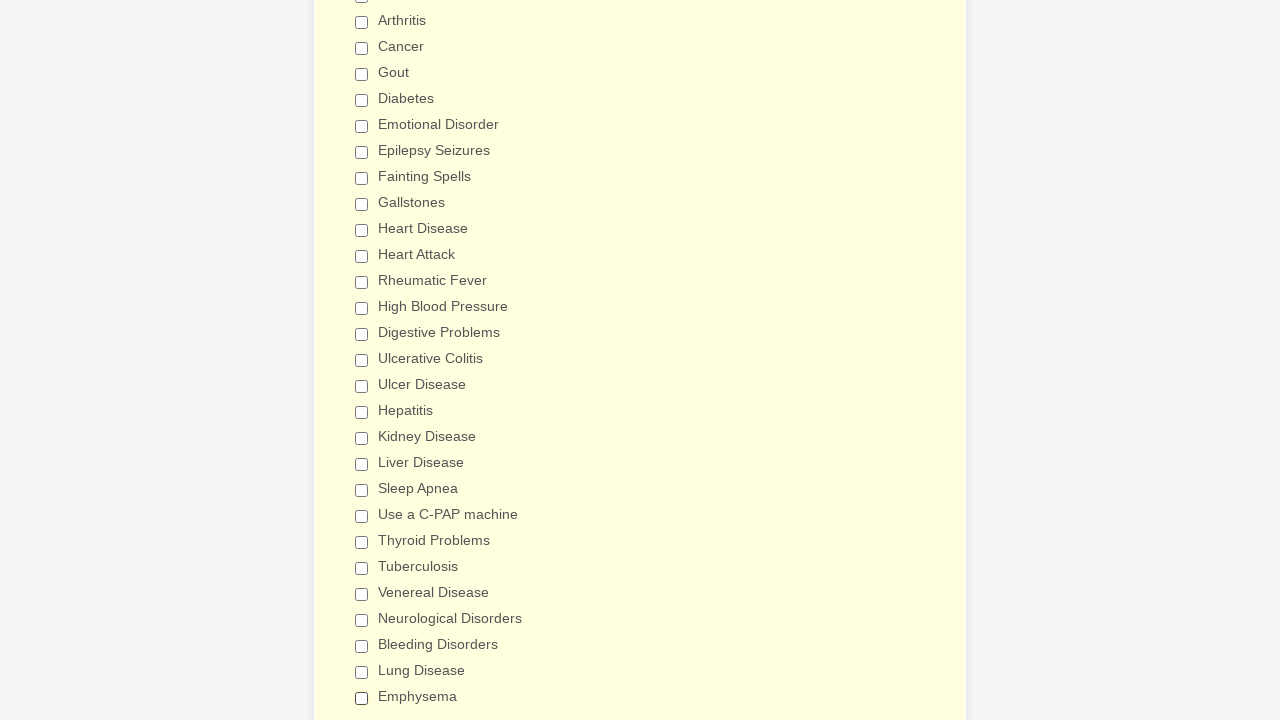

Verified checkbox 5 is deselected
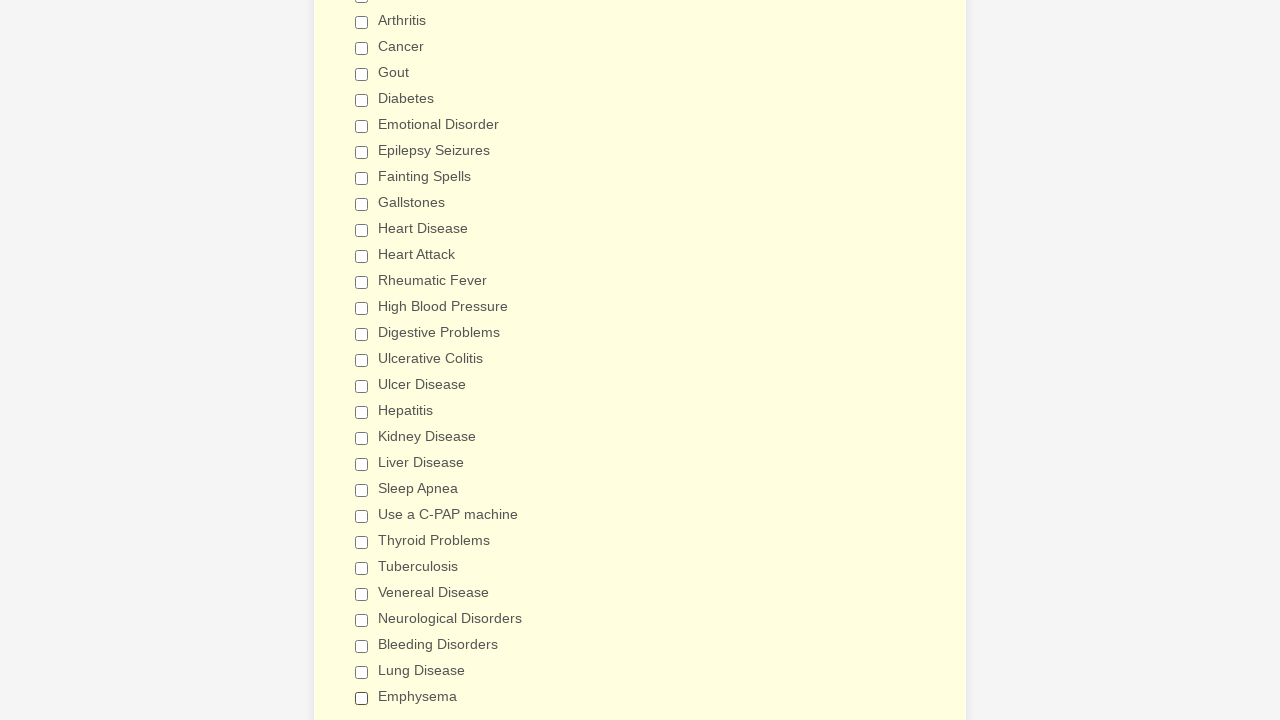

Verified checkbox 6 is deselected
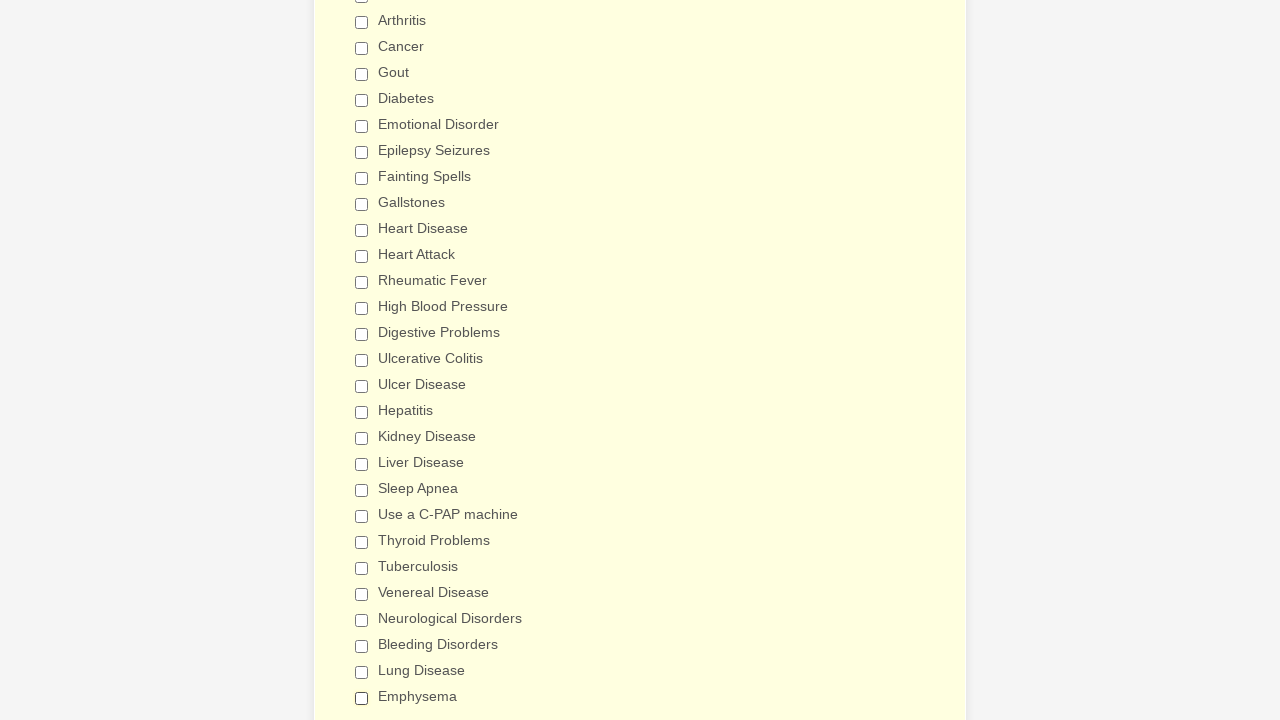

Verified checkbox 7 is deselected
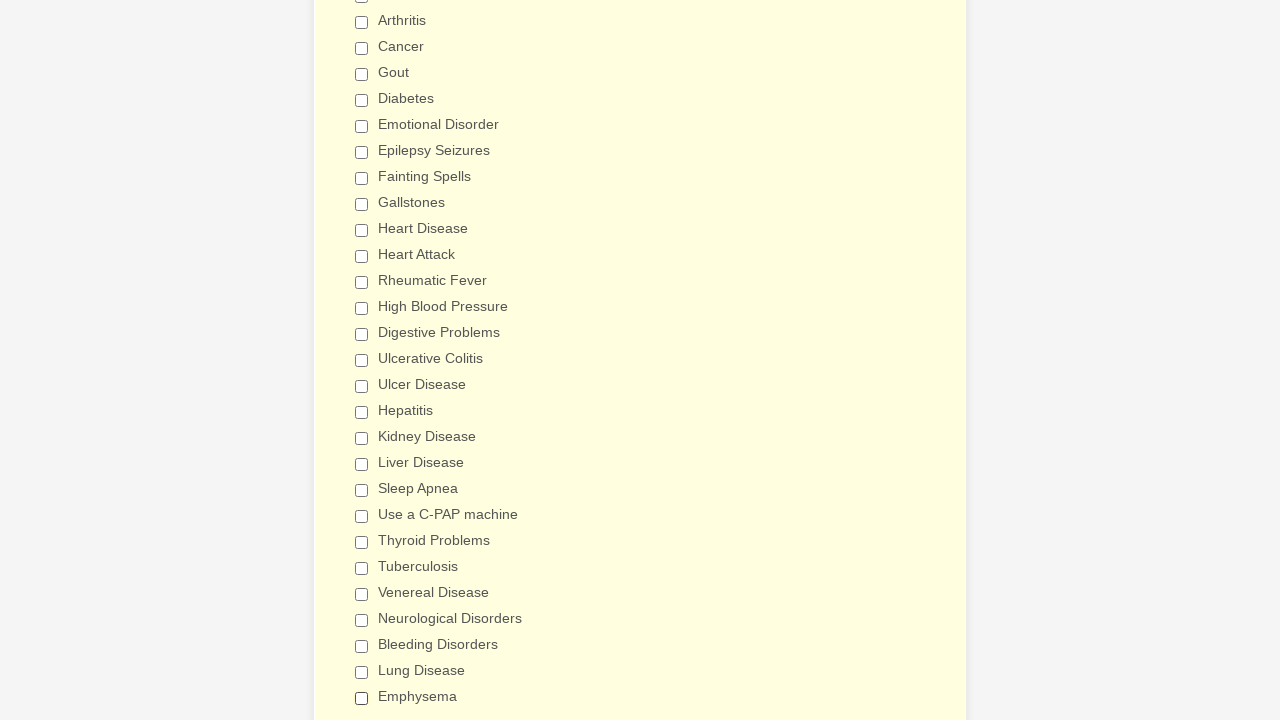

Verified checkbox 8 is deselected
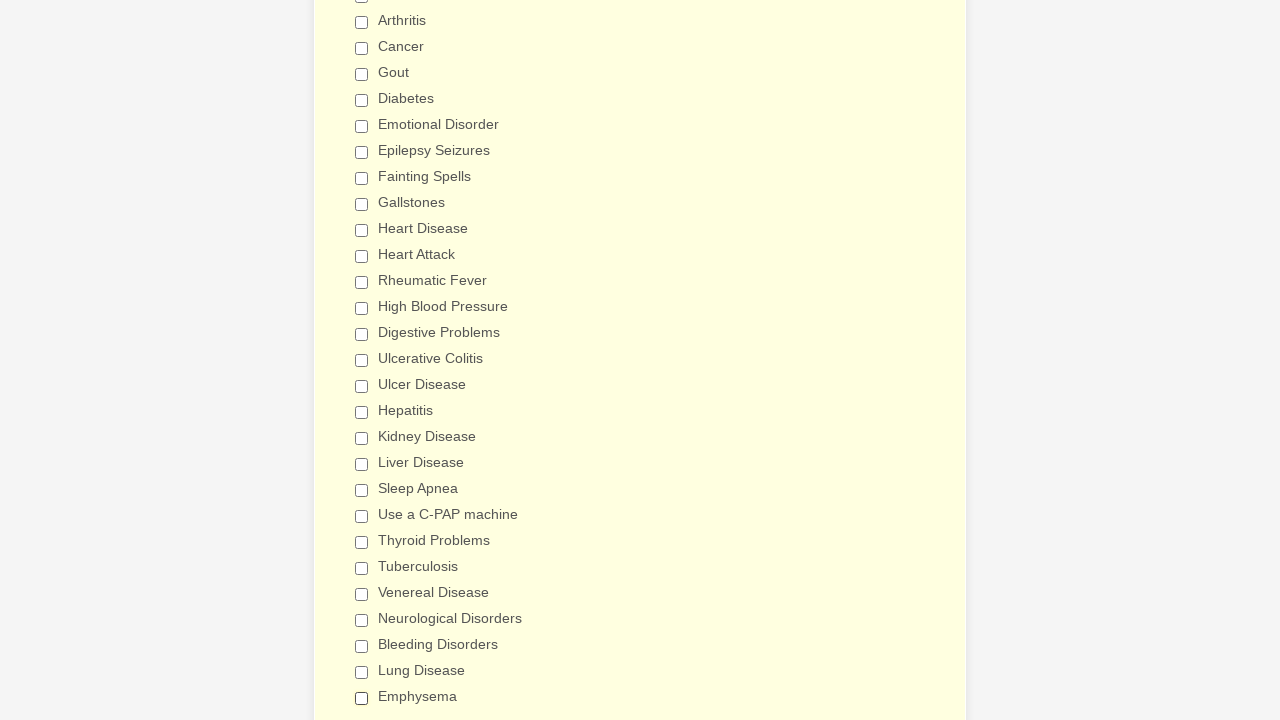

Verified checkbox 9 is deselected
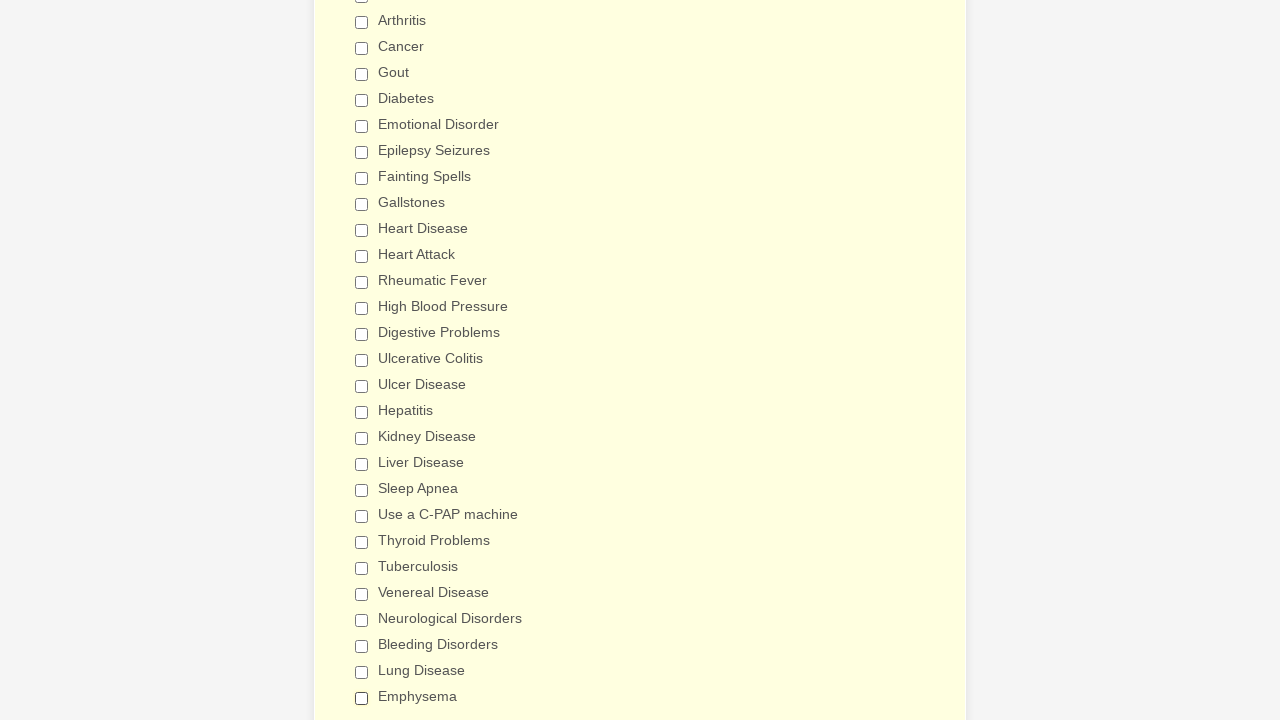

Verified checkbox 10 is deselected
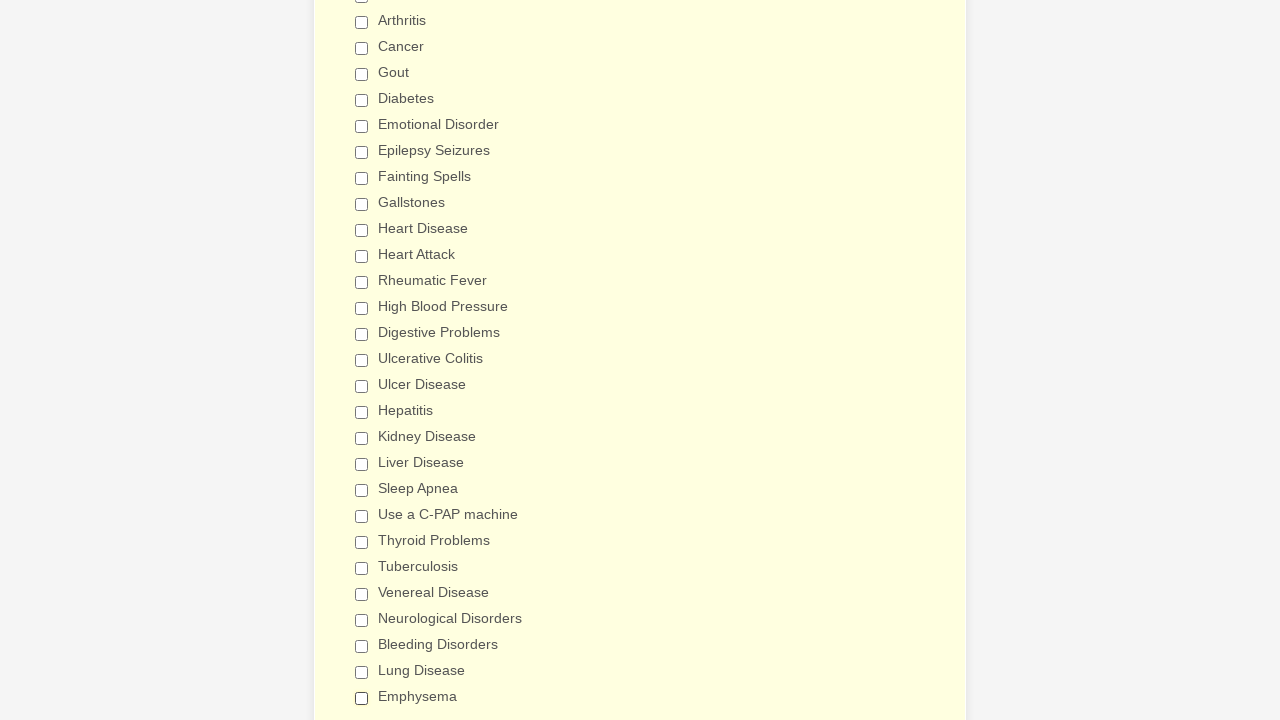

Verified checkbox 11 is deselected
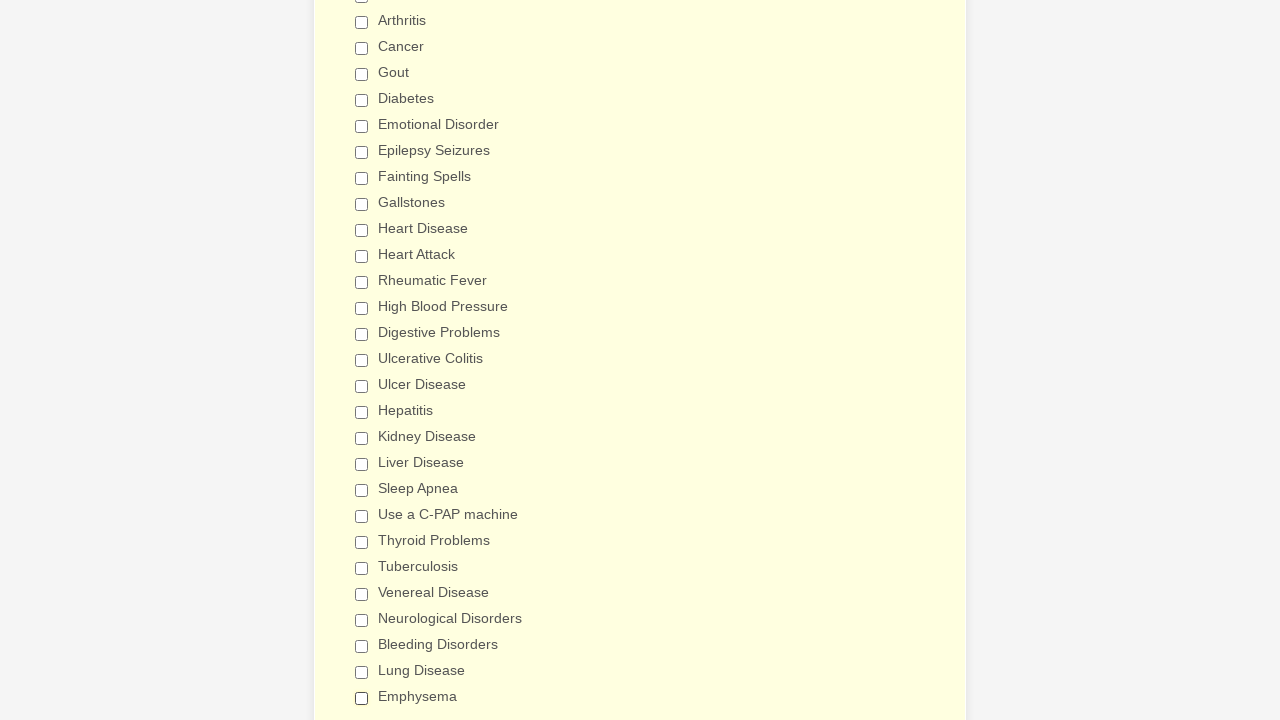

Verified checkbox 12 is deselected
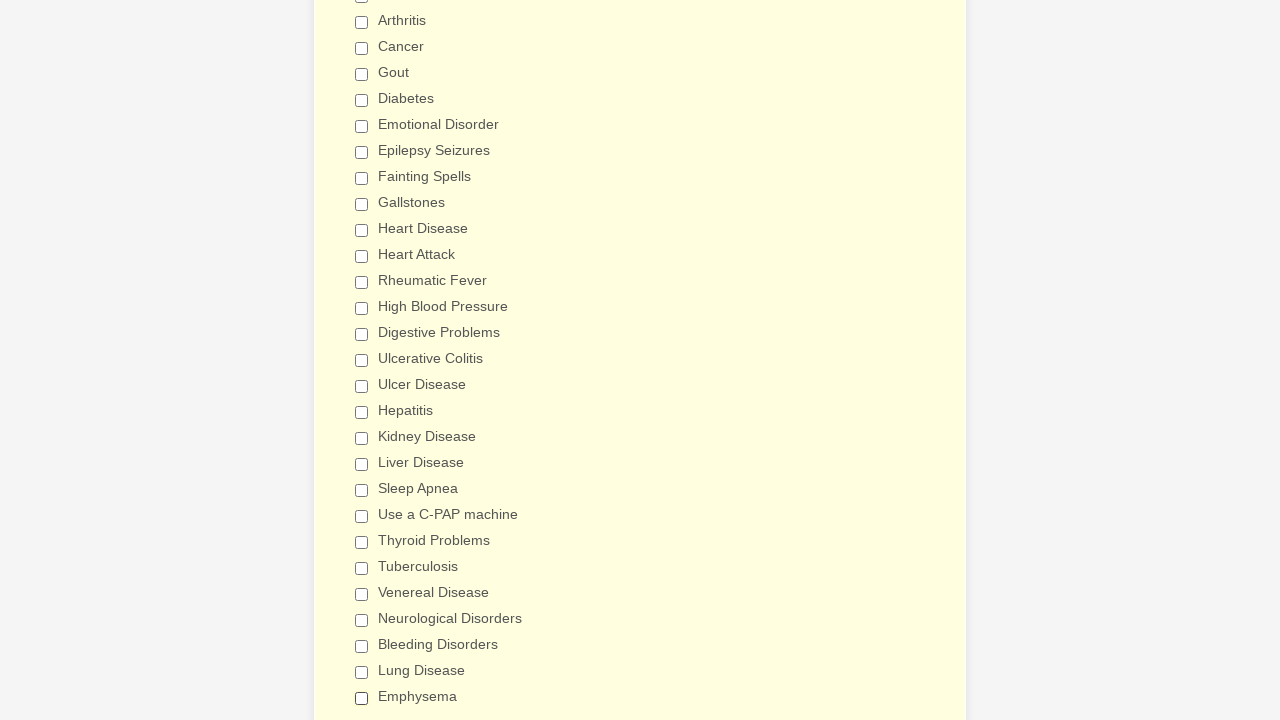

Verified checkbox 13 is deselected
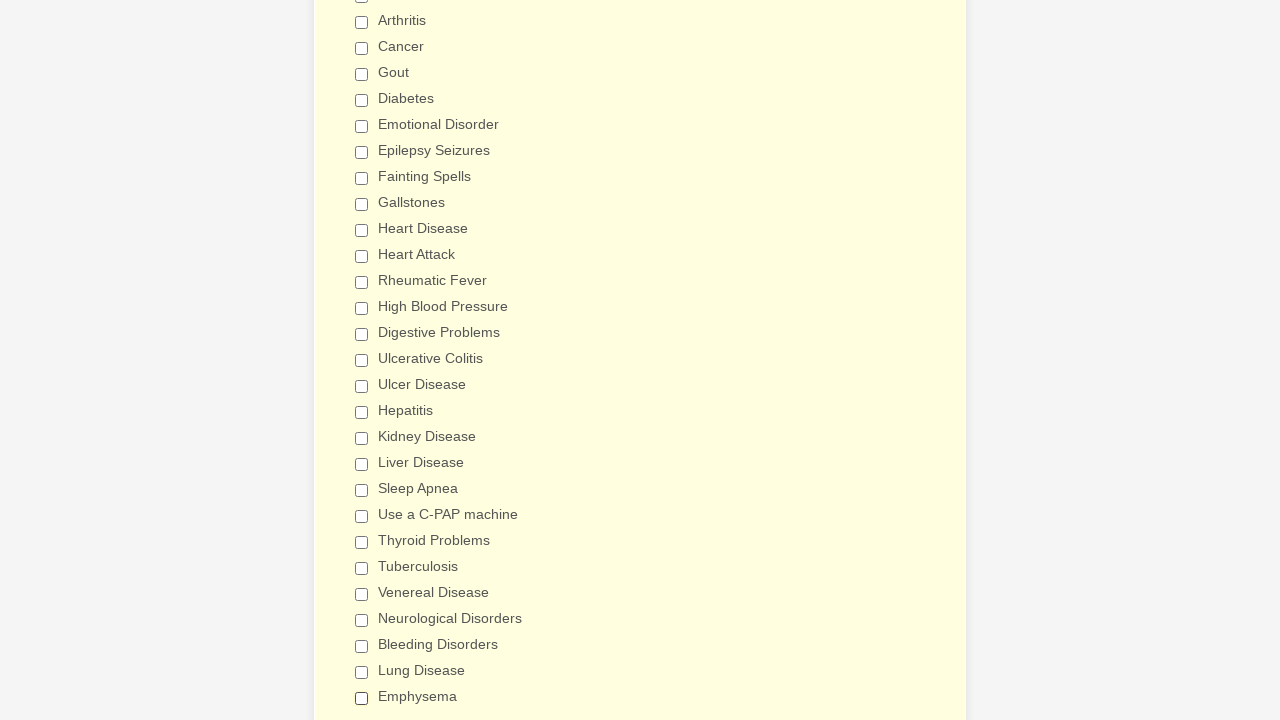

Verified checkbox 14 is deselected
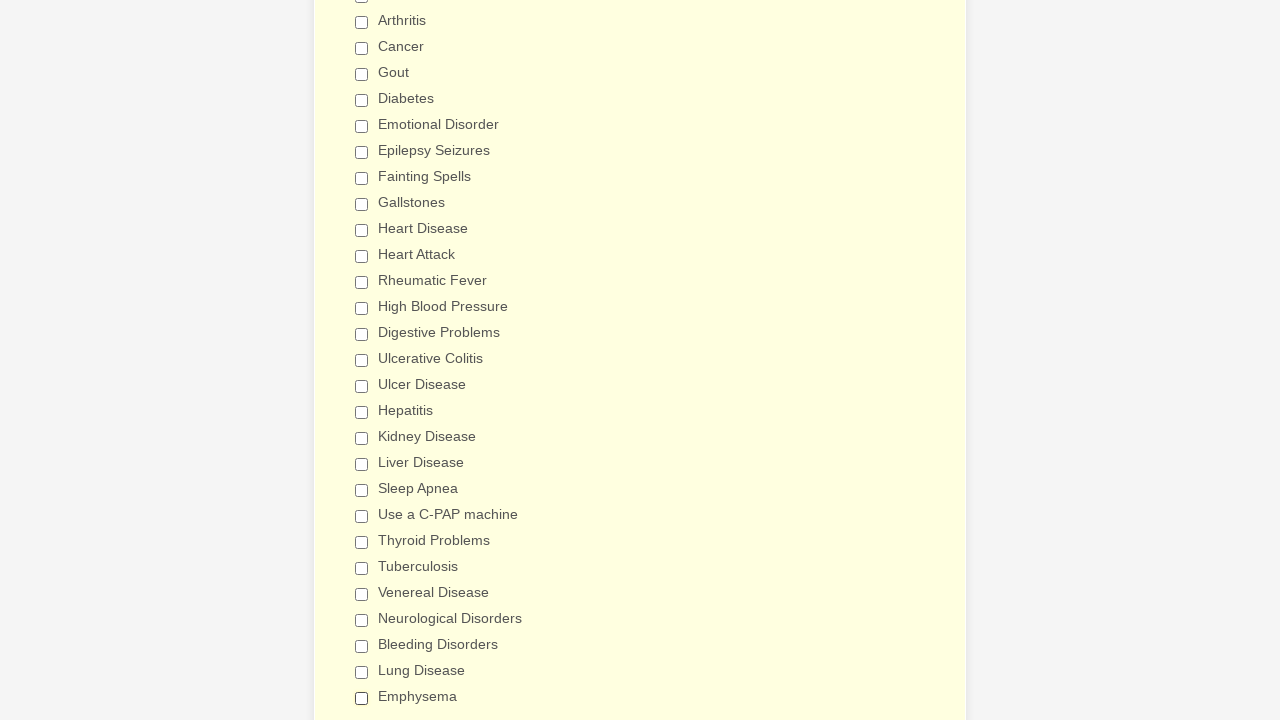

Verified checkbox 15 is deselected
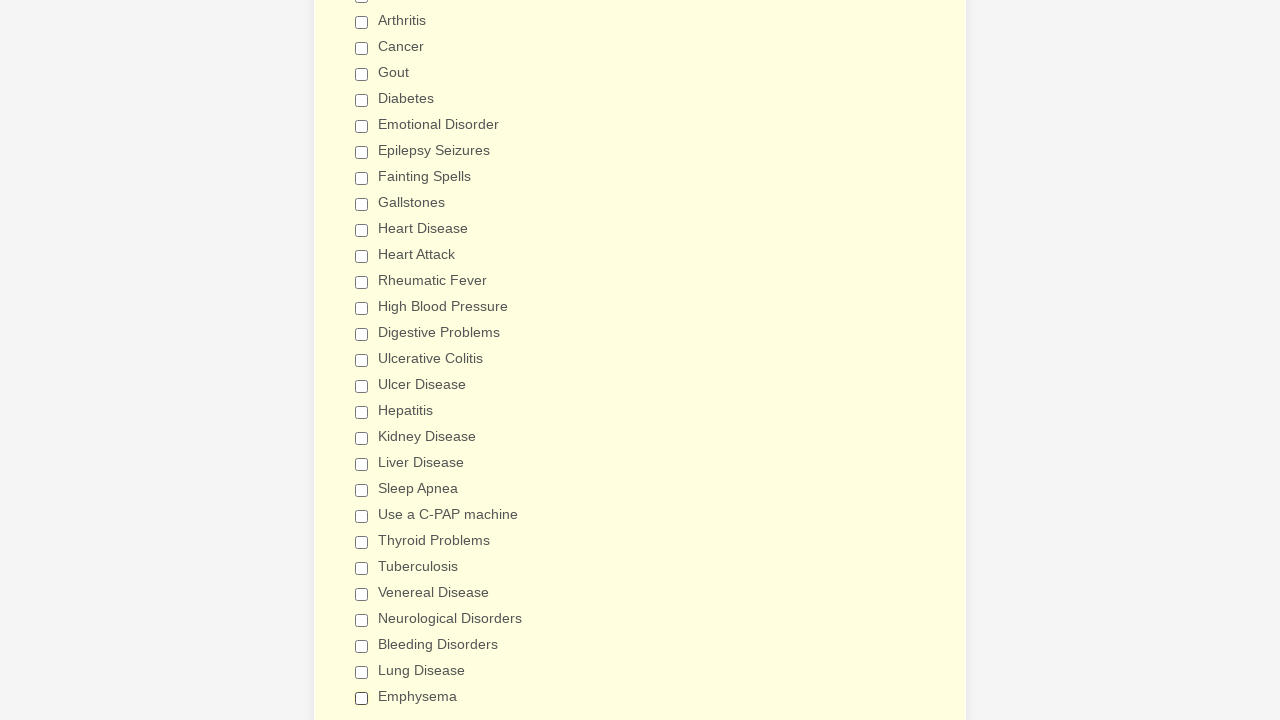

Verified checkbox 16 is deselected
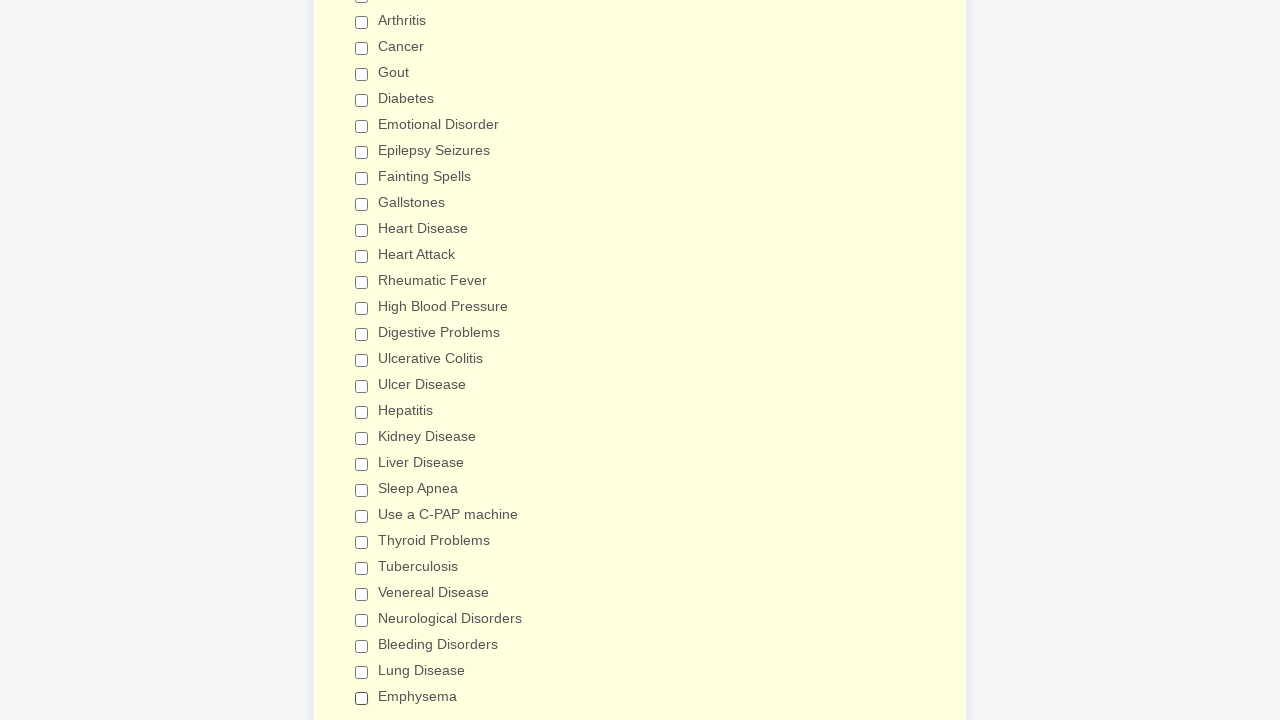

Verified checkbox 17 is deselected
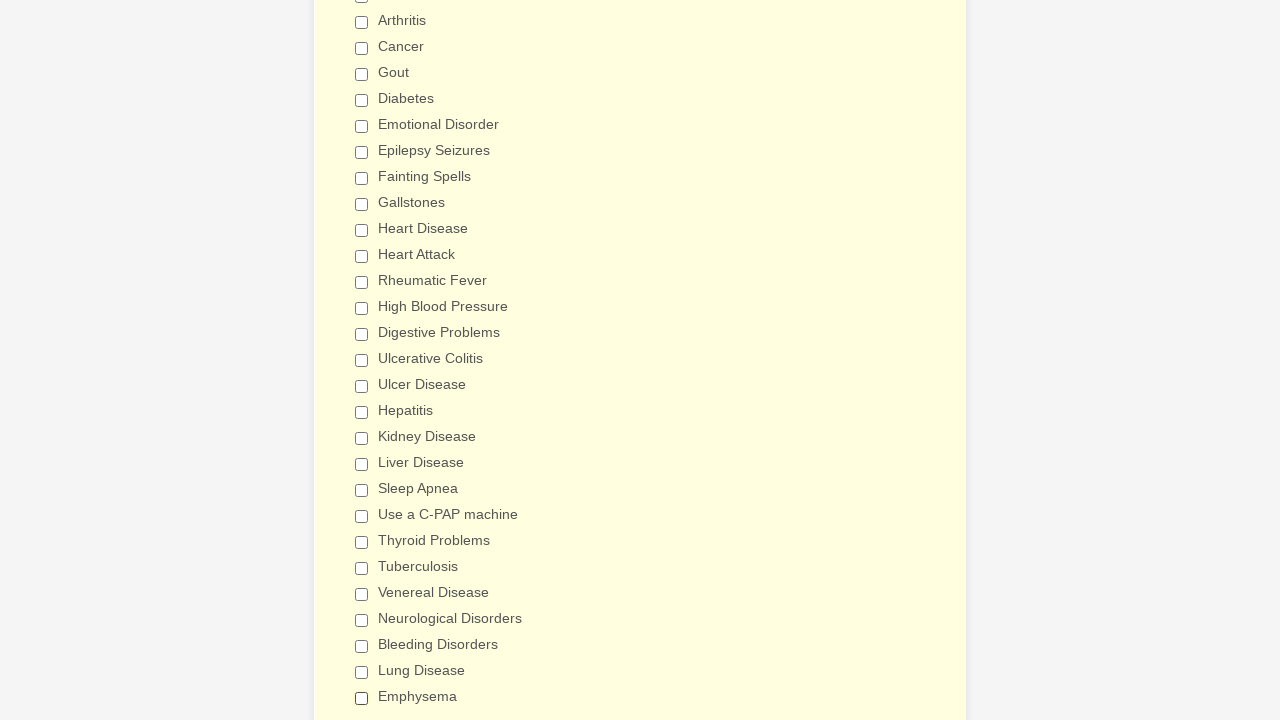

Verified checkbox 18 is deselected
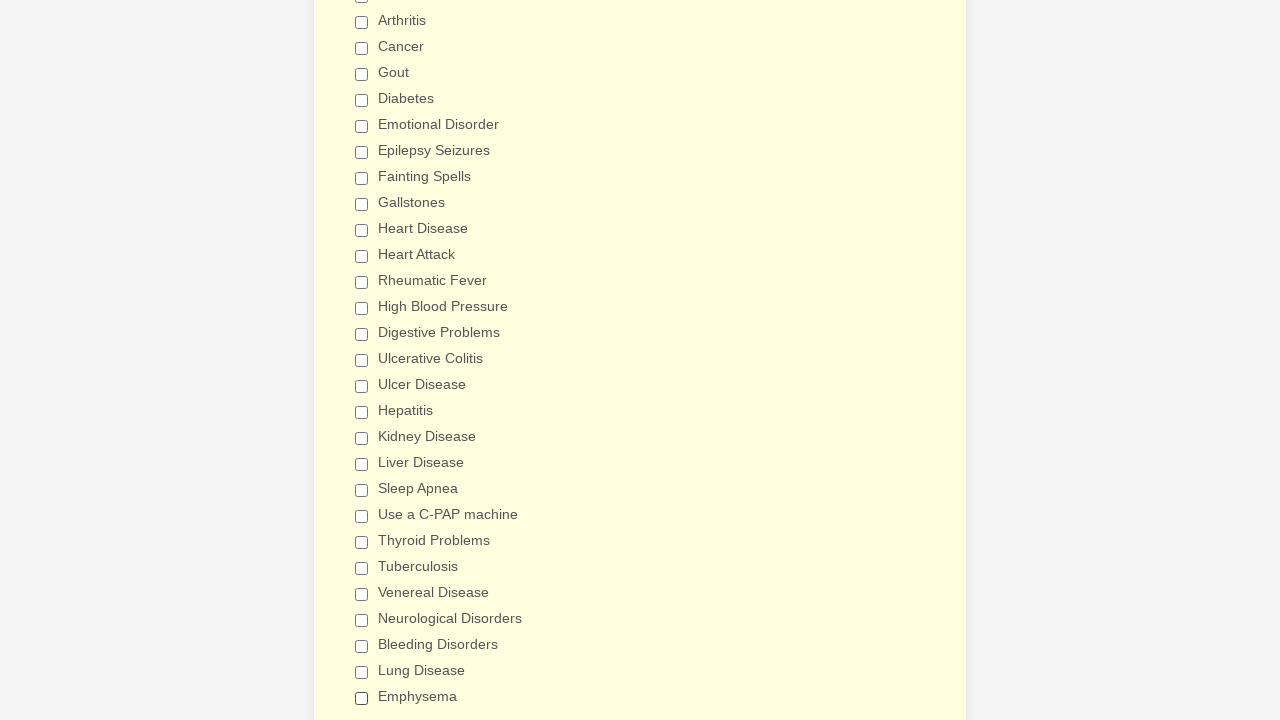

Verified checkbox 19 is deselected
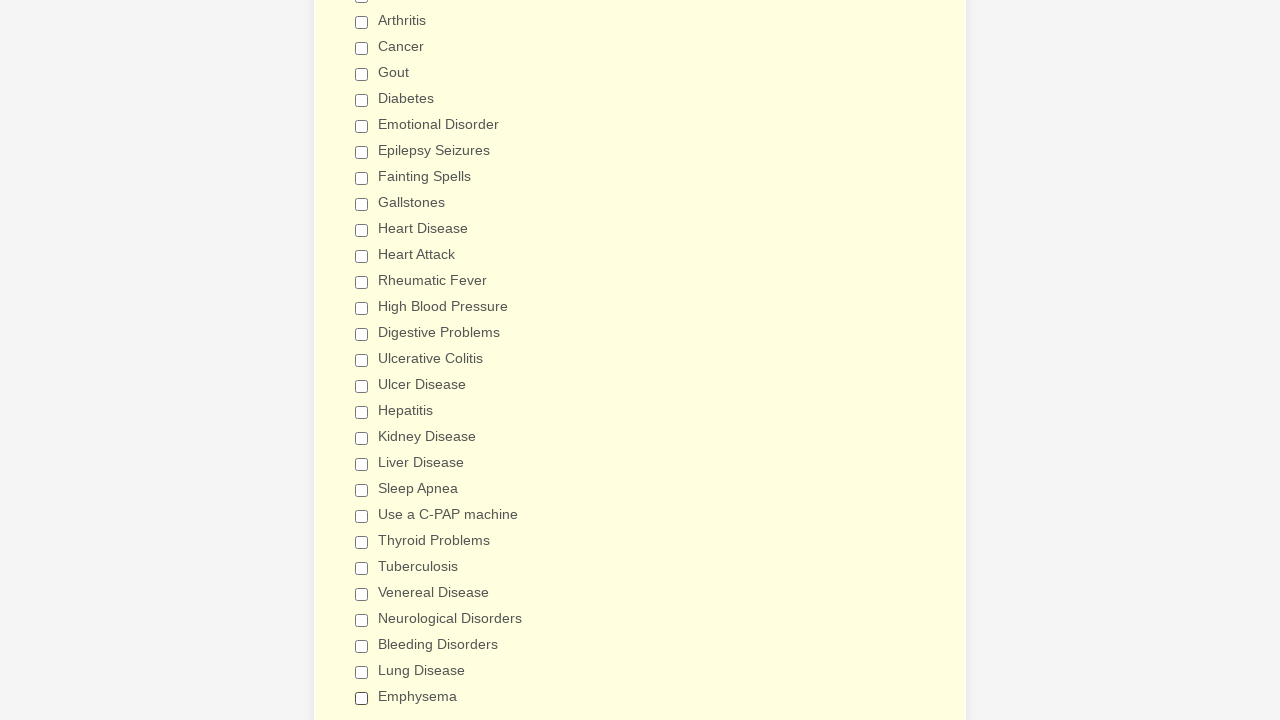

Verified checkbox 20 is deselected
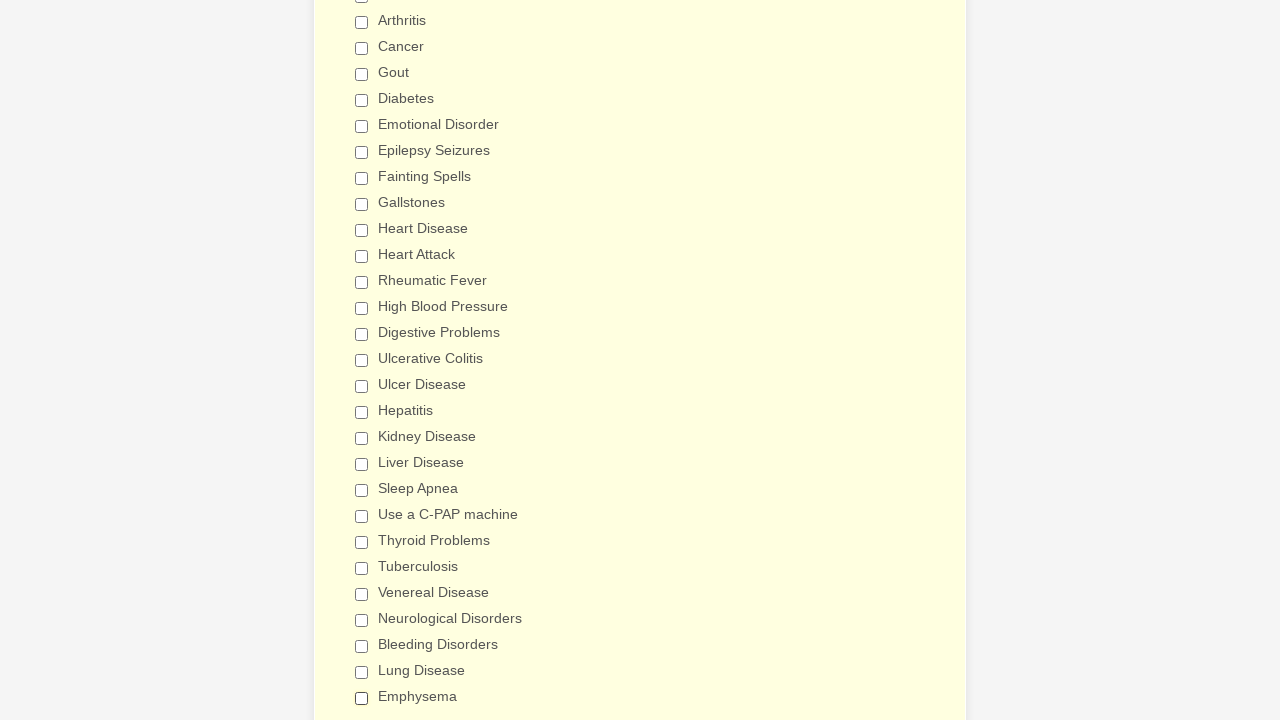

Verified checkbox 21 is deselected
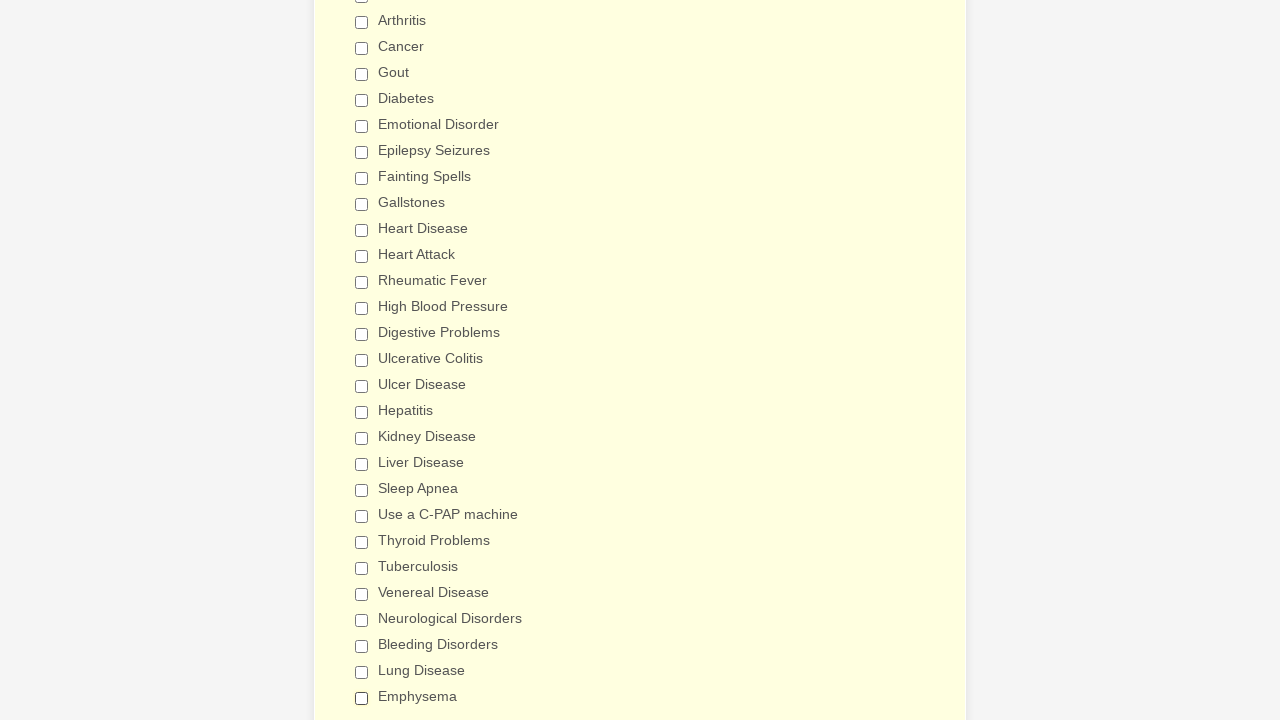

Verified checkbox 22 is deselected
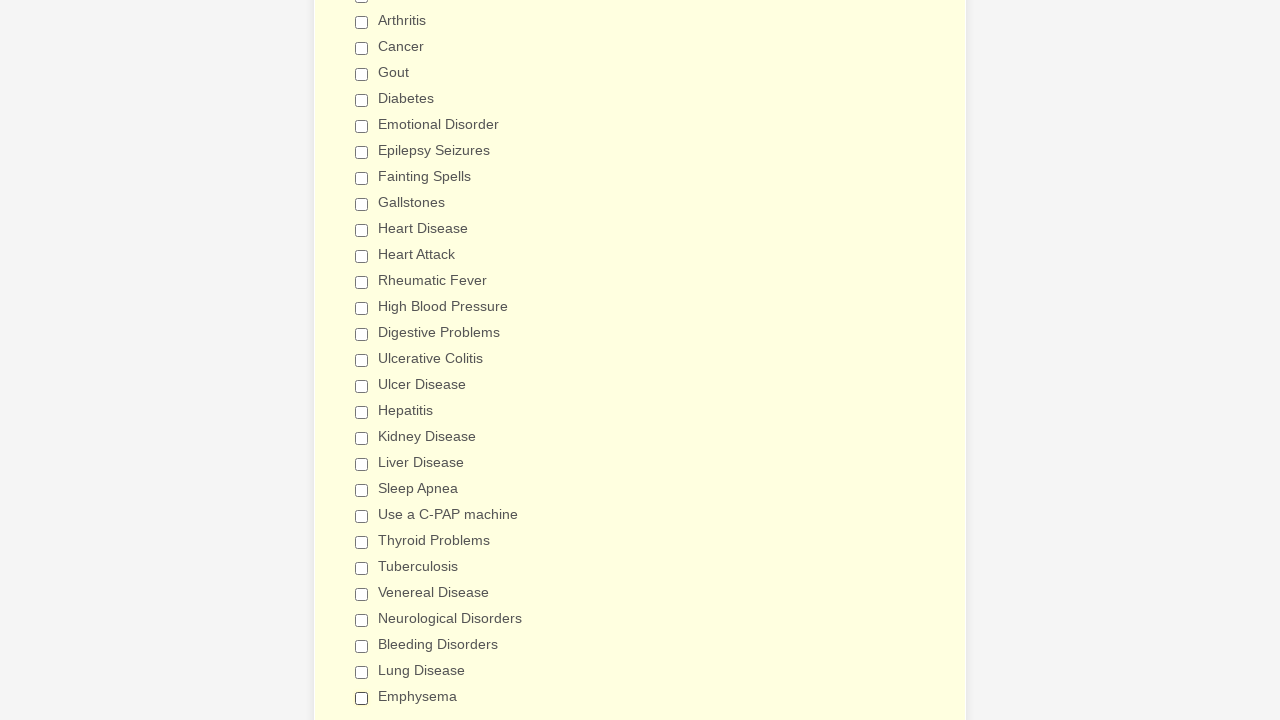

Verified checkbox 23 is deselected
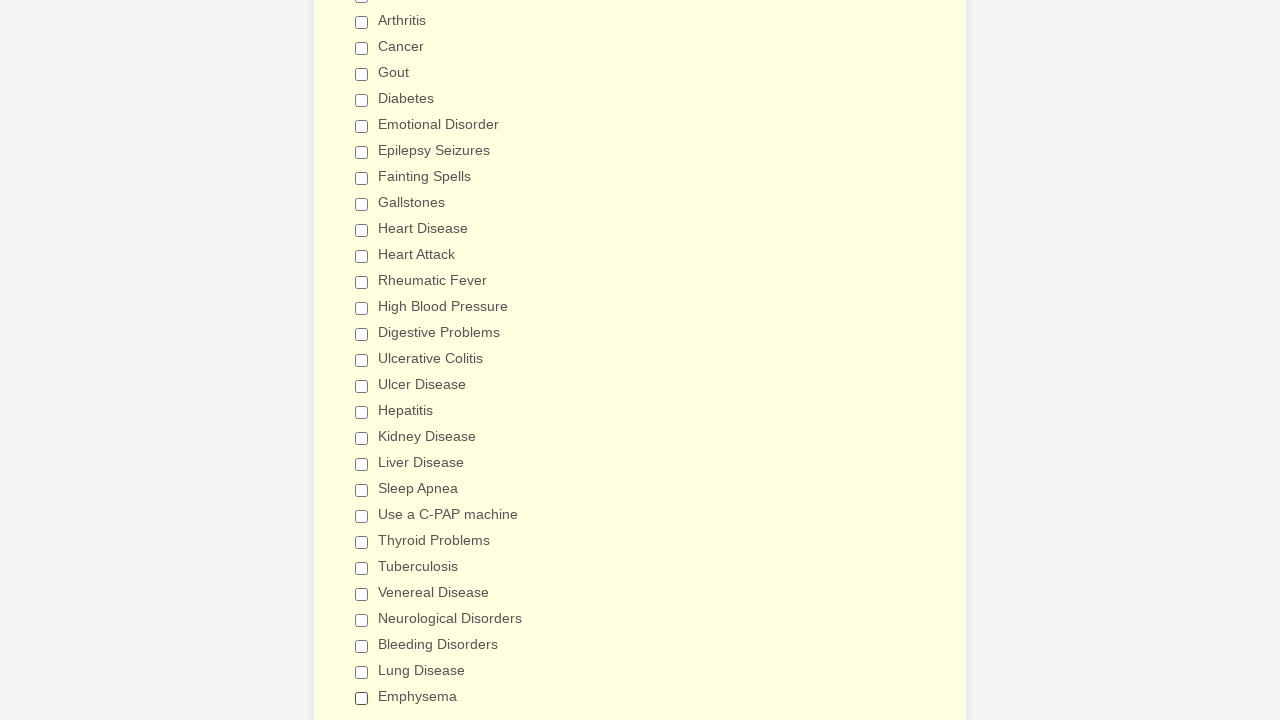

Verified checkbox 24 is deselected
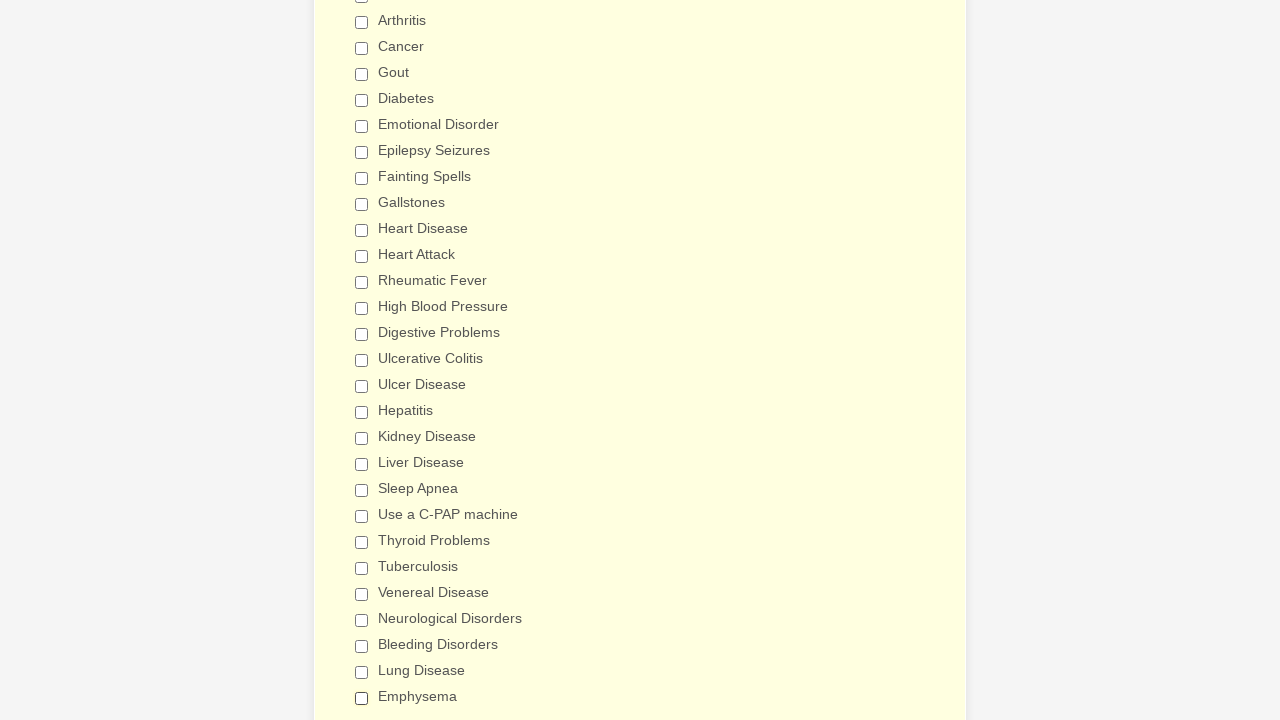

Verified checkbox 25 is deselected
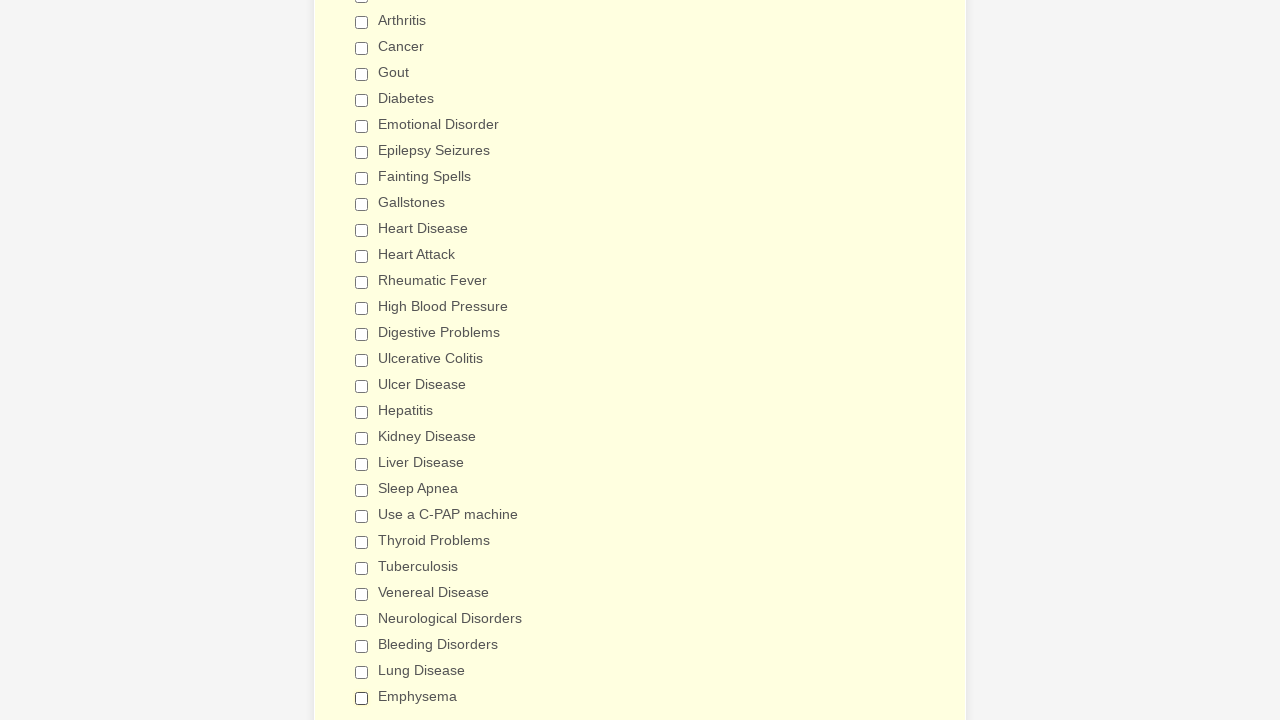

Verified checkbox 26 is deselected
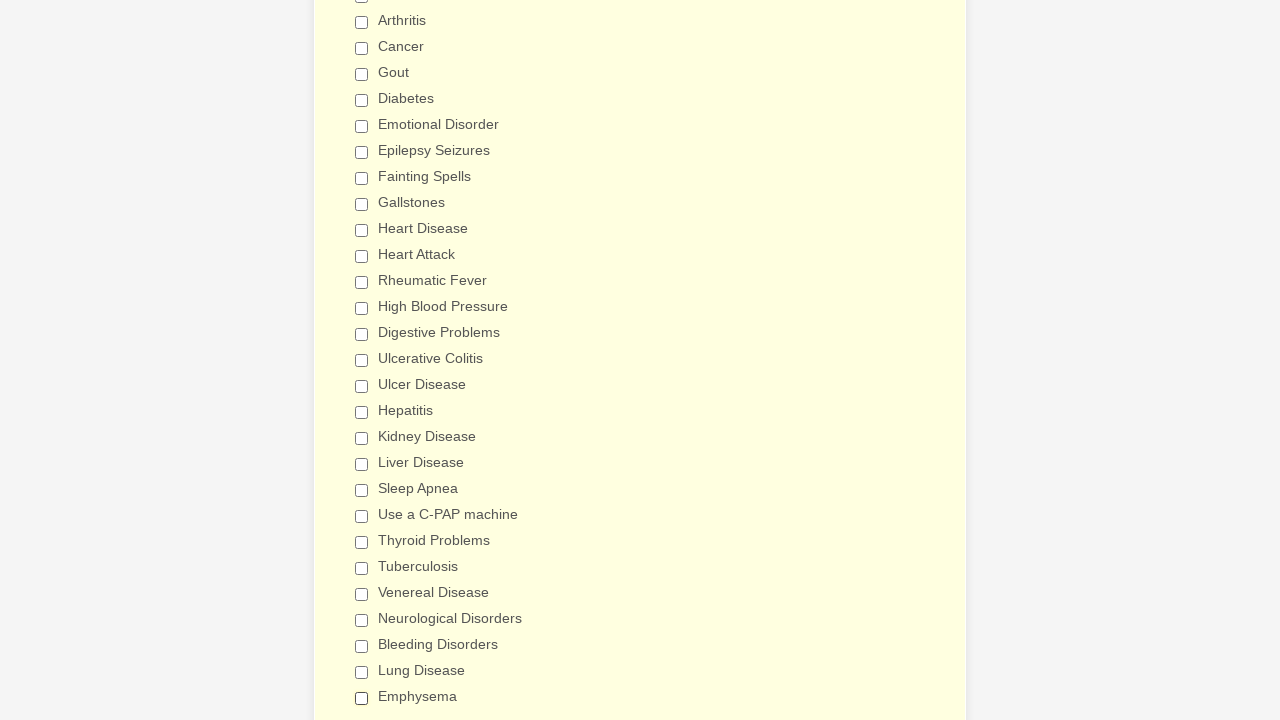

Verified checkbox 27 is deselected
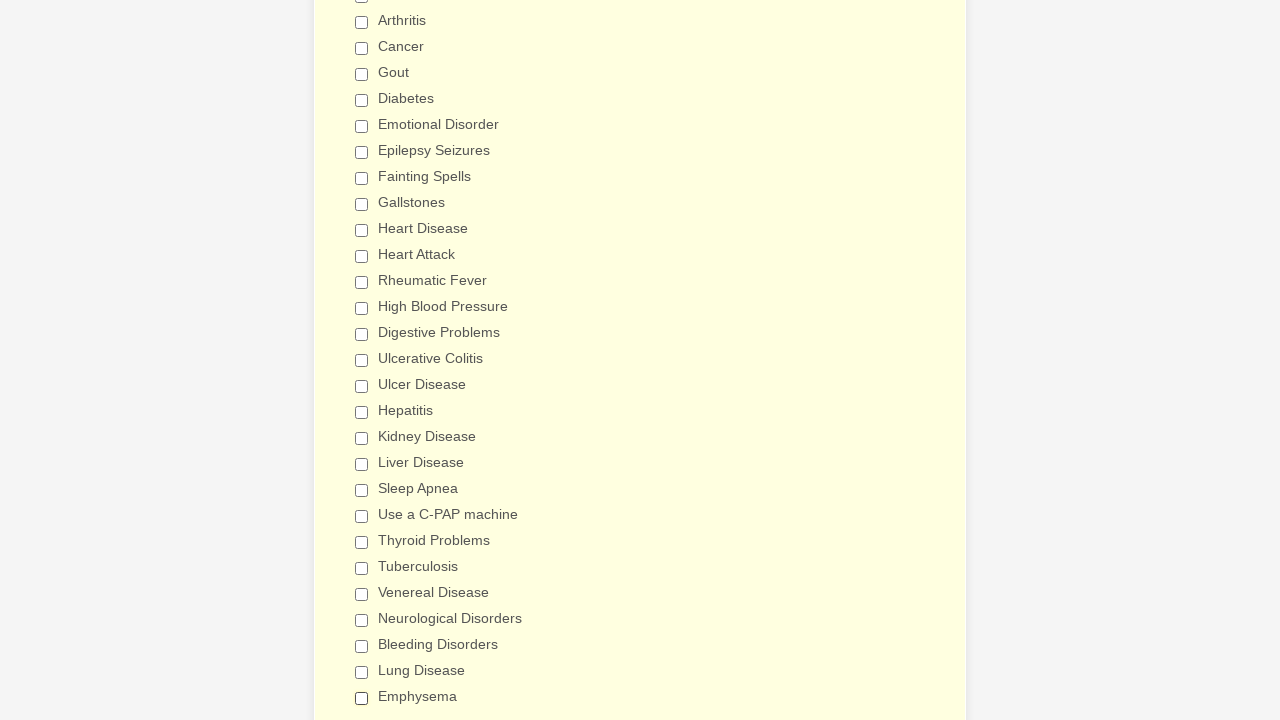

Verified checkbox 28 is deselected
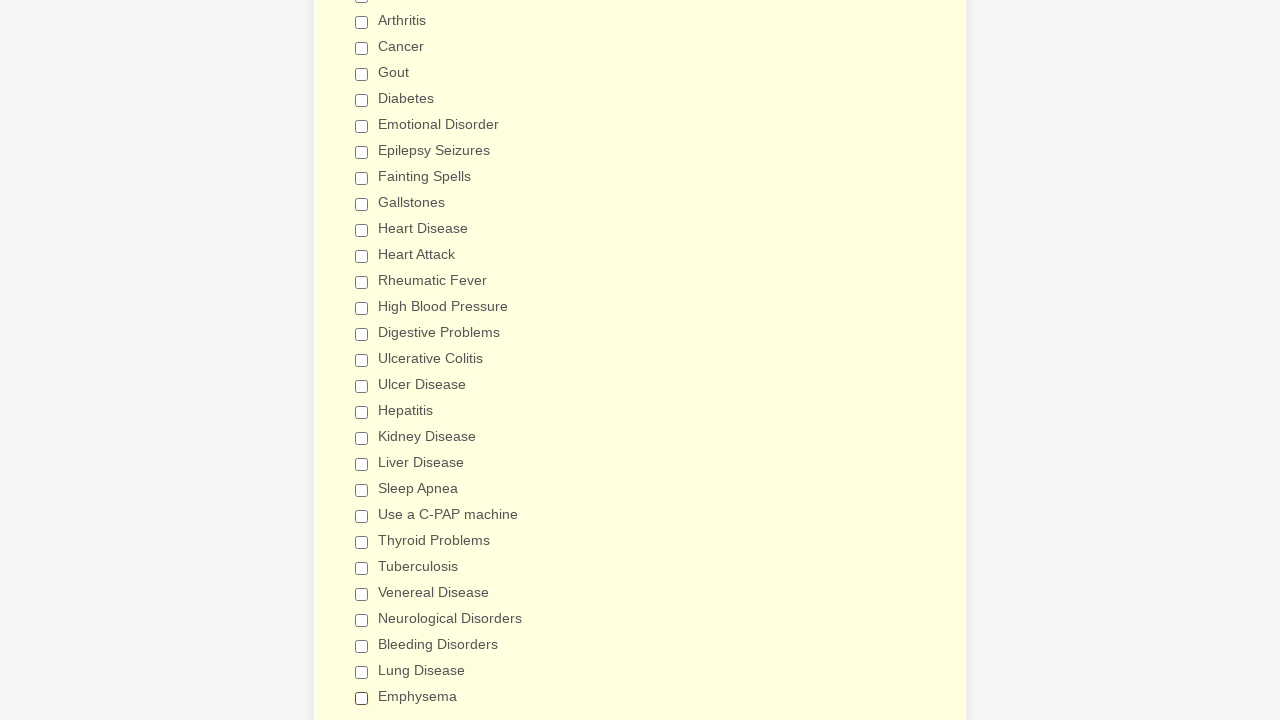

Verified checkbox 29 is deselected
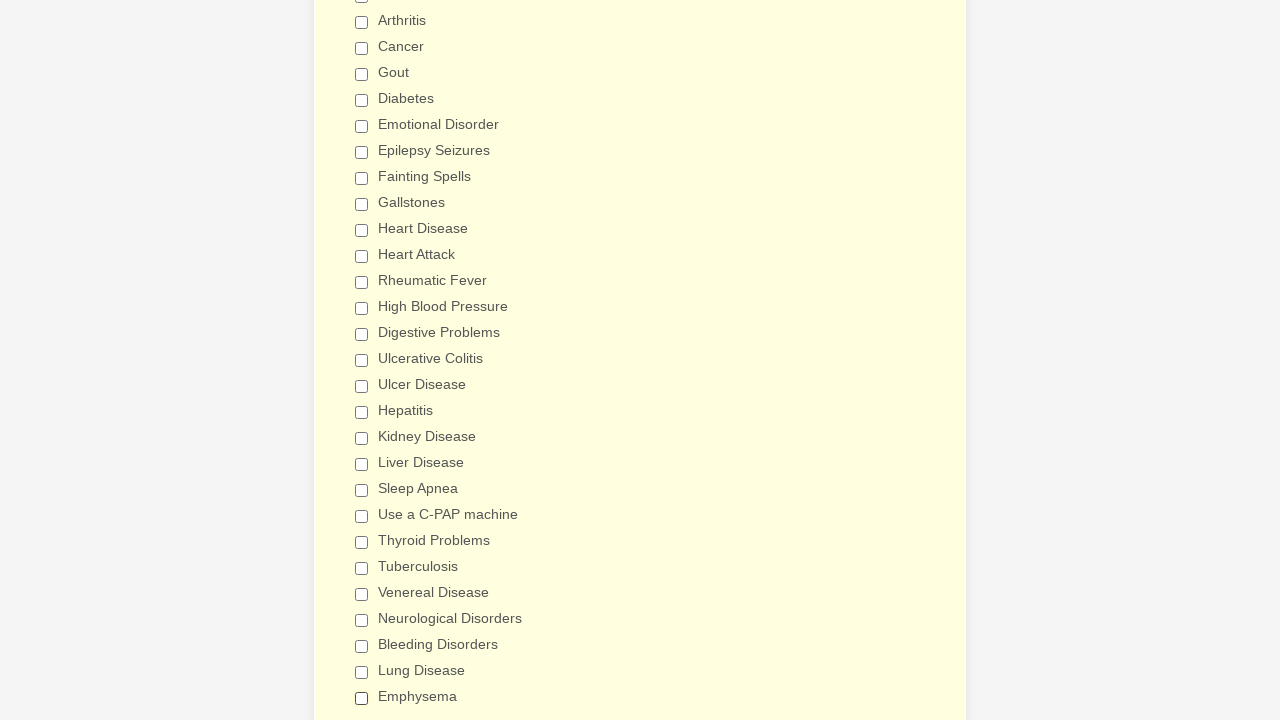

Selected 'Heart Attack' checkbox at (362, 256) on input[value='Heart Attack']
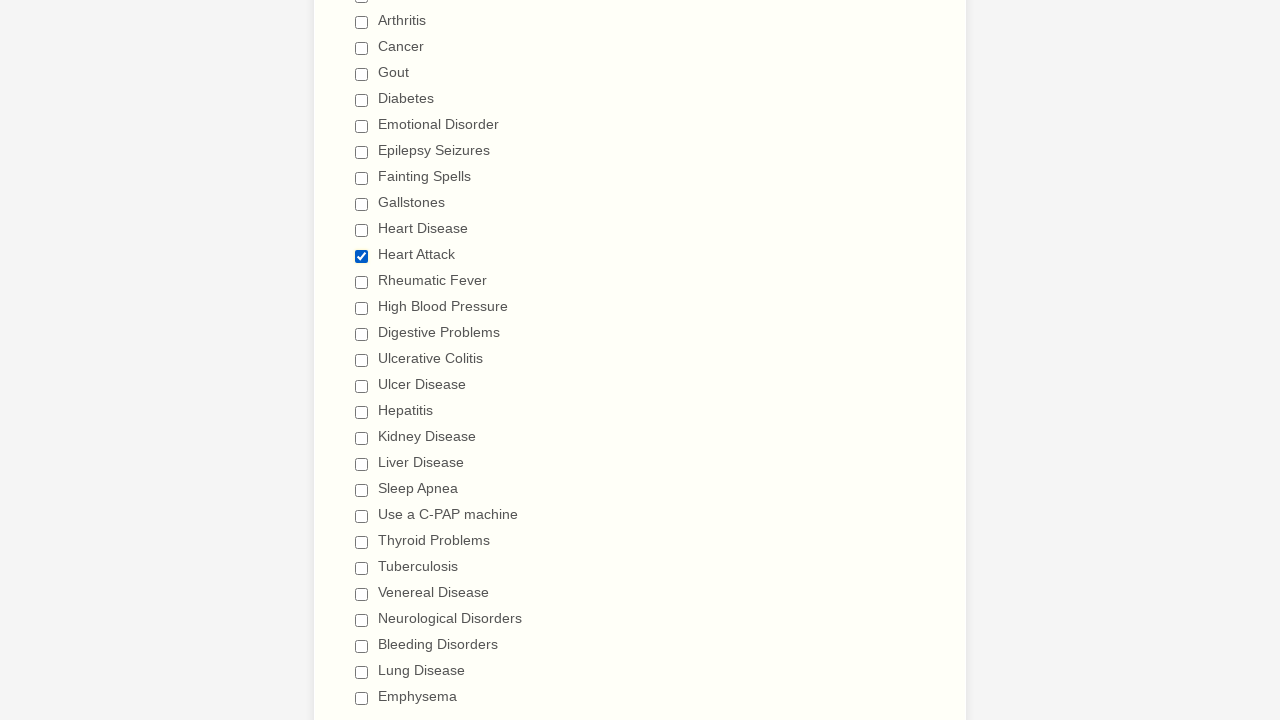

Selected 'Sleep Apnea' checkbox at (362, 490) on input[value='Sleep Apnea']
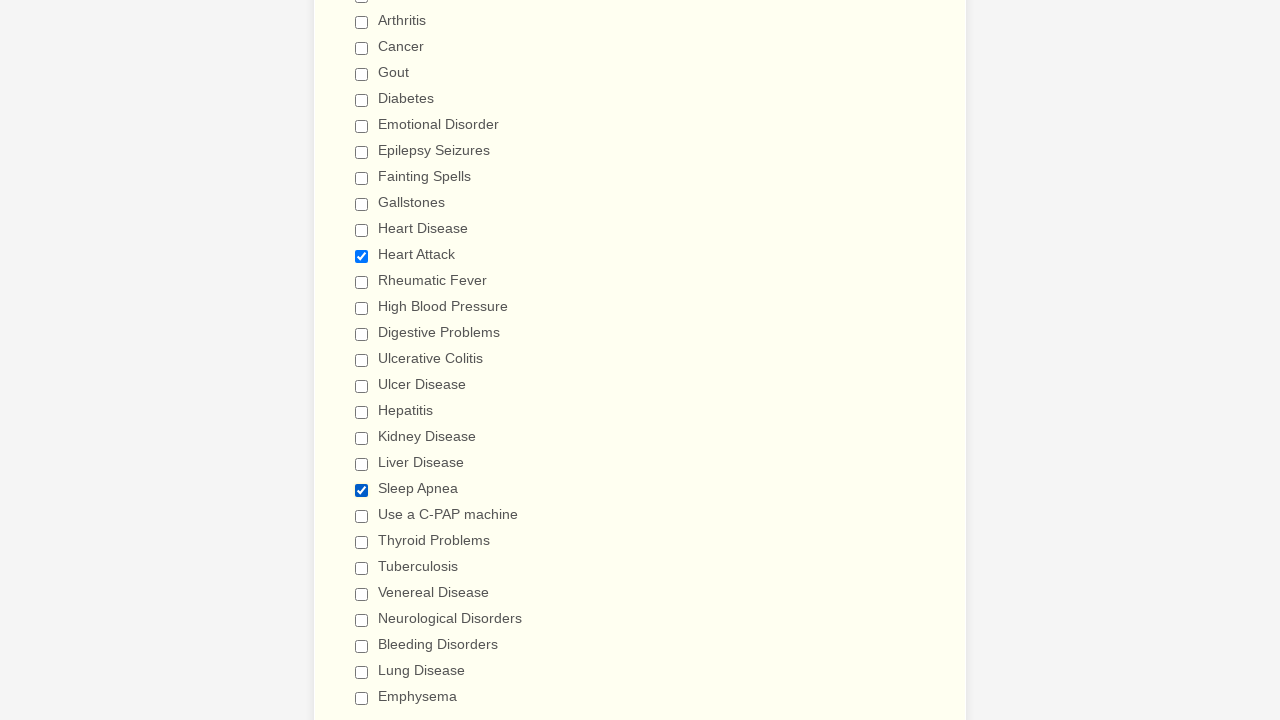

Selected 'Emphysema' checkbox at (362, 698) on input[value='Emphysema']
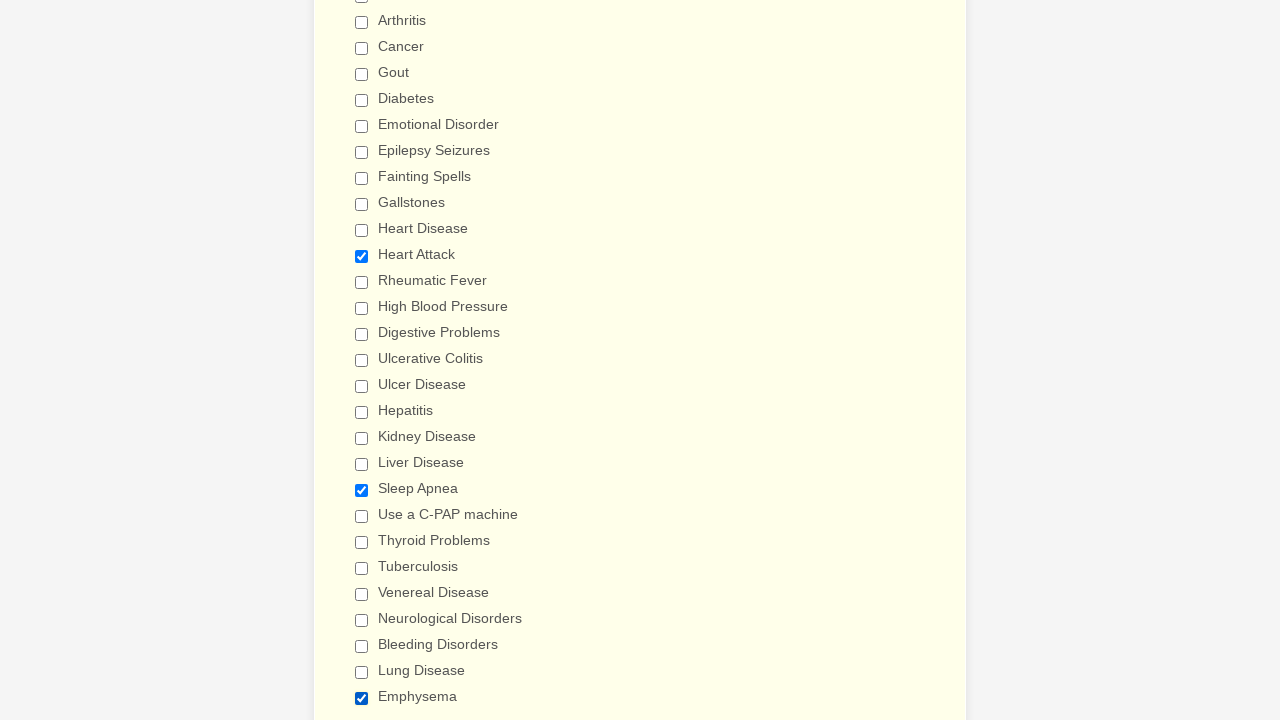

Verified 'Heart Attack' checkbox is selected
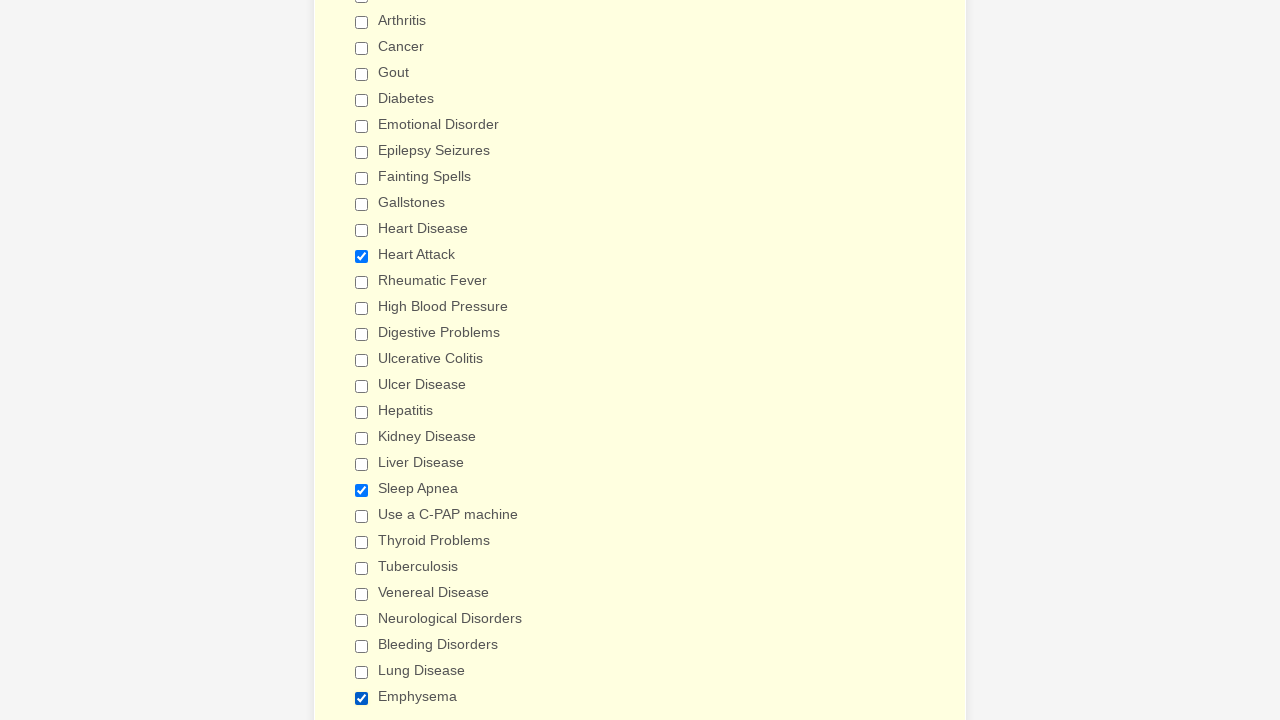

Verified 'Sleep Apnea' checkbox is selected
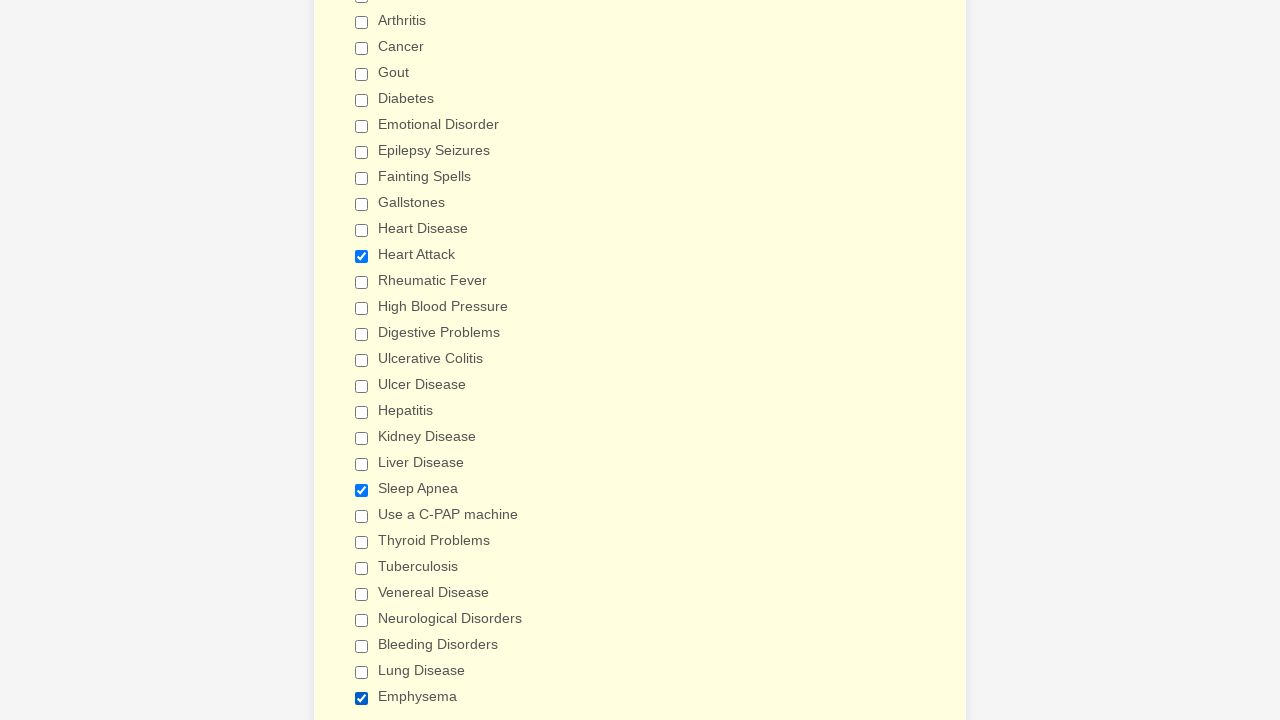

Verified 'Emphysema' checkbox is selected
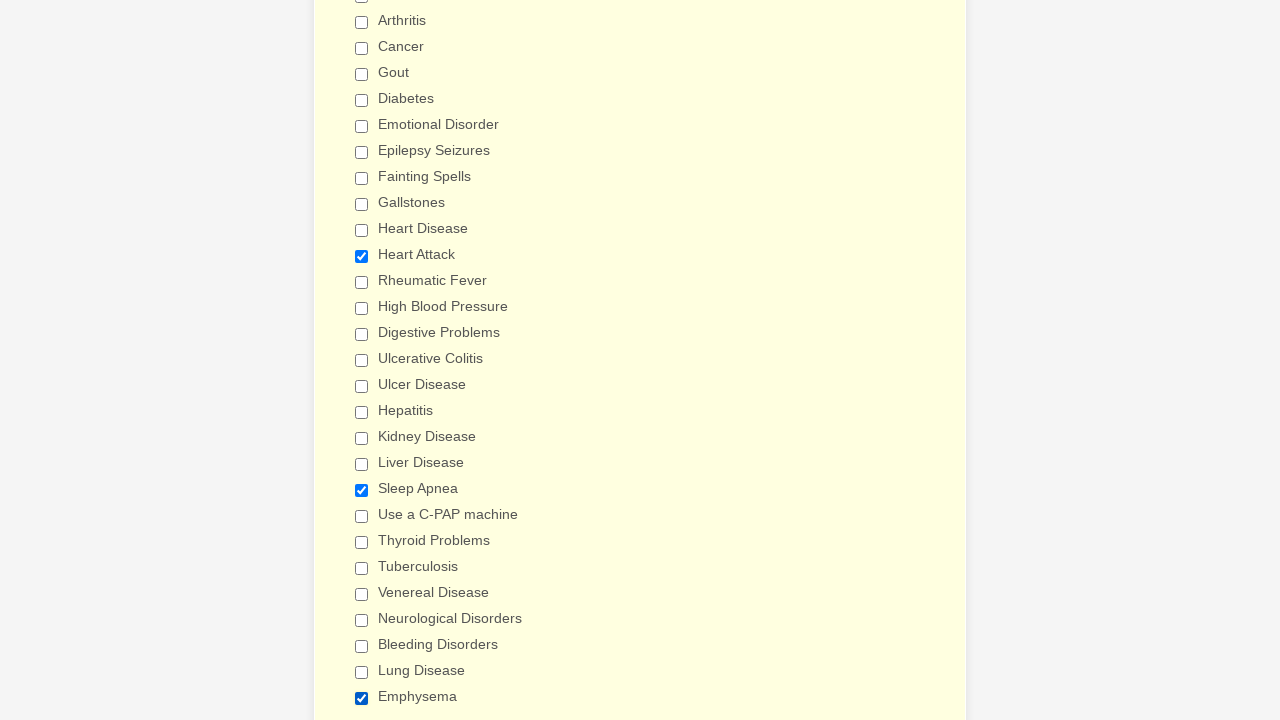

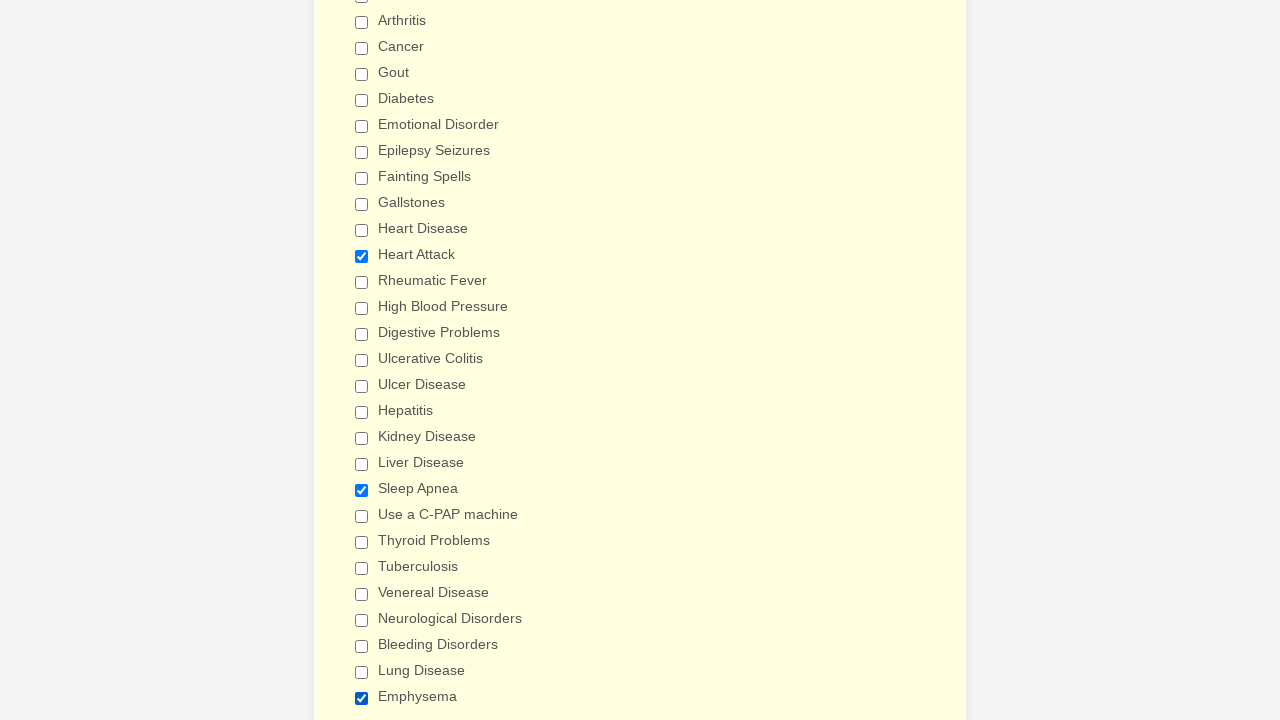